Tests filling a large form by entering text into all text input fields and submitting the form via a button click.

Starting URL: http://suninjuly.github.io/huge_form.html

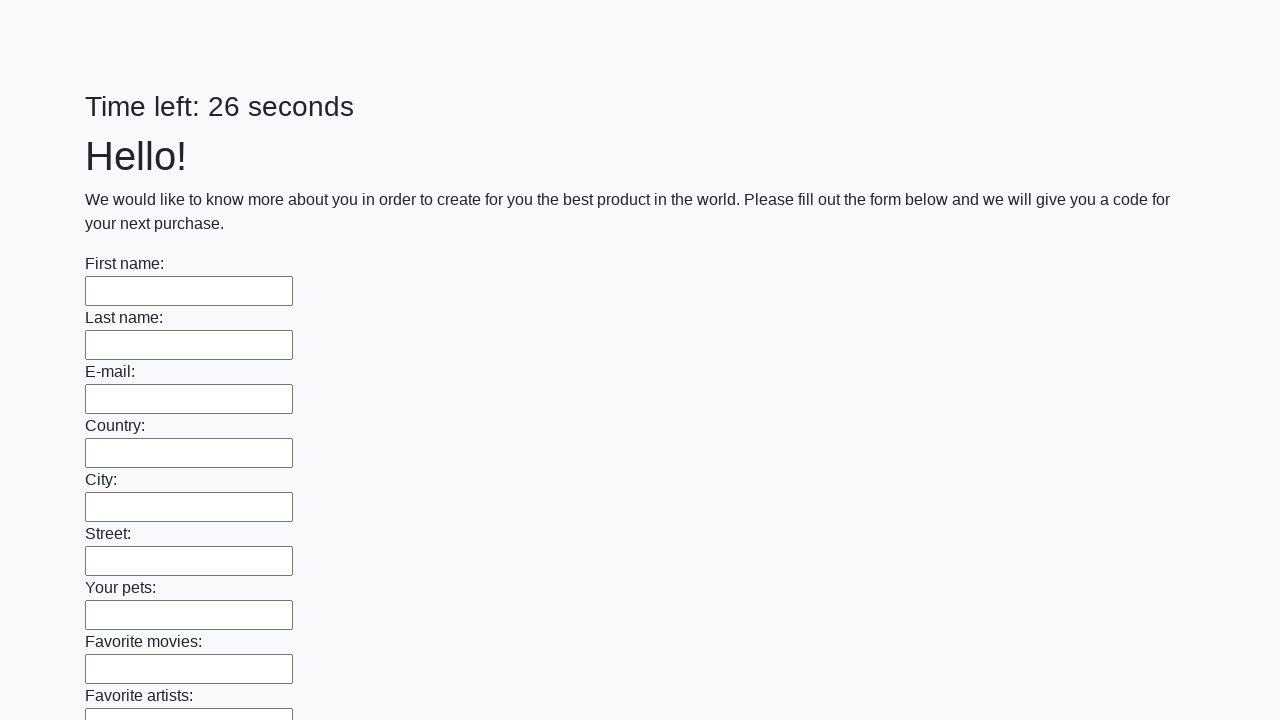

Navigated to huge form test page
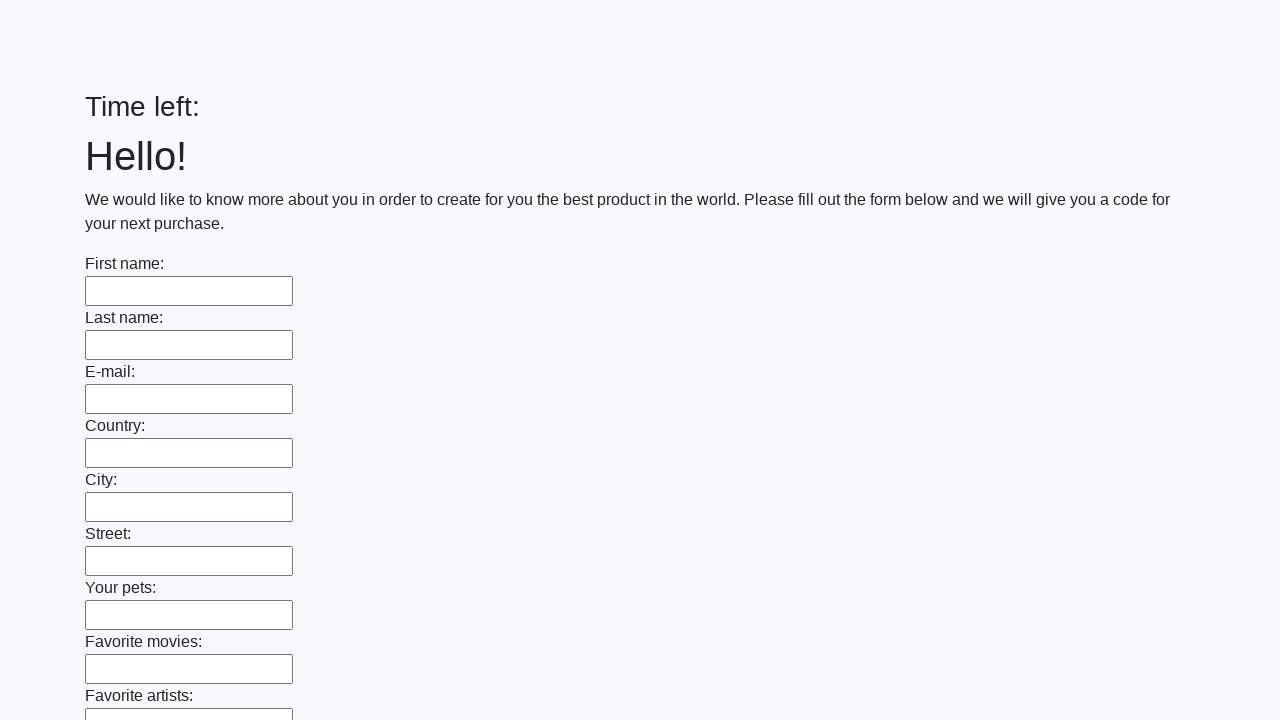

Located all text input fields on the form
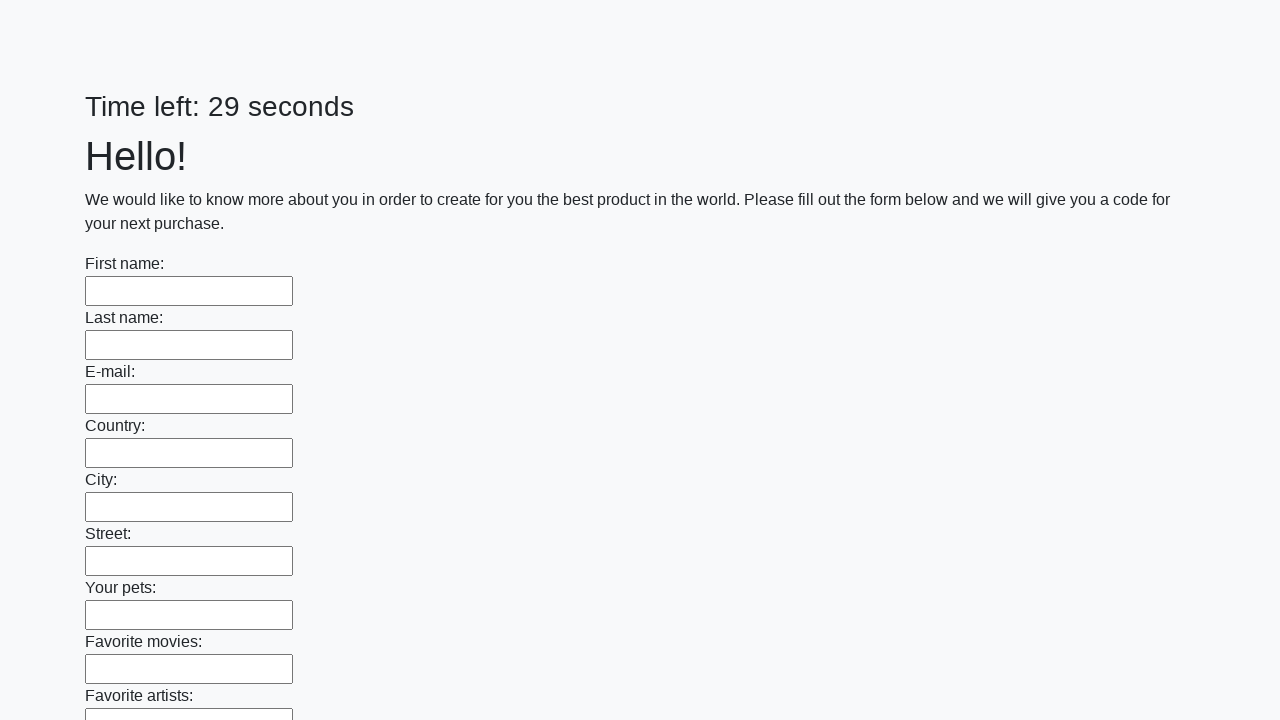

Found 100 text input fields
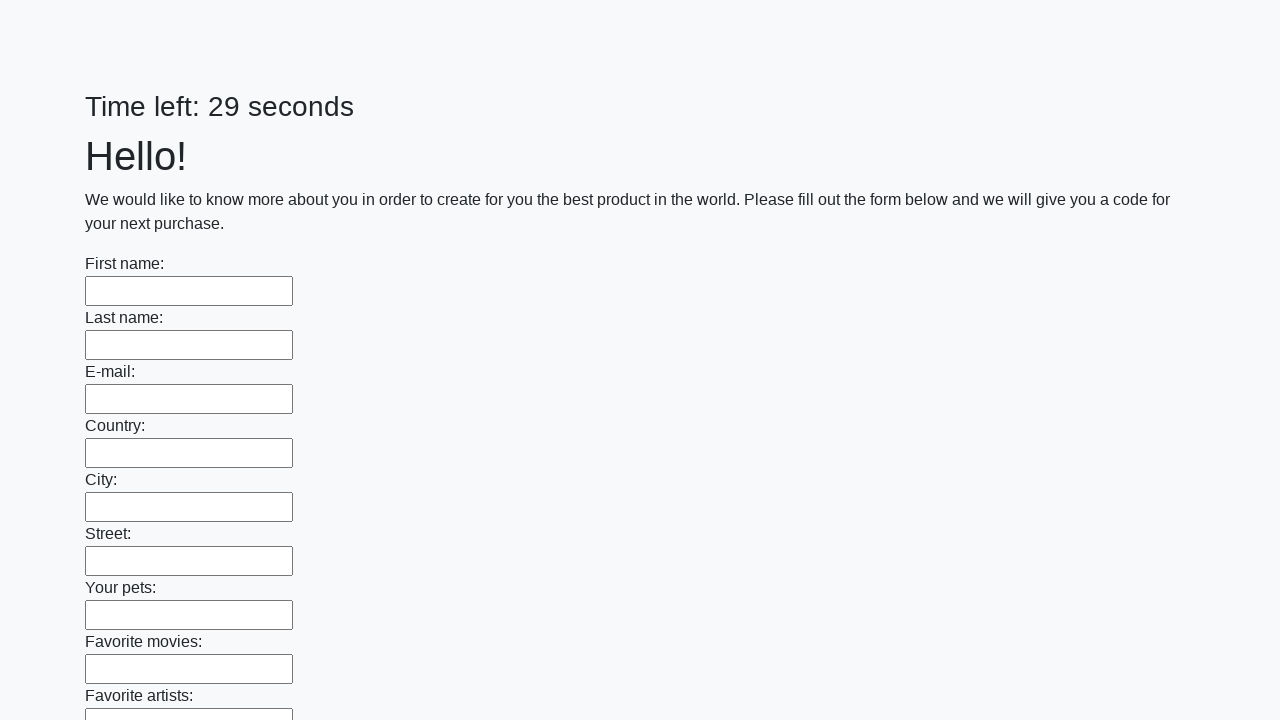

Filled text input field 1/100 with 'Мой ответ' on input[type=text] >> nth=0
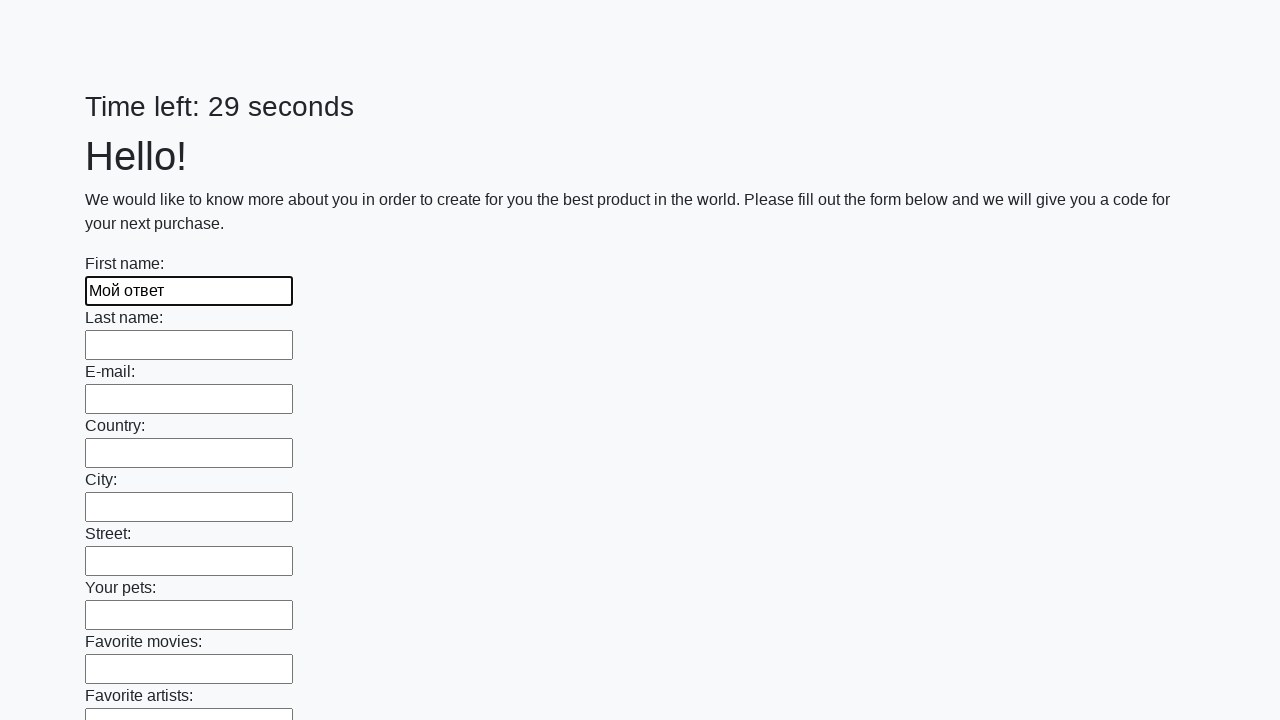

Filled text input field 2/100 with 'Мой ответ' on input[type=text] >> nth=1
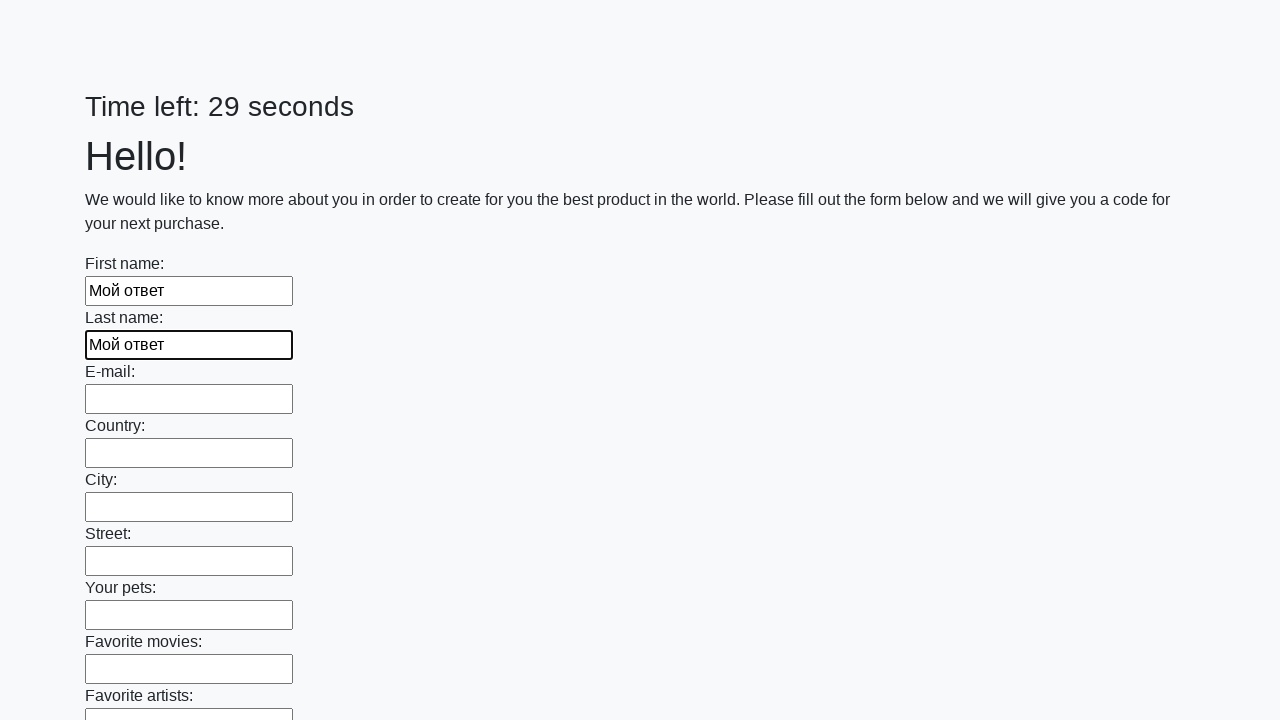

Filled text input field 3/100 with 'Мой ответ' on input[type=text] >> nth=2
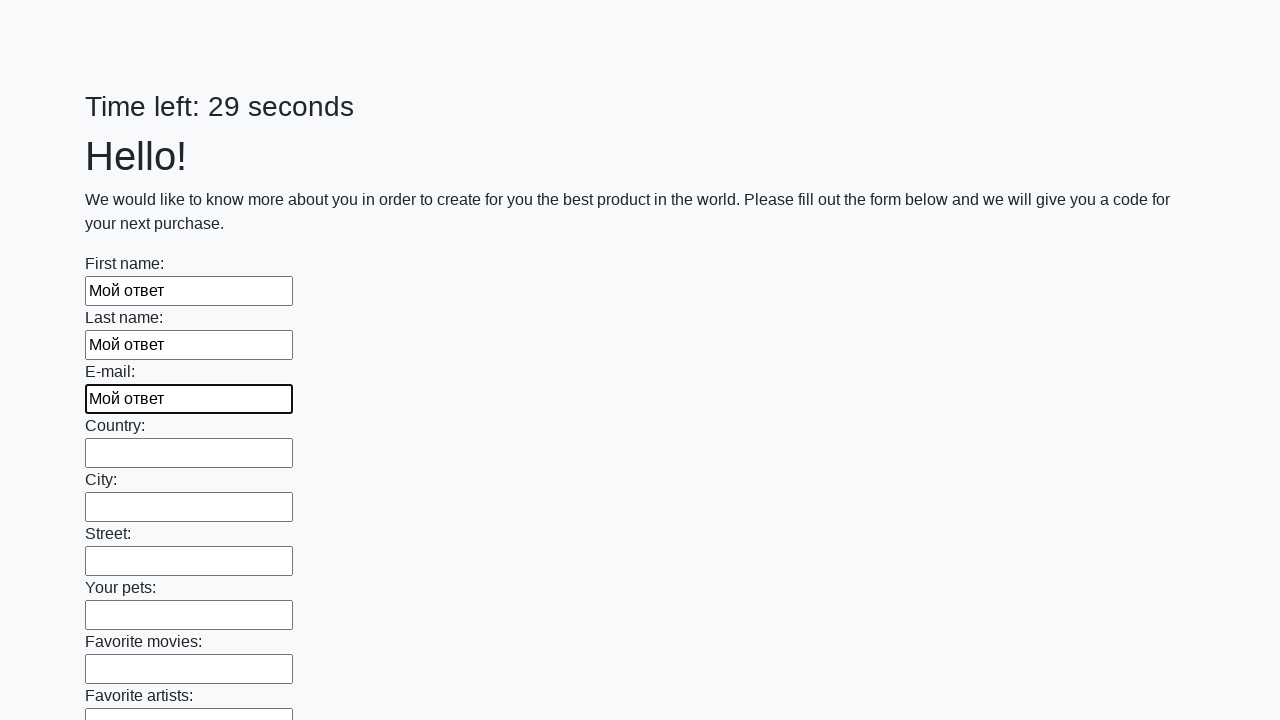

Filled text input field 4/100 with 'Мой ответ' on input[type=text] >> nth=3
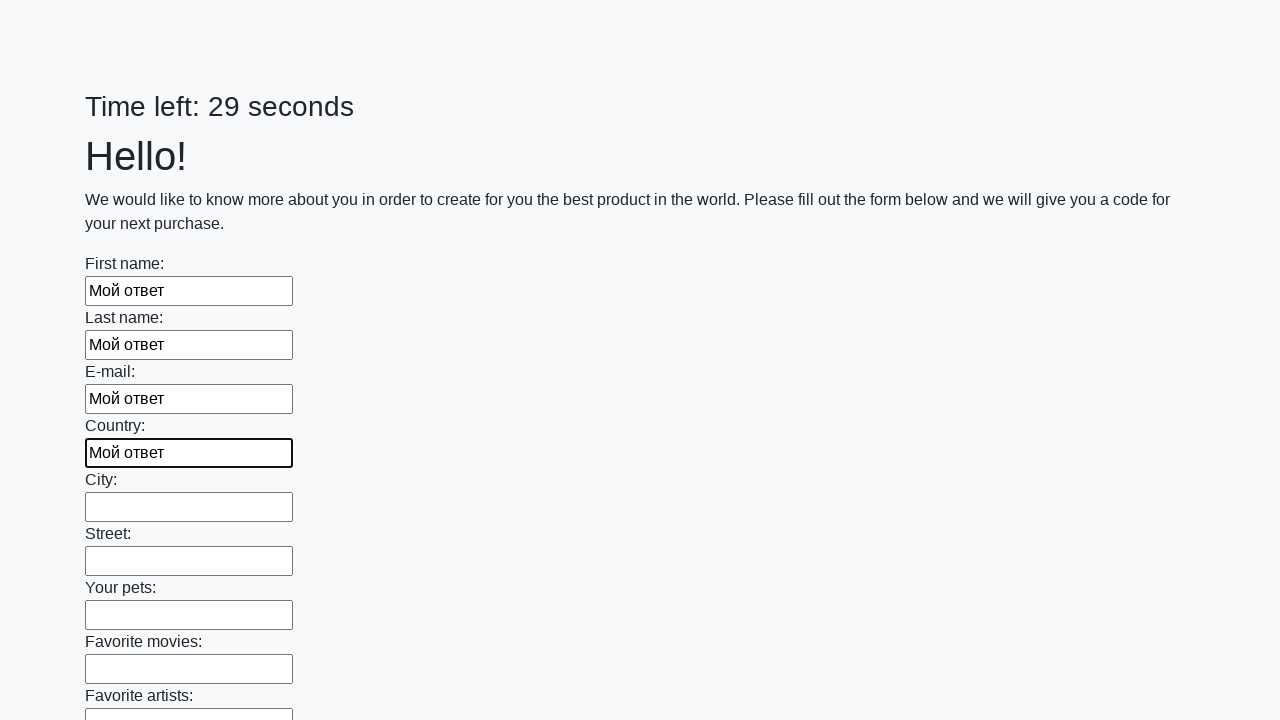

Filled text input field 5/100 with 'Мой ответ' on input[type=text] >> nth=4
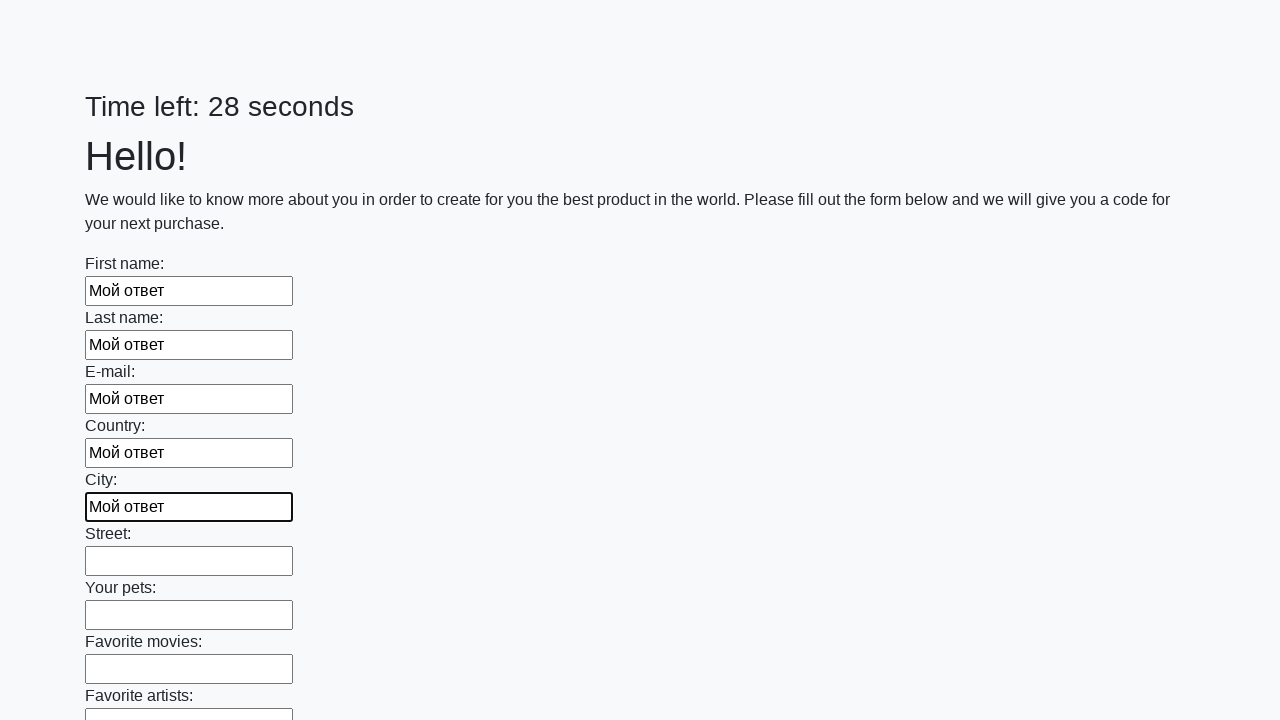

Filled text input field 6/100 with 'Мой ответ' on input[type=text] >> nth=5
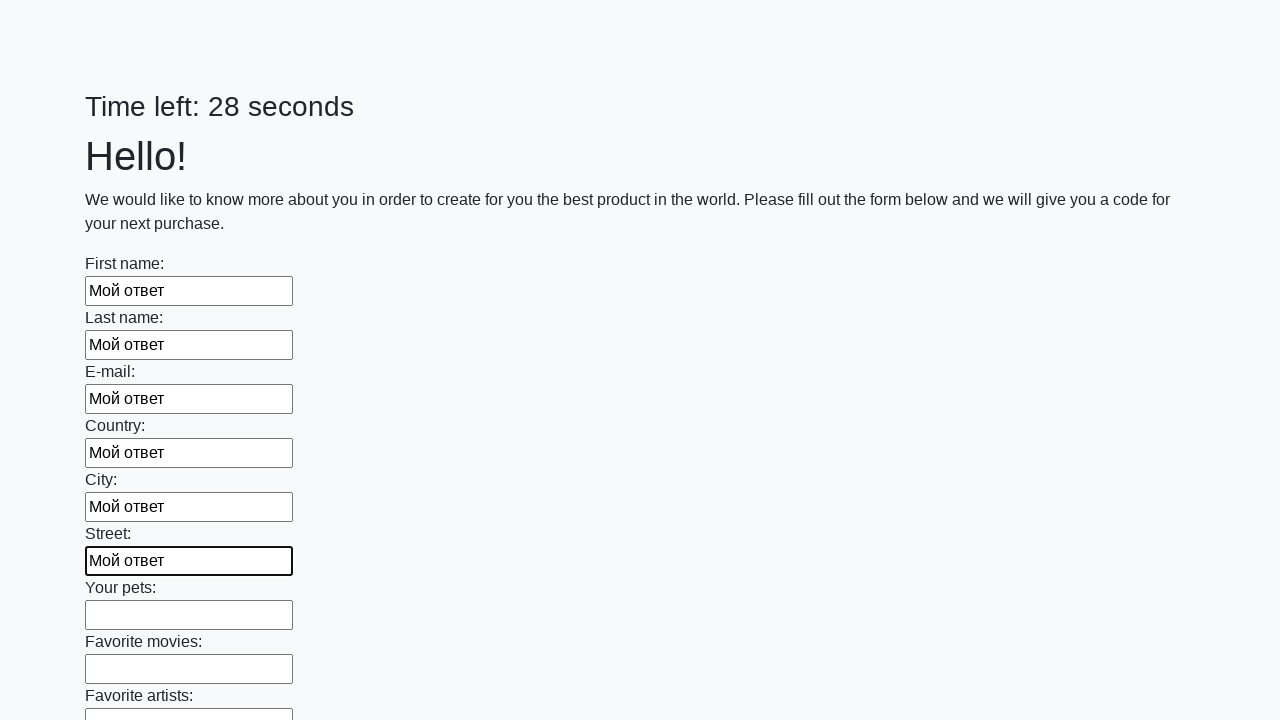

Filled text input field 7/100 with 'Мой ответ' on input[type=text] >> nth=6
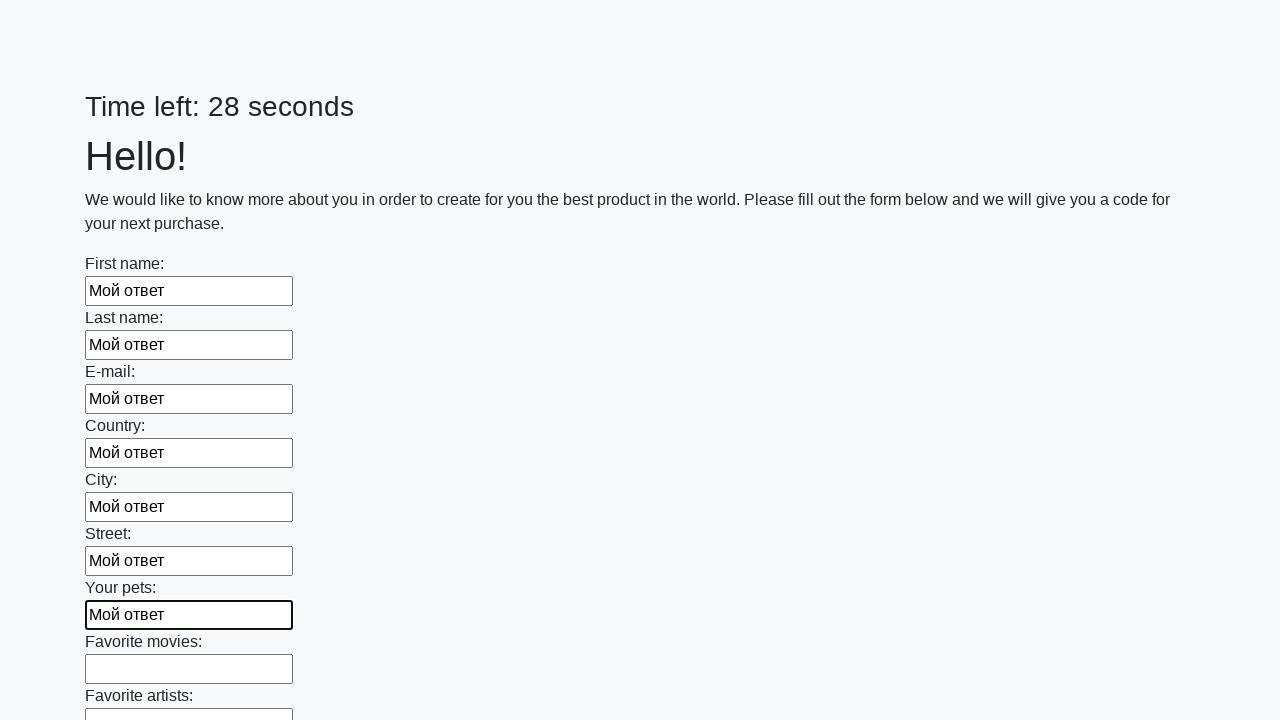

Filled text input field 8/100 with 'Мой ответ' on input[type=text] >> nth=7
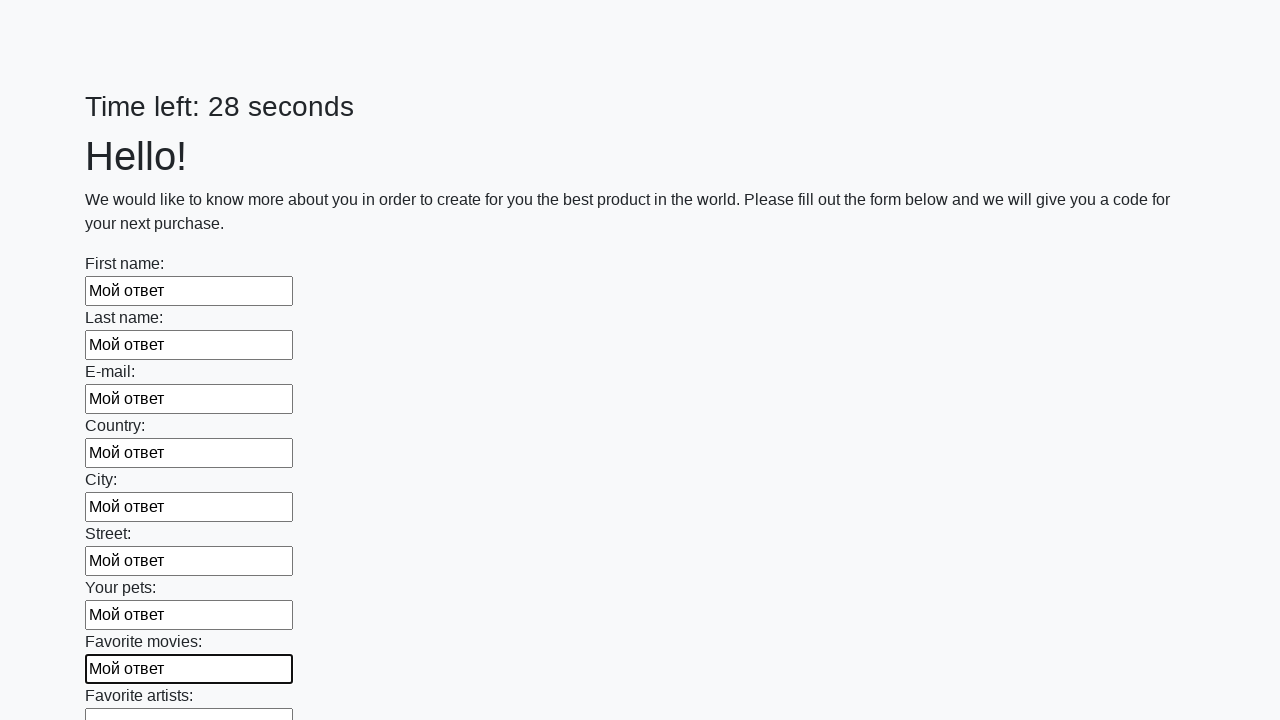

Filled text input field 9/100 with 'Мой ответ' on input[type=text] >> nth=8
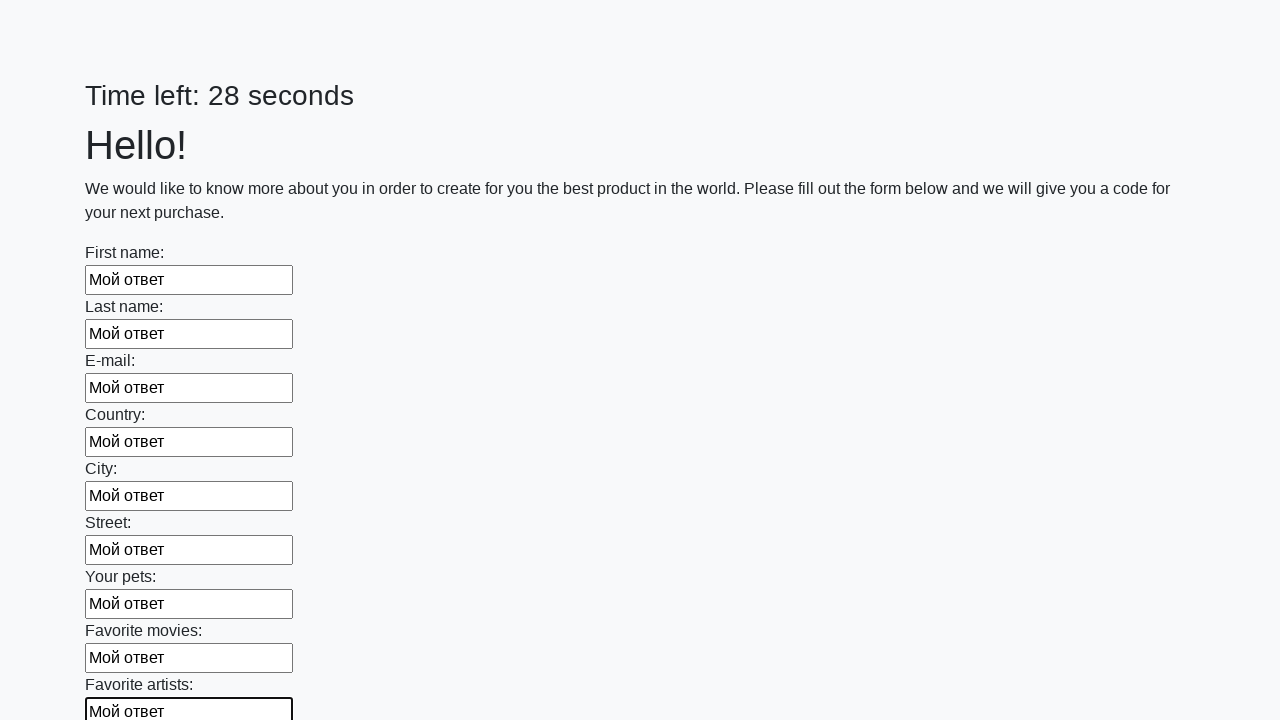

Filled text input field 10/100 with 'Мой ответ' on input[type=text] >> nth=9
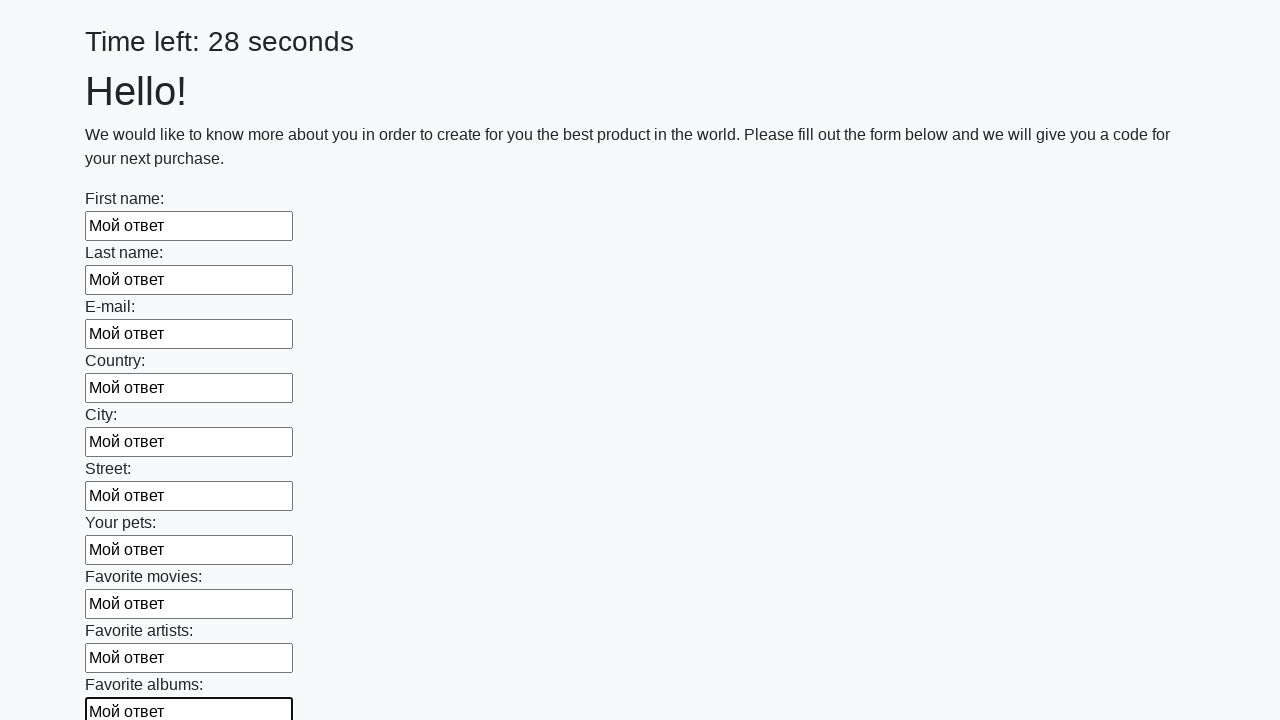

Filled text input field 11/100 with 'Мой ответ' on input[type=text] >> nth=10
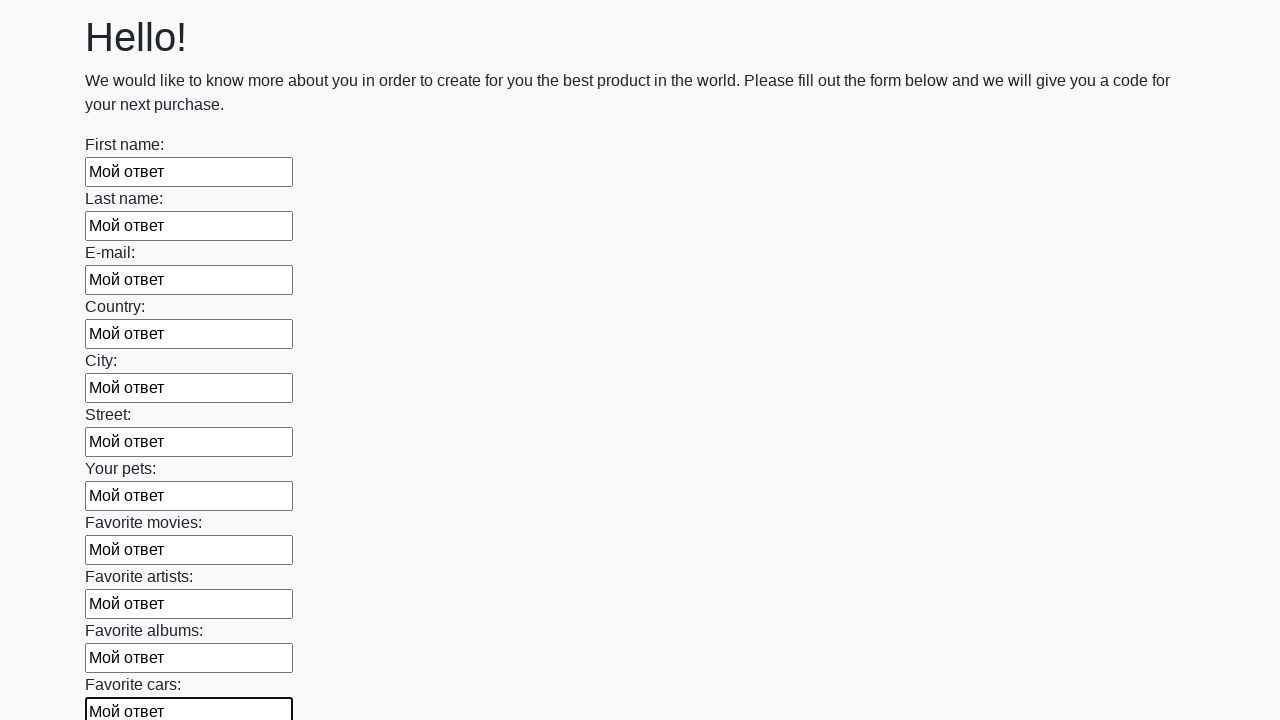

Filled text input field 12/100 with 'Мой ответ' on input[type=text] >> nth=11
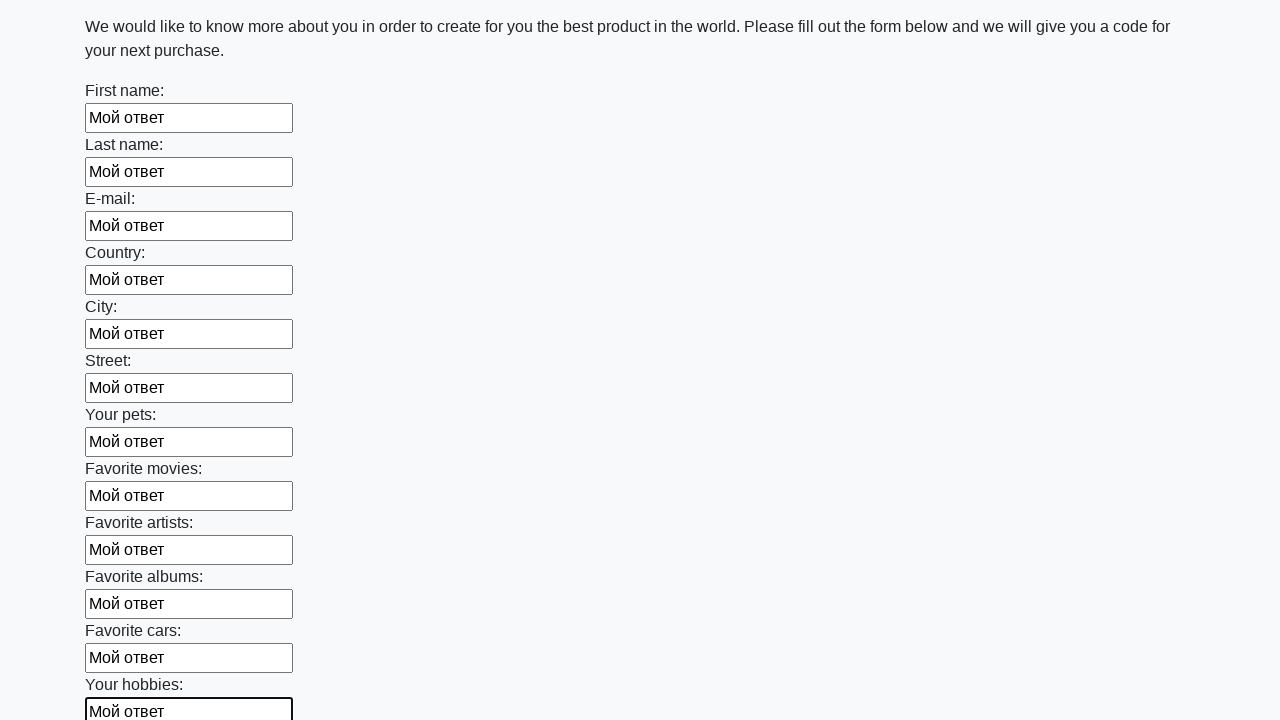

Filled text input field 13/100 with 'Мой ответ' on input[type=text] >> nth=12
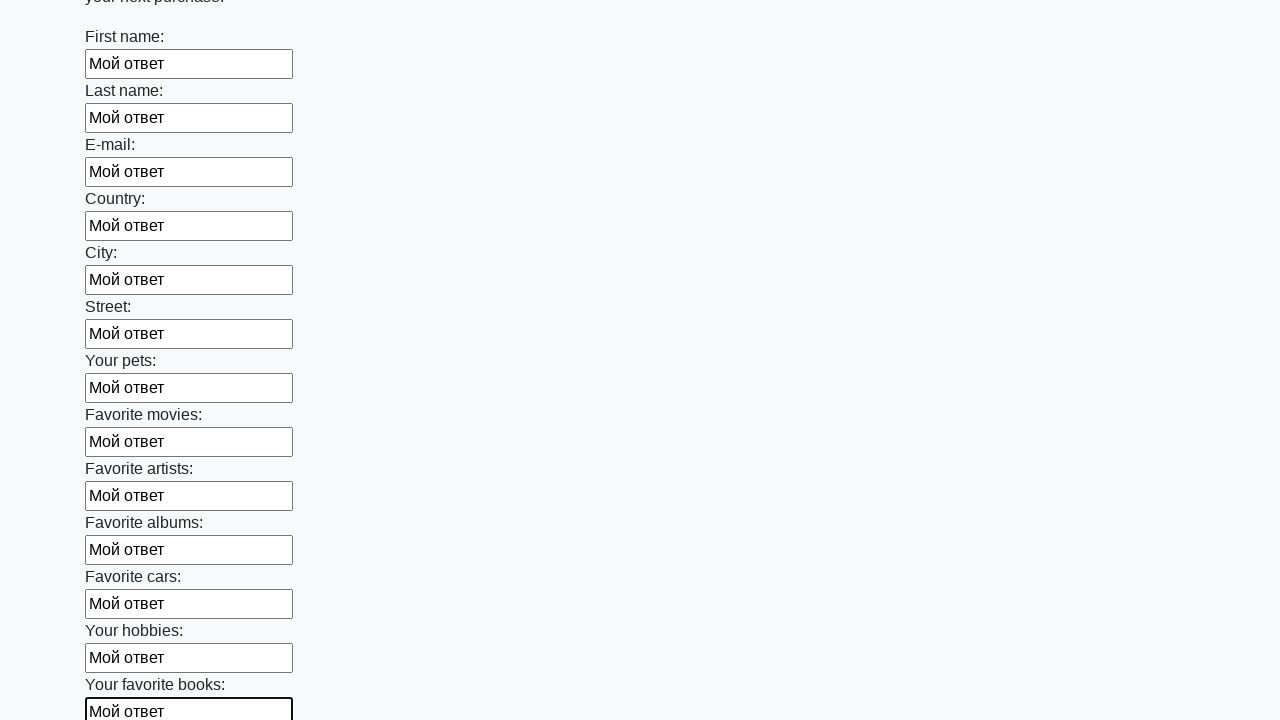

Filled text input field 14/100 with 'Мой ответ' on input[type=text] >> nth=13
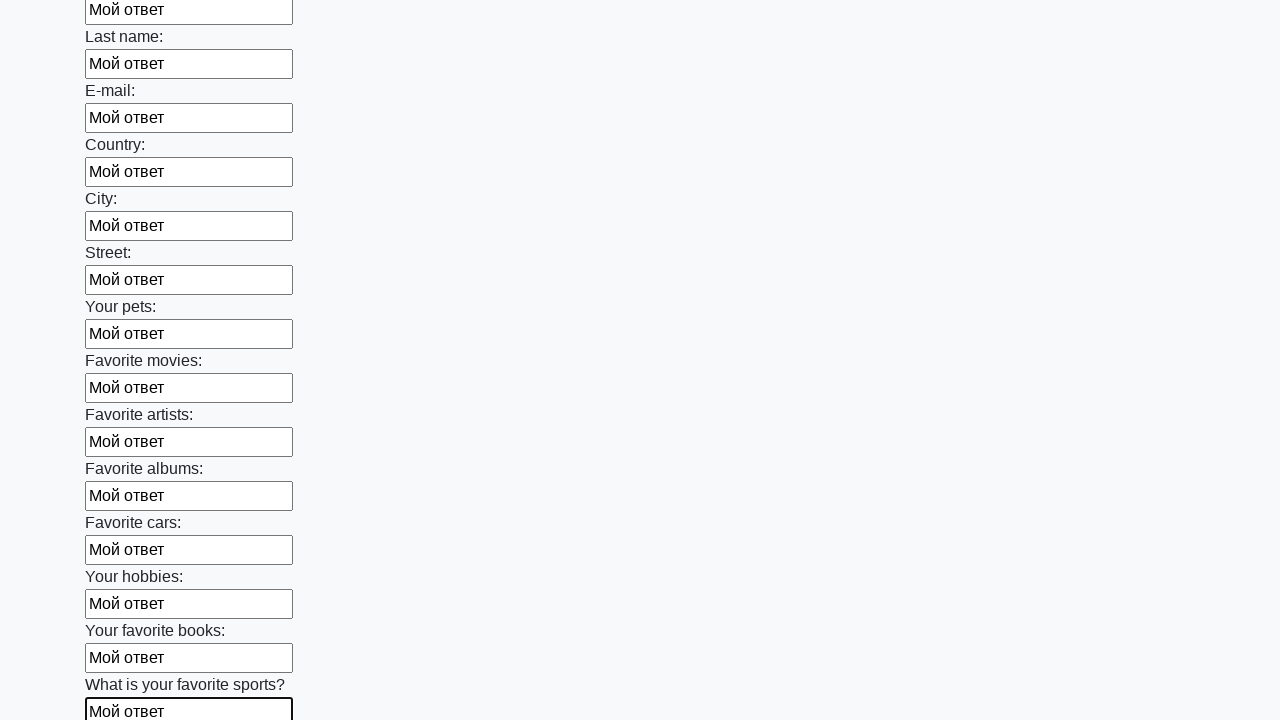

Filled text input field 15/100 with 'Мой ответ' on input[type=text] >> nth=14
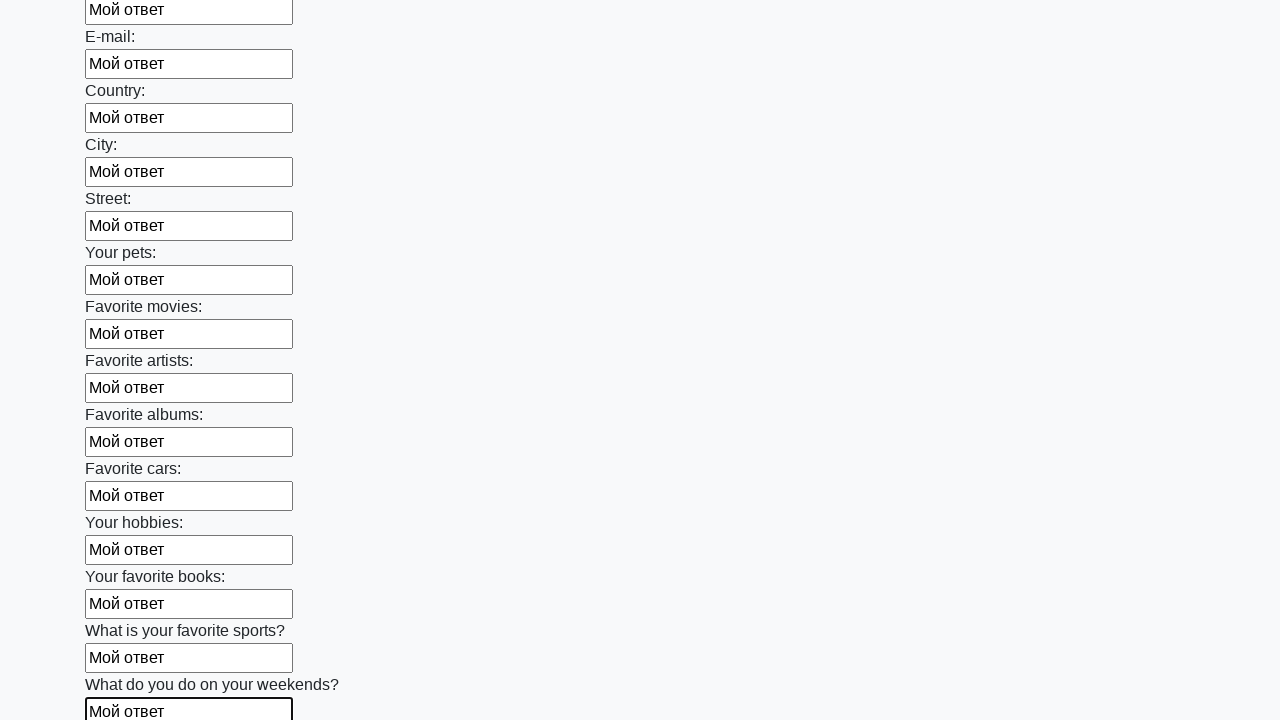

Filled text input field 16/100 with 'Мой ответ' on input[type=text] >> nth=15
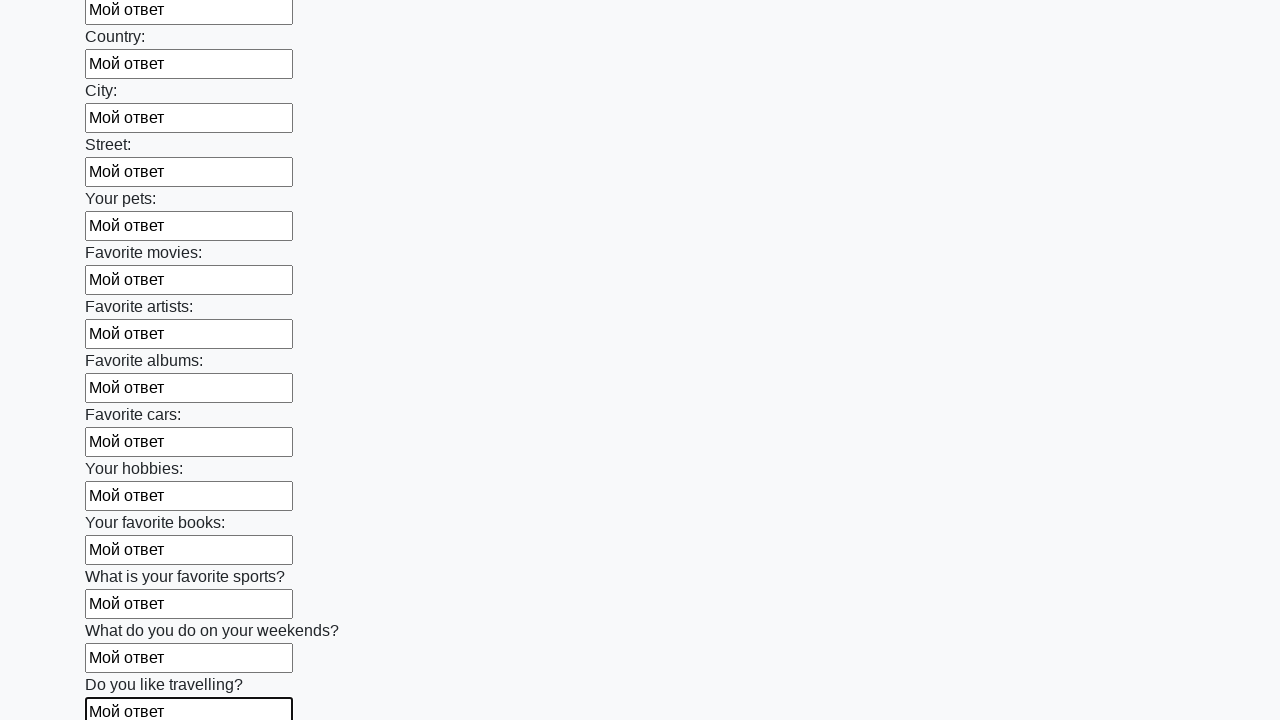

Filled text input field 17/100 with 'Мой ответ' on input[type=text] >> nth=16
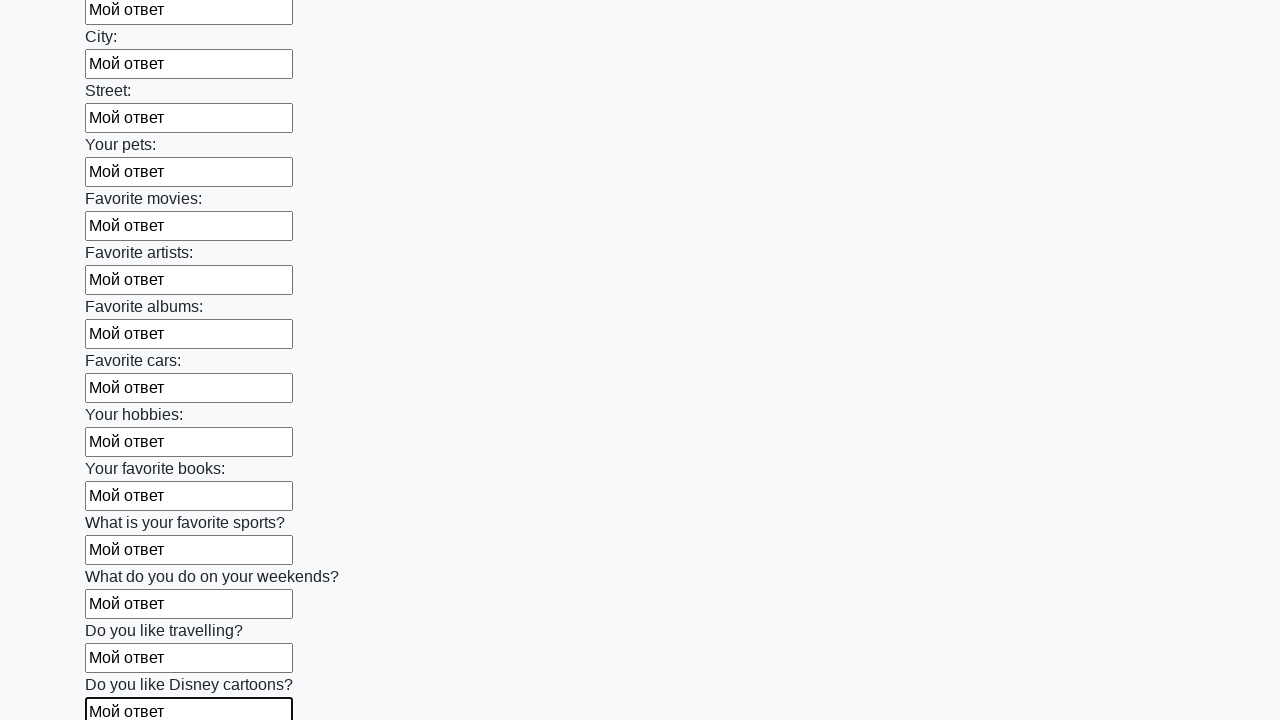

Filled text input field 18/100 with 'Мой ответ' on input[type=text] >> nth=17
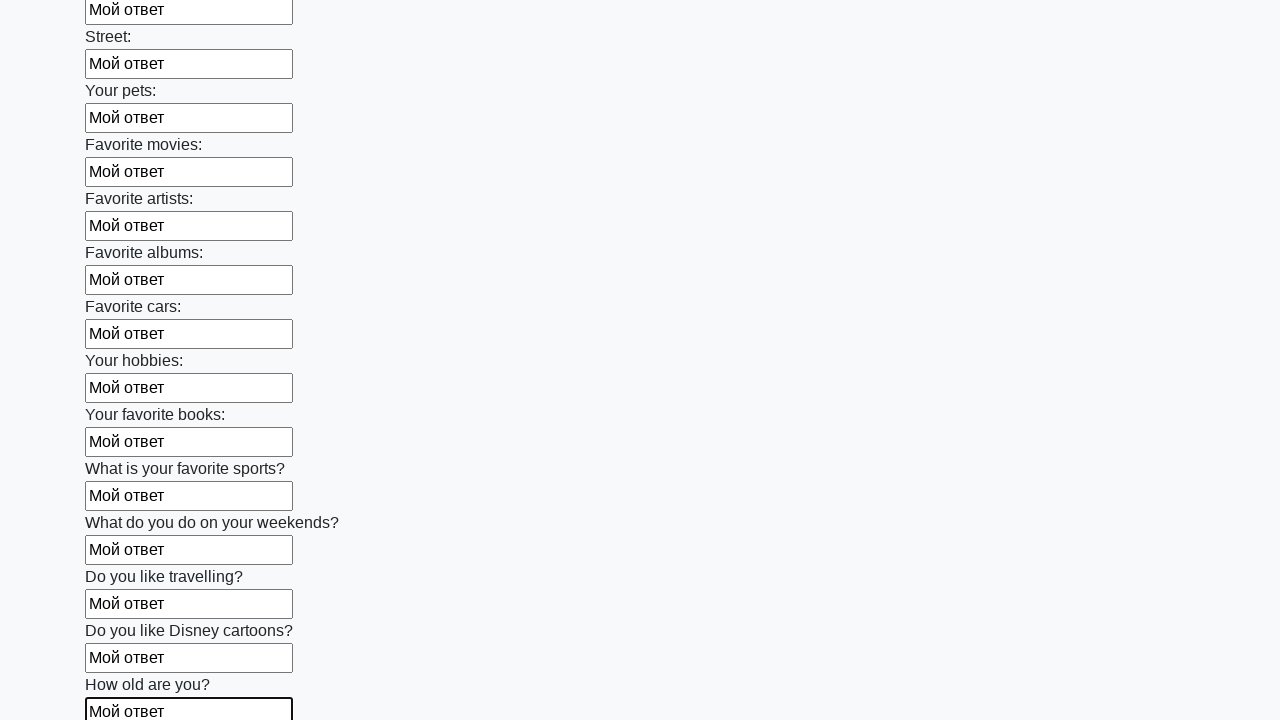

Filled text input field 19/100 with 'Мой ответ' on input[type=text] >> nth=18
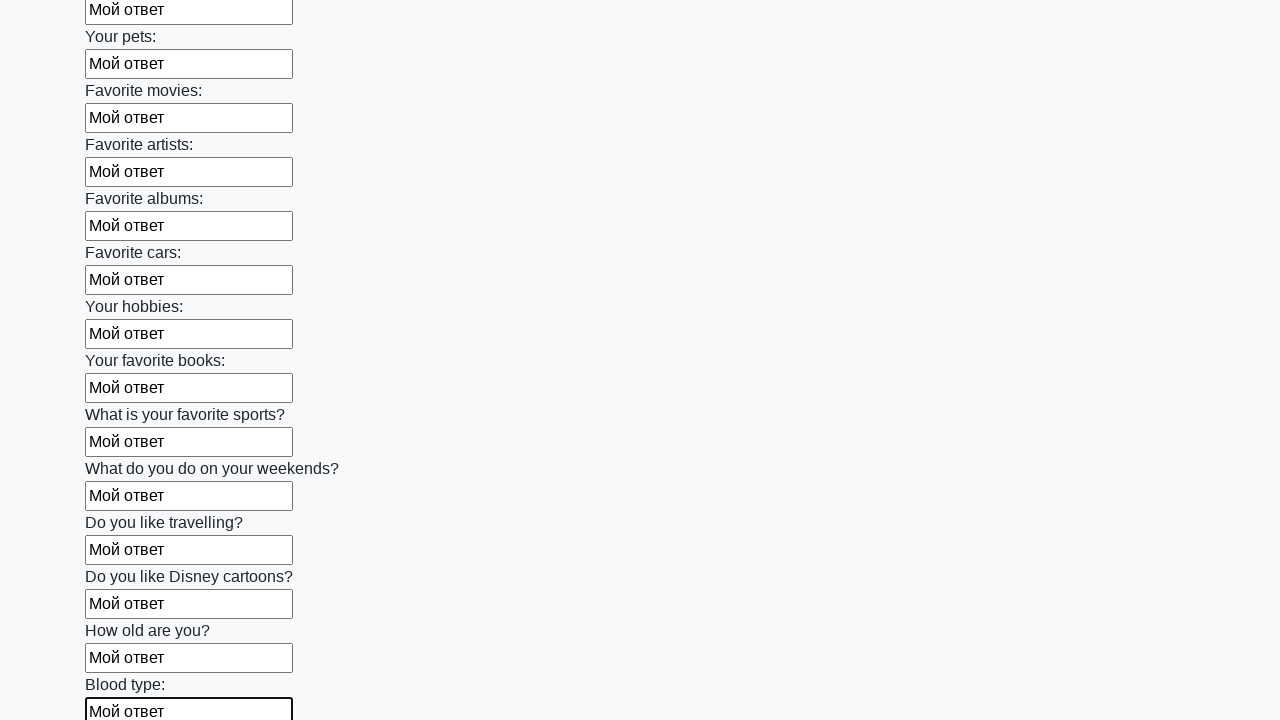

Filled text input field 20/100 with 'Мой ответ' on input[type=text] >> nth=19
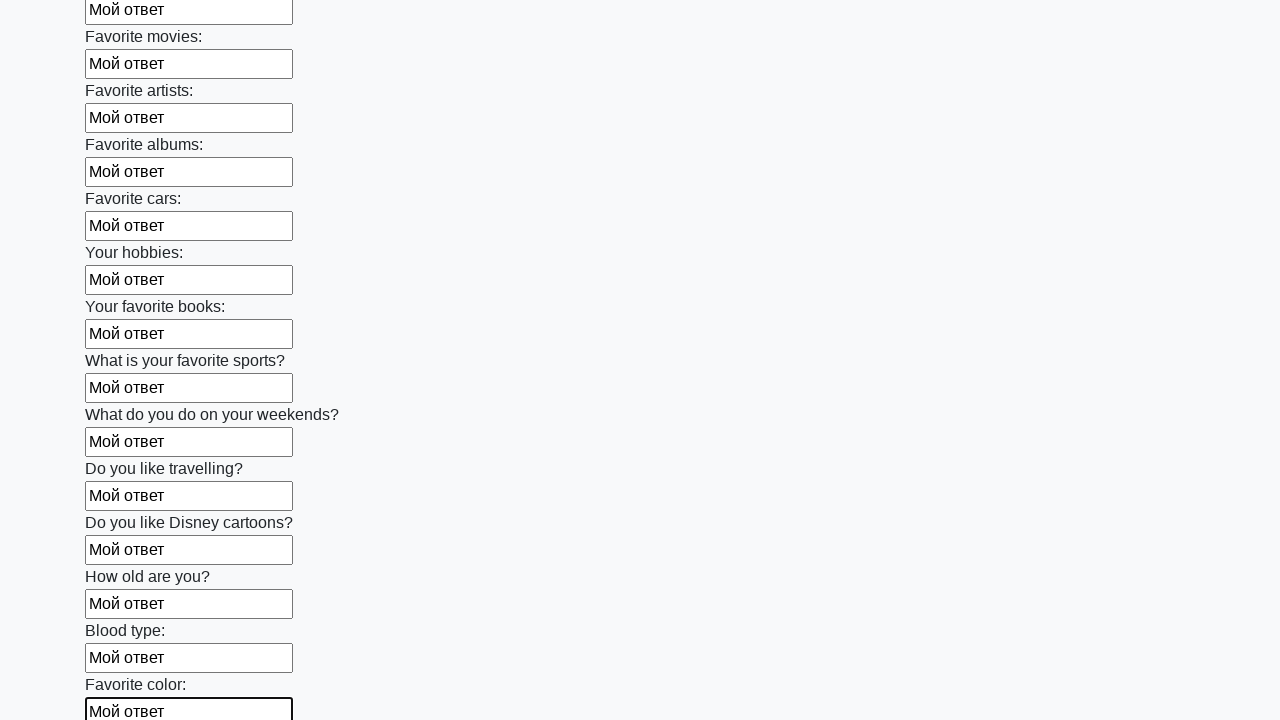

Filled text input field 21/100 with 'Мой ответ' on input[type=text] >> nth=20
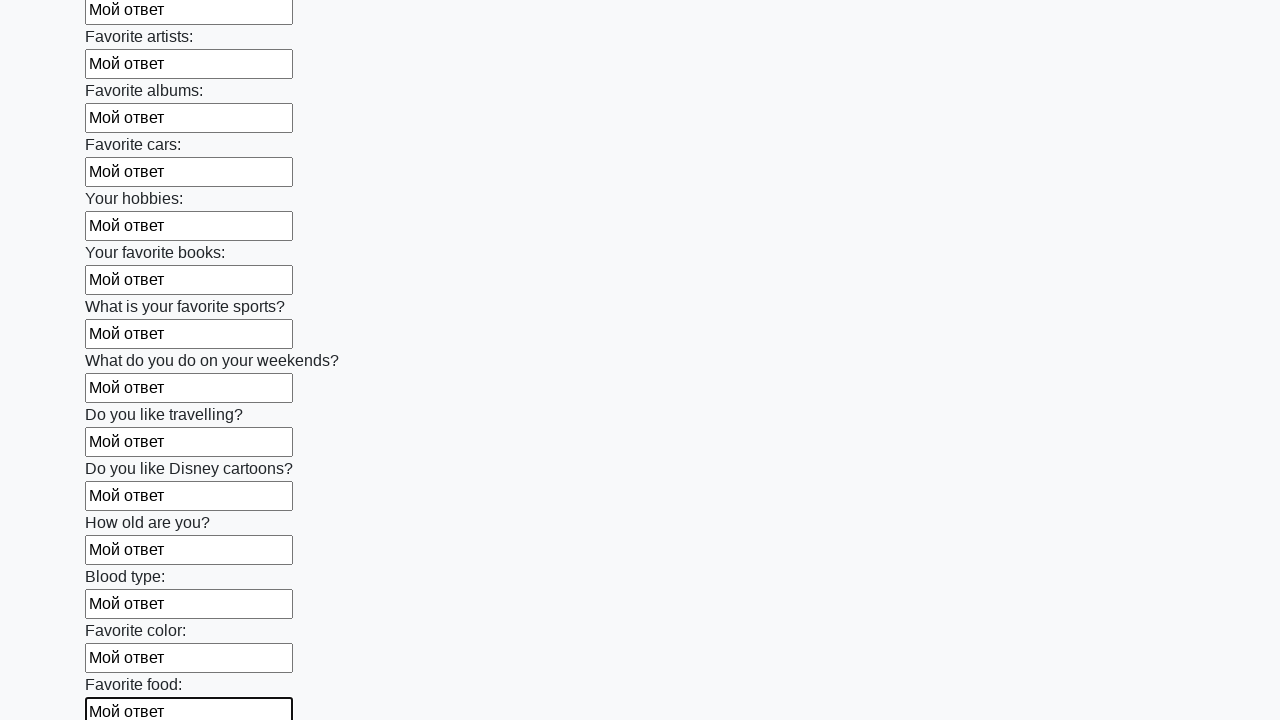

Filled text input field 22/100 with 'Мой ответ' on input[type=text] >> nth=21
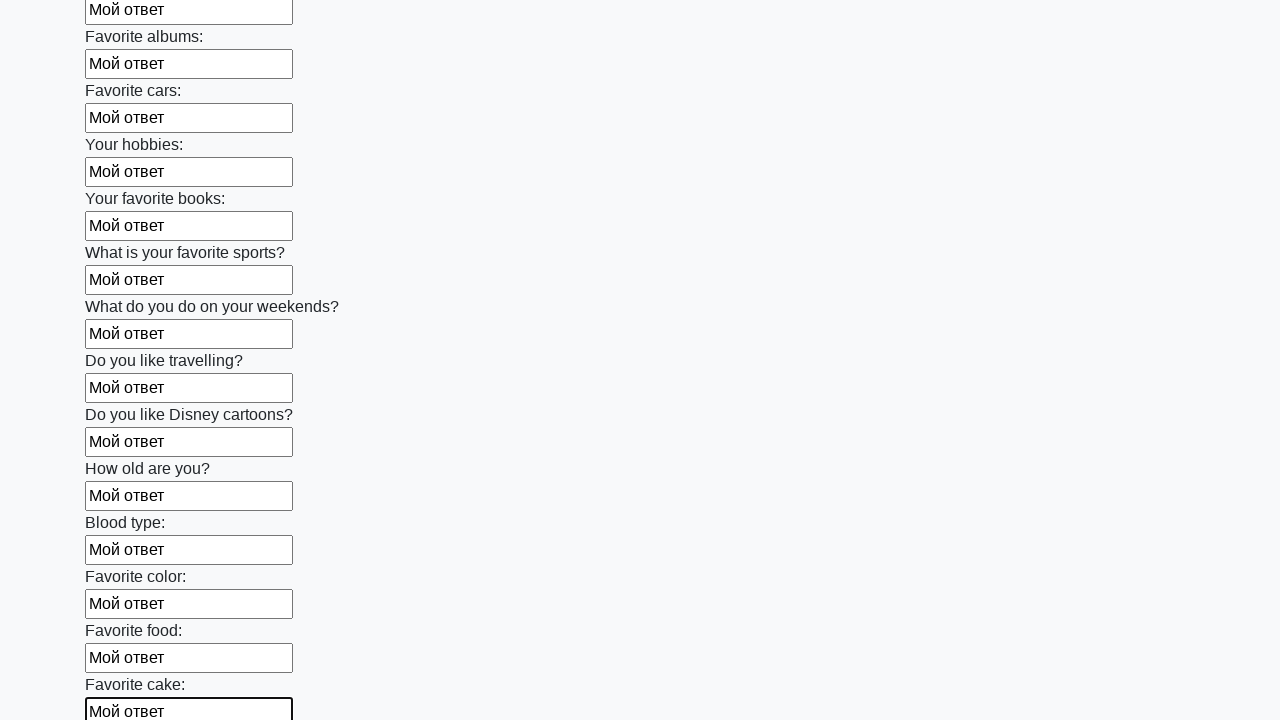

Filled text input field 23/100 with 'Мой ответ' on input[type=text] >> nth=22
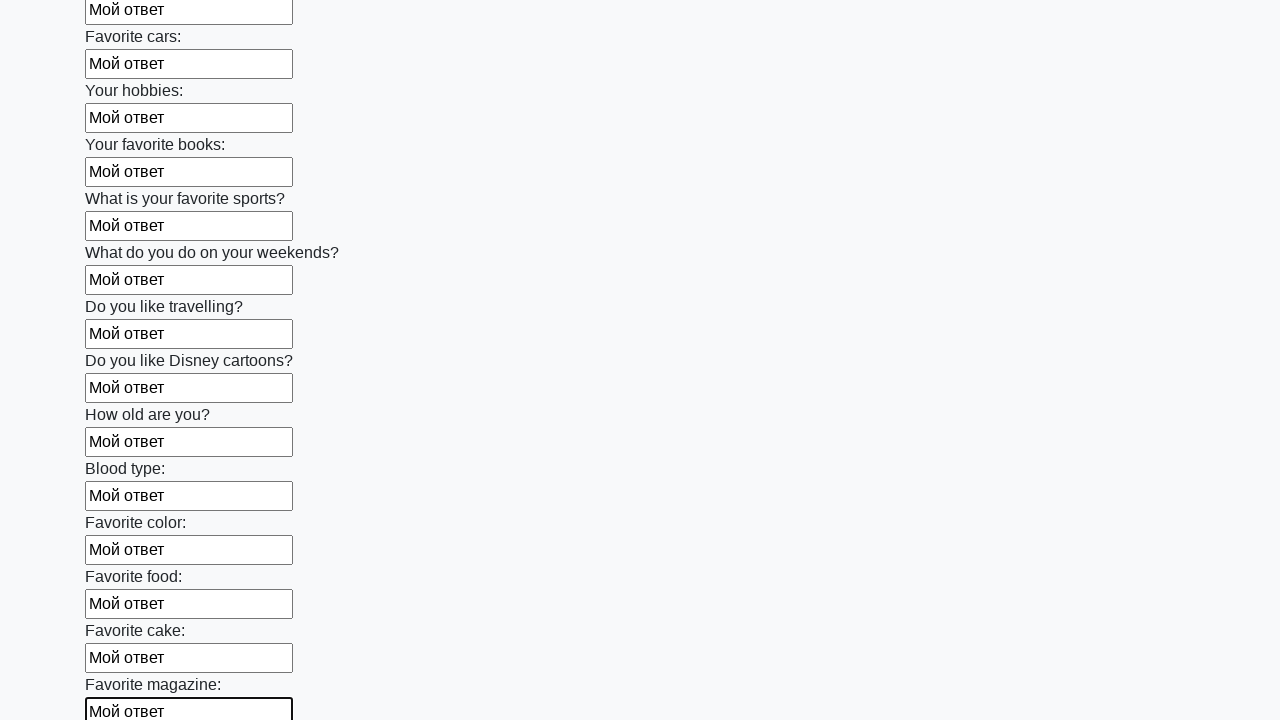

Filled text input field 24/100 with 'Мой ответ' on input[type=text] >> nth=23
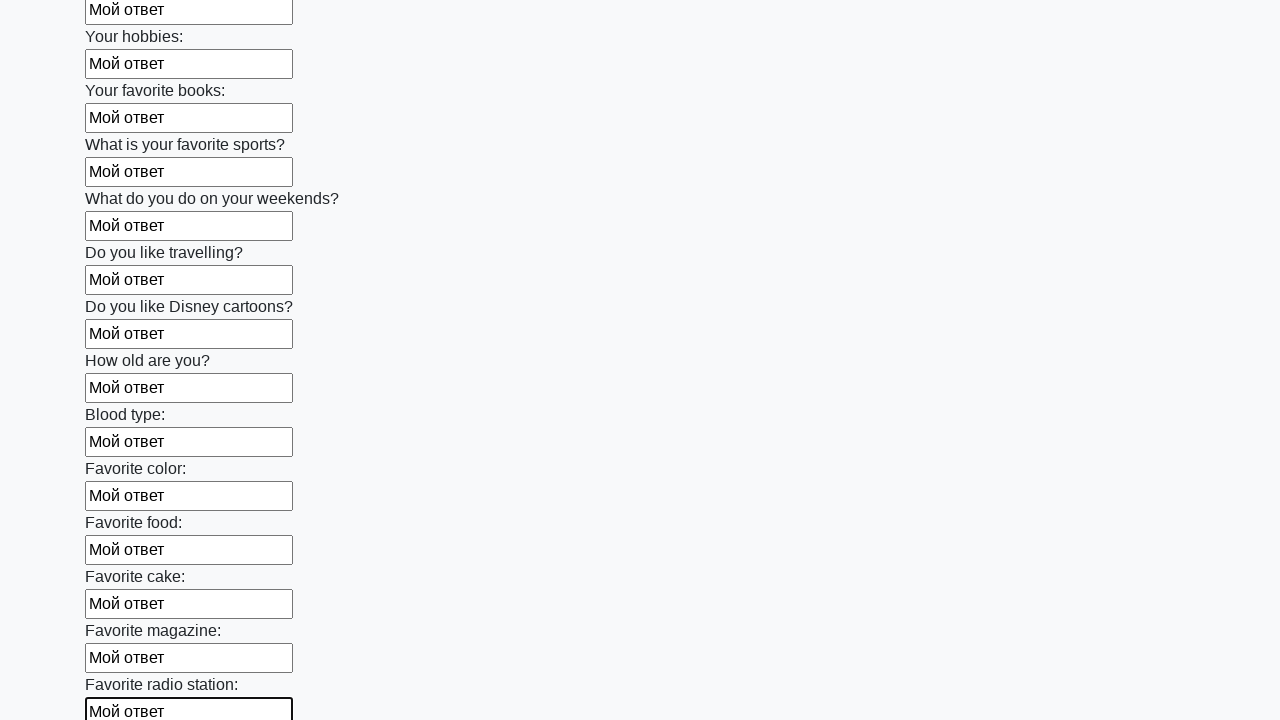

Filled text input field 25/100 with 'Мой ответ' on input[type=text] >> nth=24
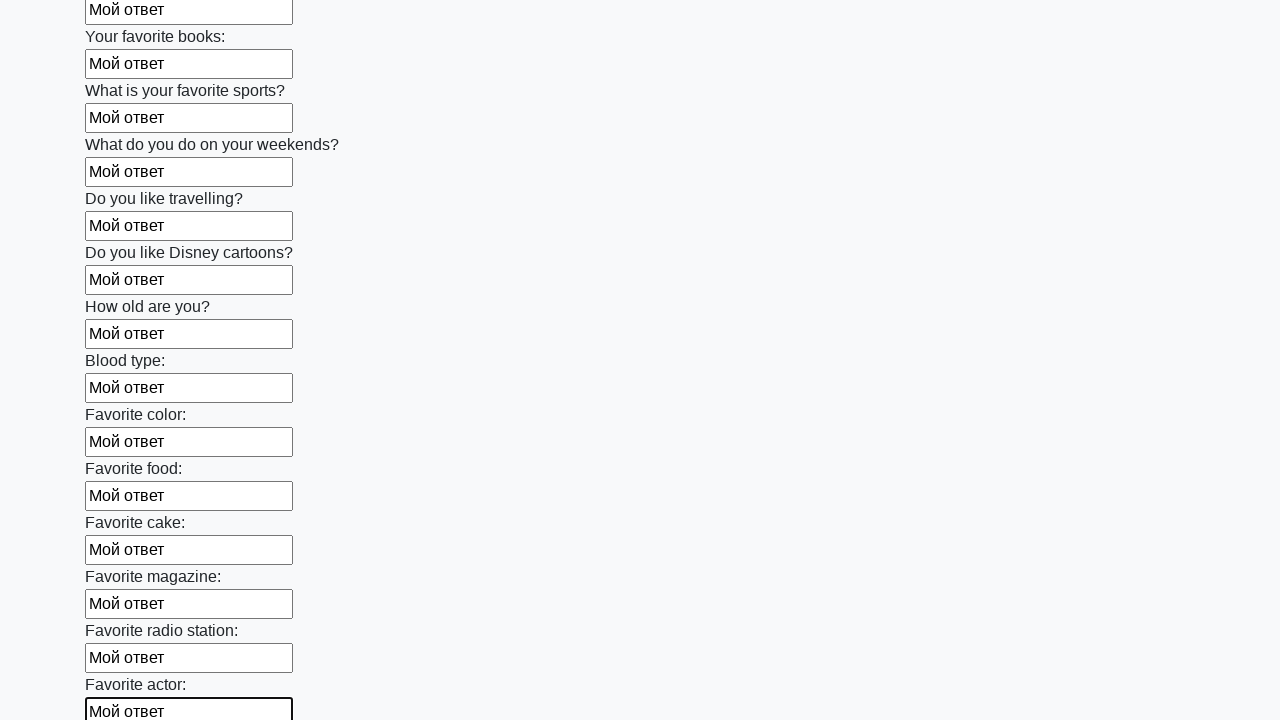

Filled text input field 26/100 with 'Мой ответ' on input[type=text] >> nth=25
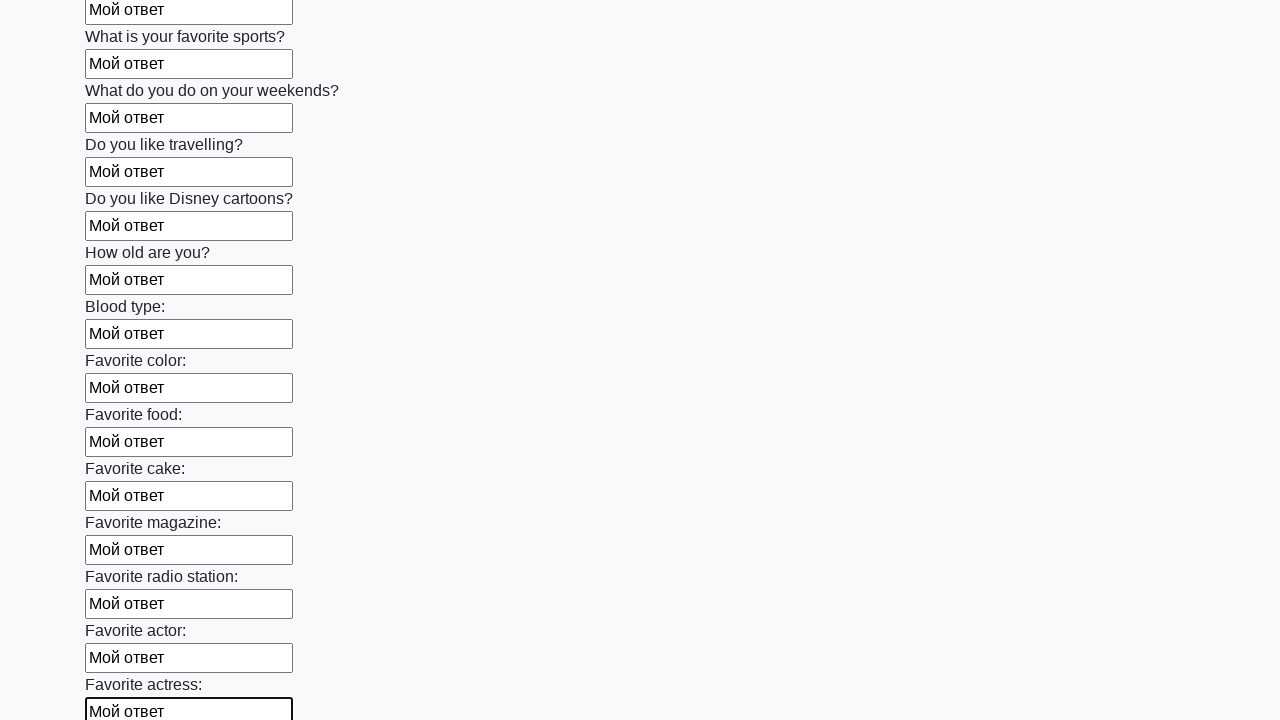

Filled text input field 27/100 with 'Мой ответ' on input[type=text] >> nth=26
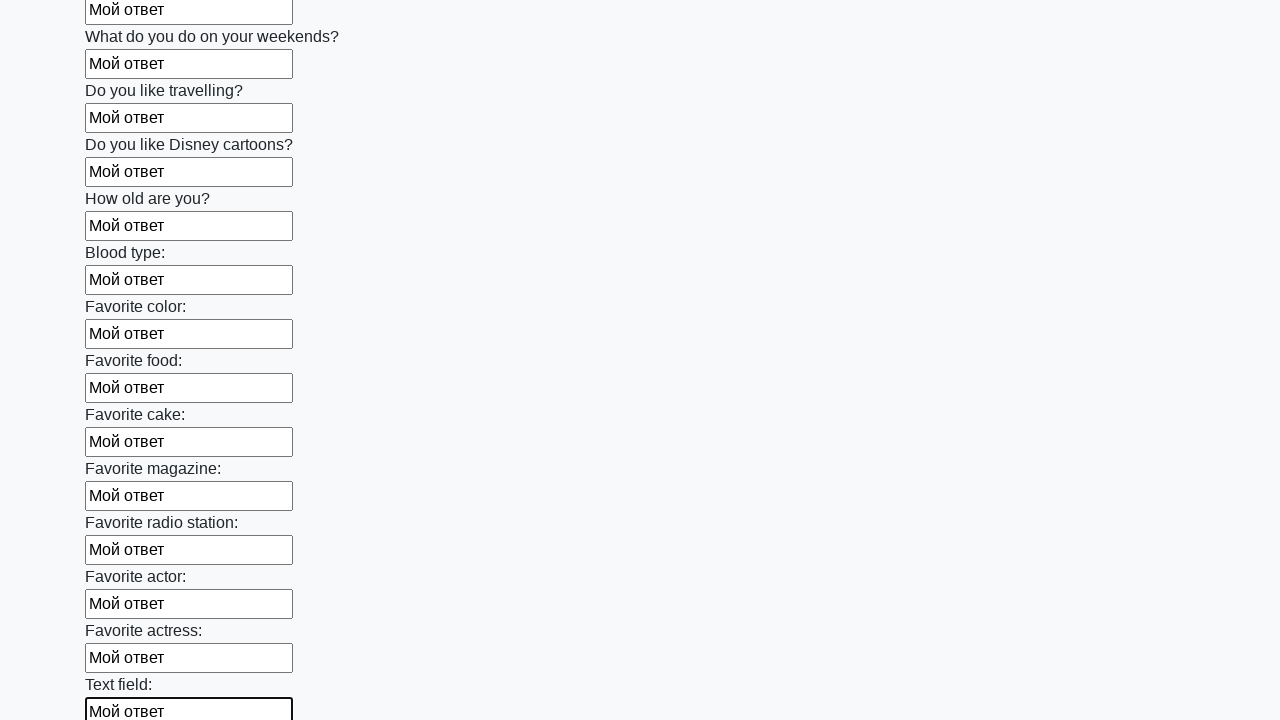

Filled text input field 28/100 with 'Мой ответ' on input[type=text] >> nth=27
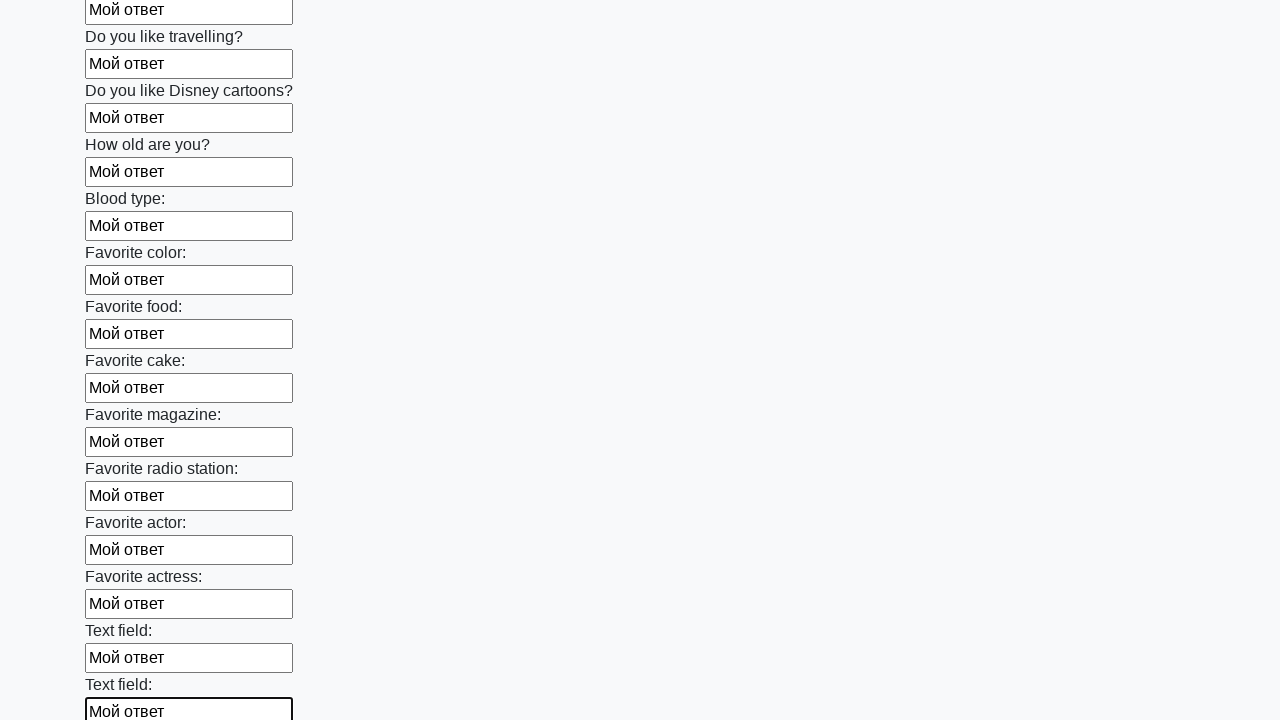

Filled text input field 29/100 with 'Мой ответ' on input[type=text] >> nth=28
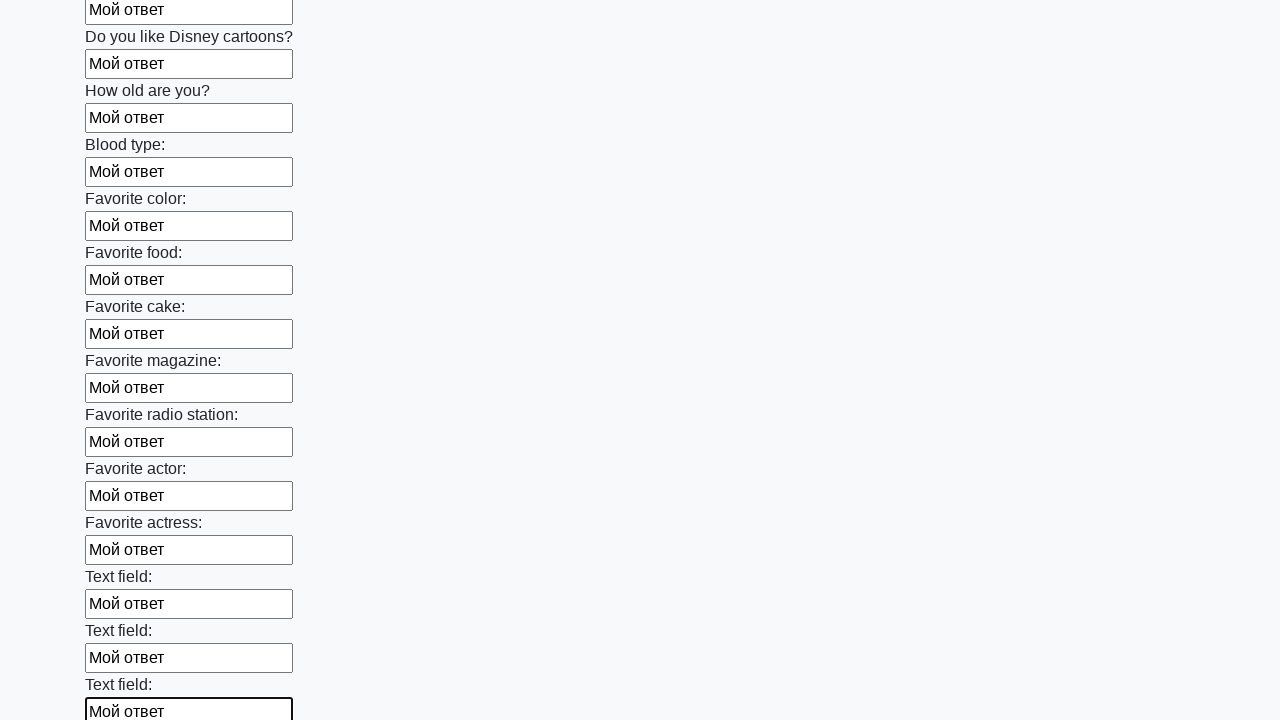

Filled text input field 30/100 with 'Мой ответ' on input[type=text] >> nth=29
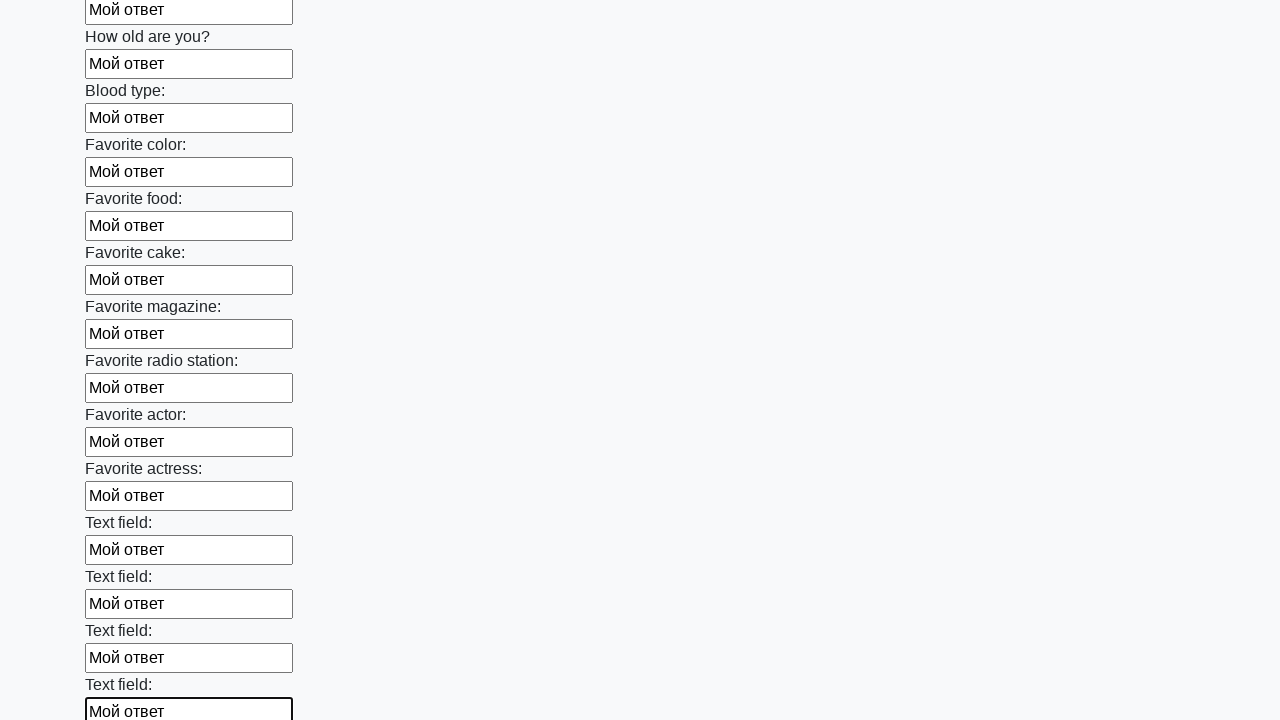

Filled text input field 31/100 with 'Мой ответ' on input[type=text] >> nth=30
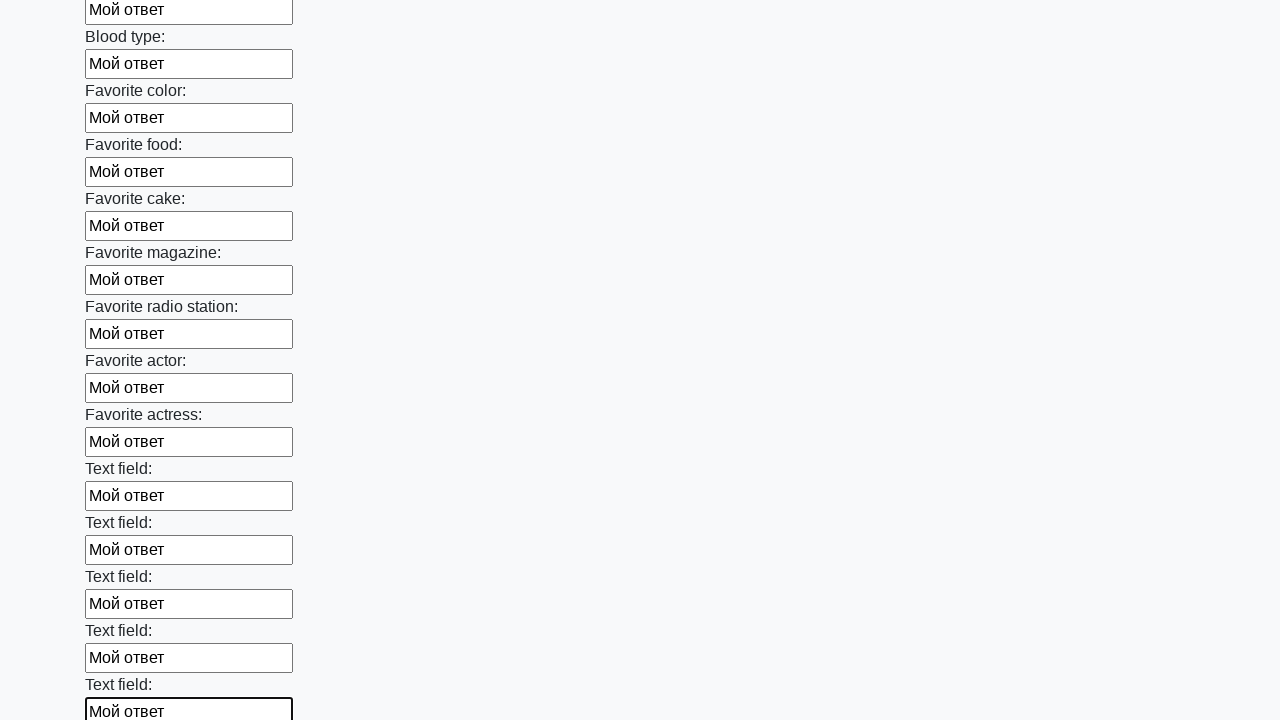

Filled text input field 32/100 with 'Мой ответ' on input[type=text] >> nth=31
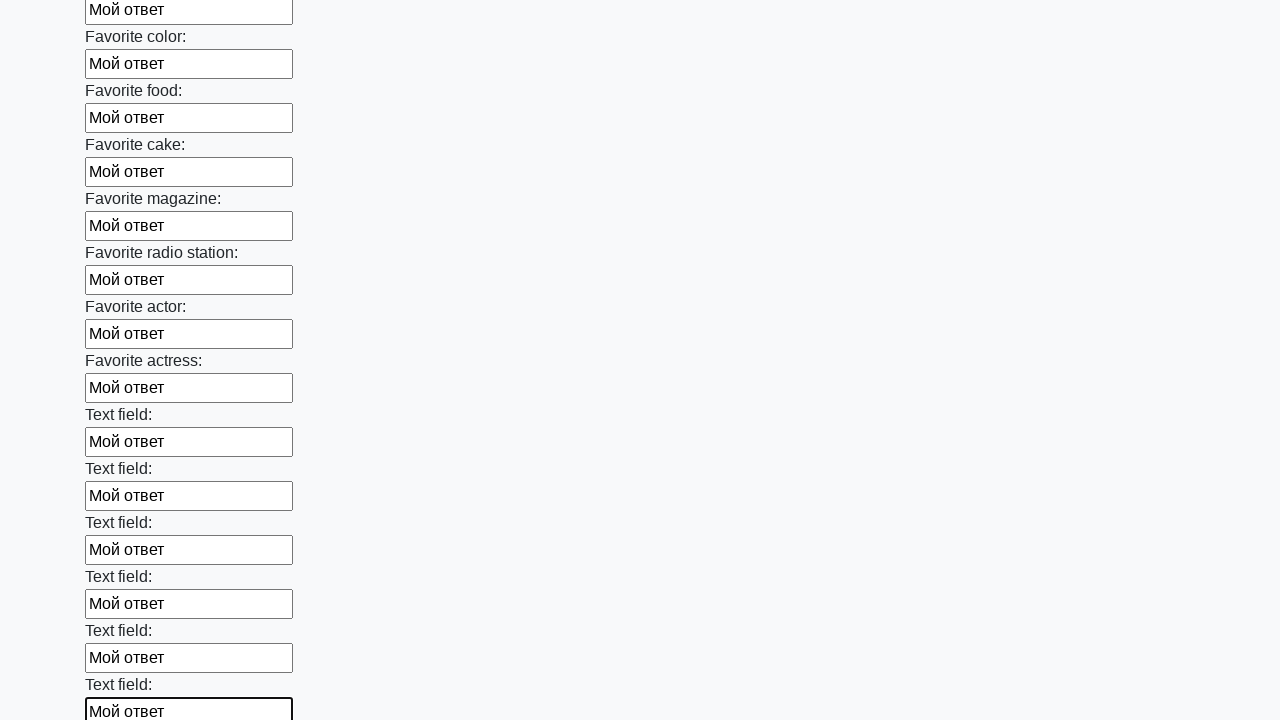

Filled text input field 33/100 with 'Мой ответ' on input[type=text] >> nth=32
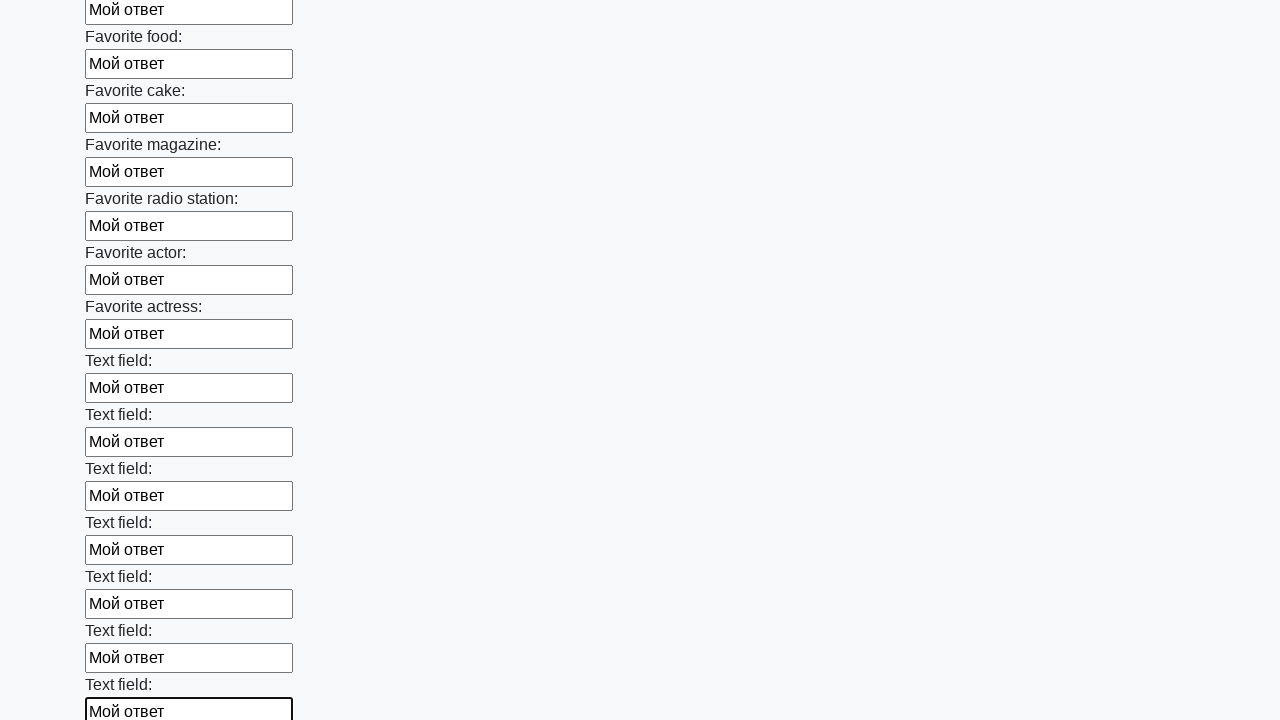

Filled text input field 34/100 with 'Мой ответ' on input[type=text] >> nth=33
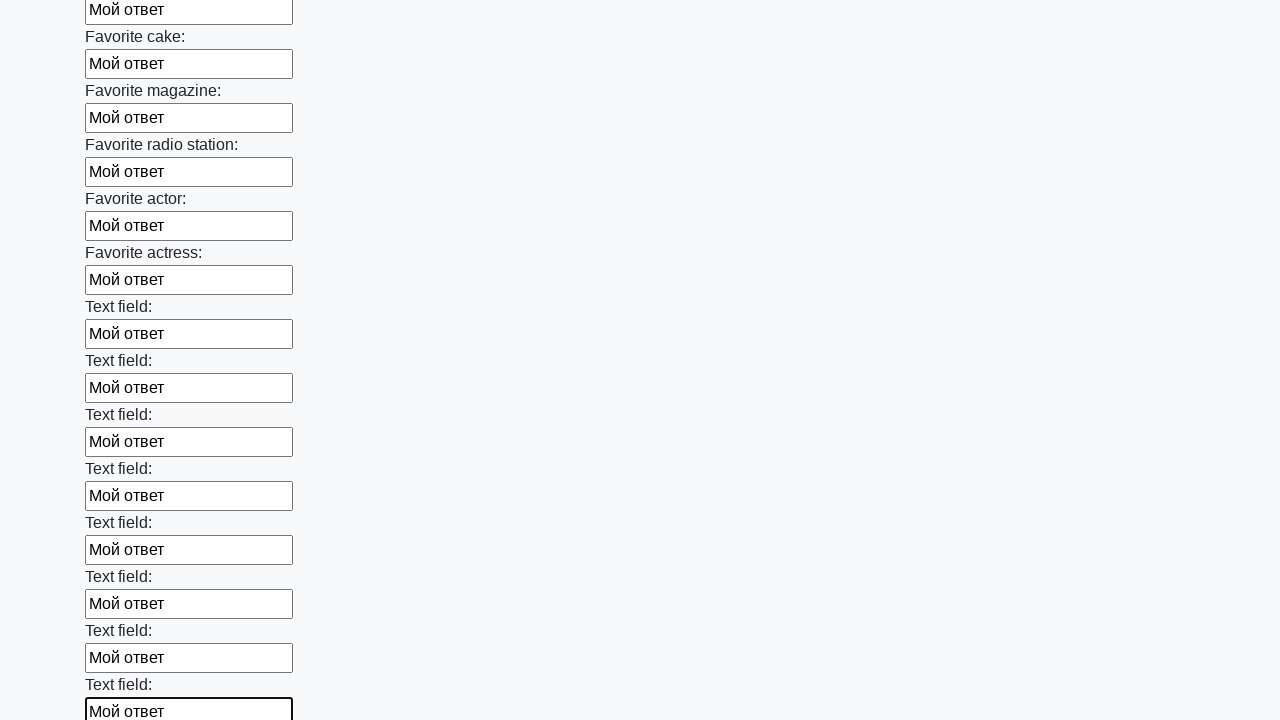

Filled text input field 35/100 with 'Мой ответ' on input[type=text] >> nth=34
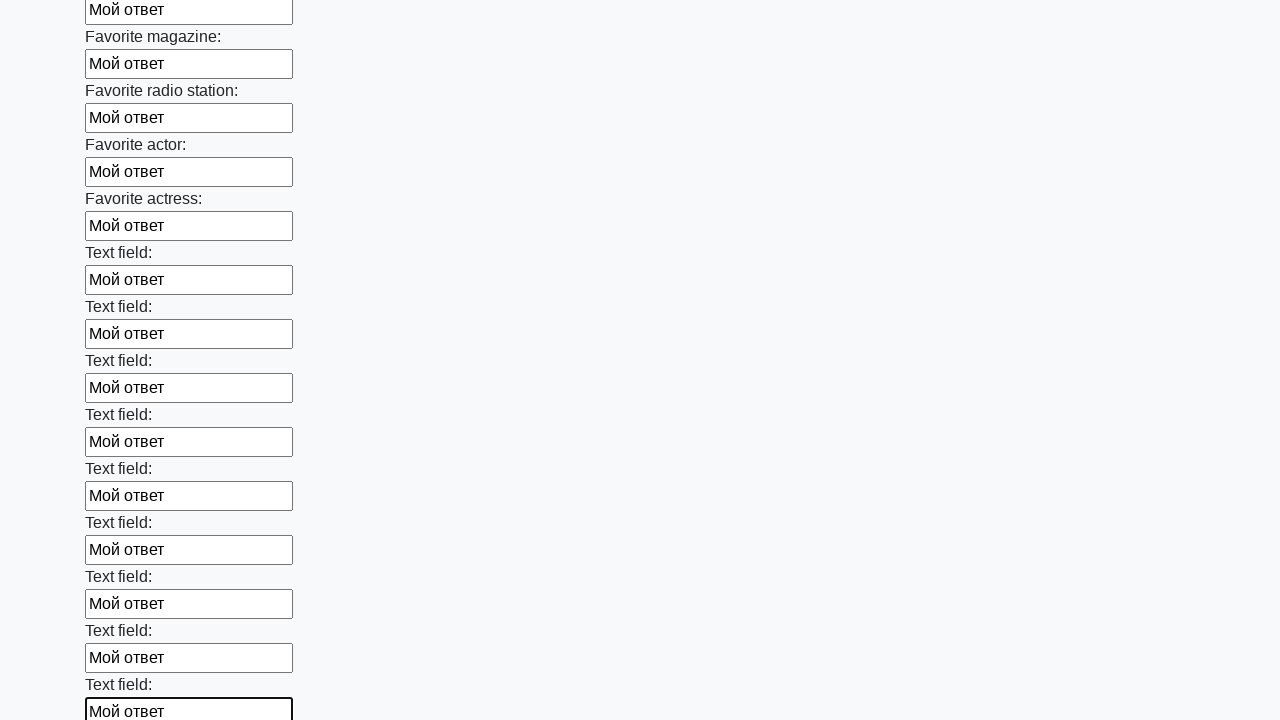

Filled text input field 36/100 with 'Мой ответ' on input[type=text] >> nth=35
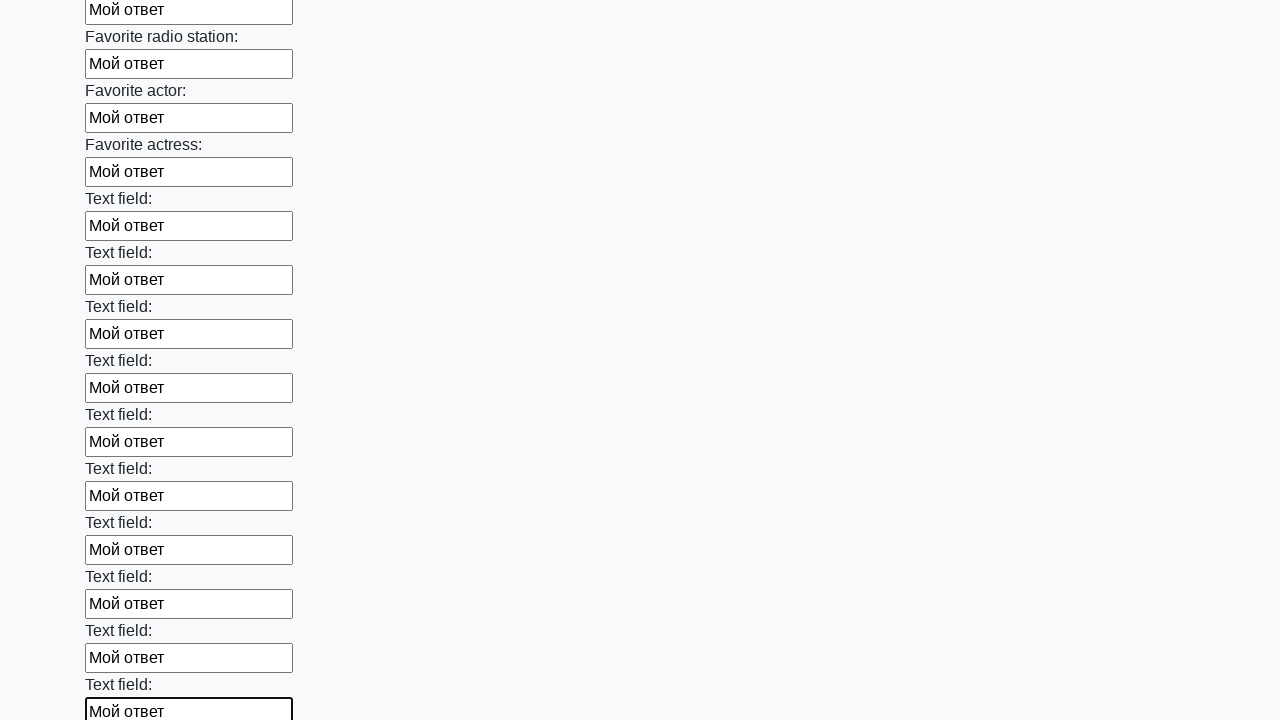

Filled text input field 37/100 with 'Мой ответ' on input[type=text] >> nth=36
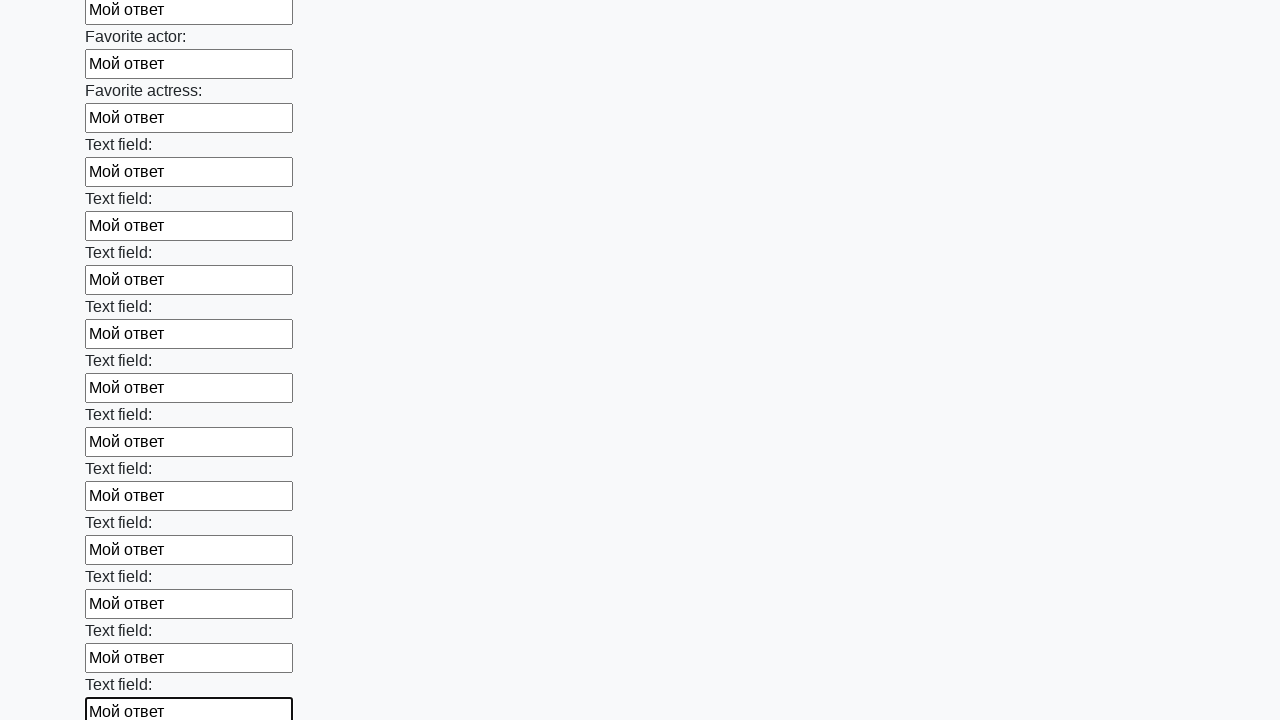

Filled text input field 38/100 with 'Мой ответ' on input[type=text] >> nth=37
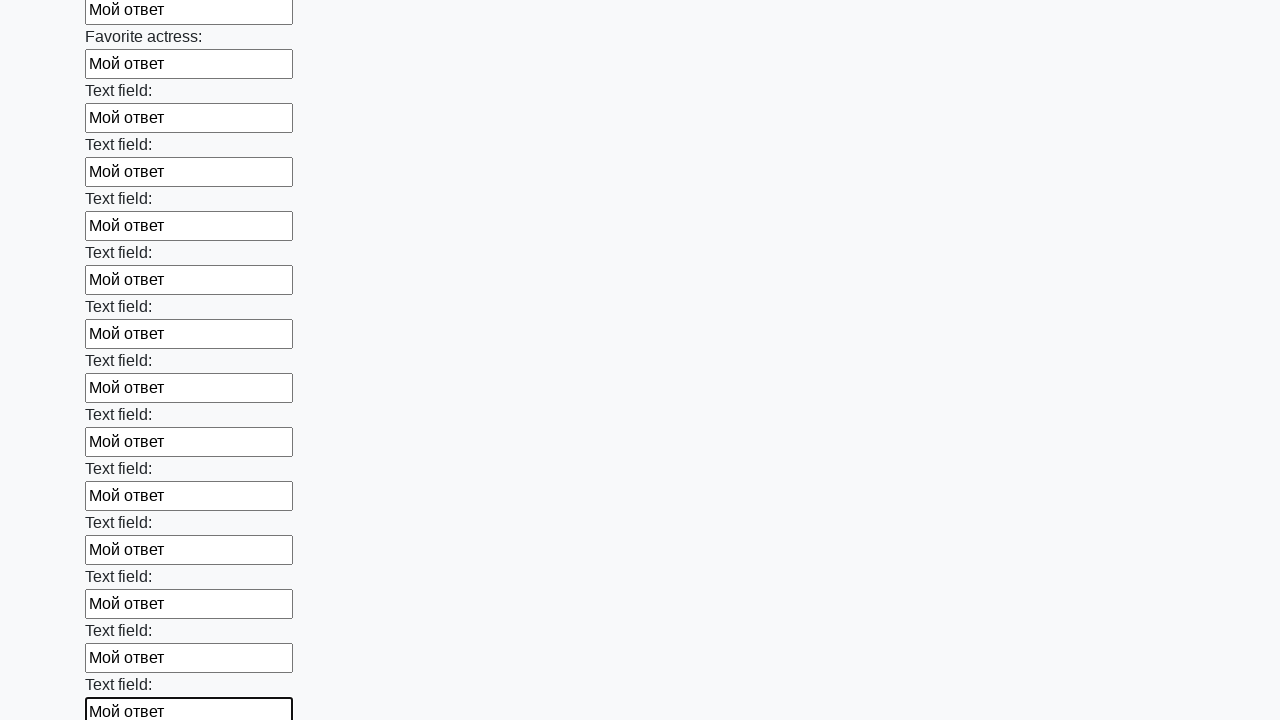

Filled text input field 39/100 with 'Мой ответ' on input[type=text] >> nth=38
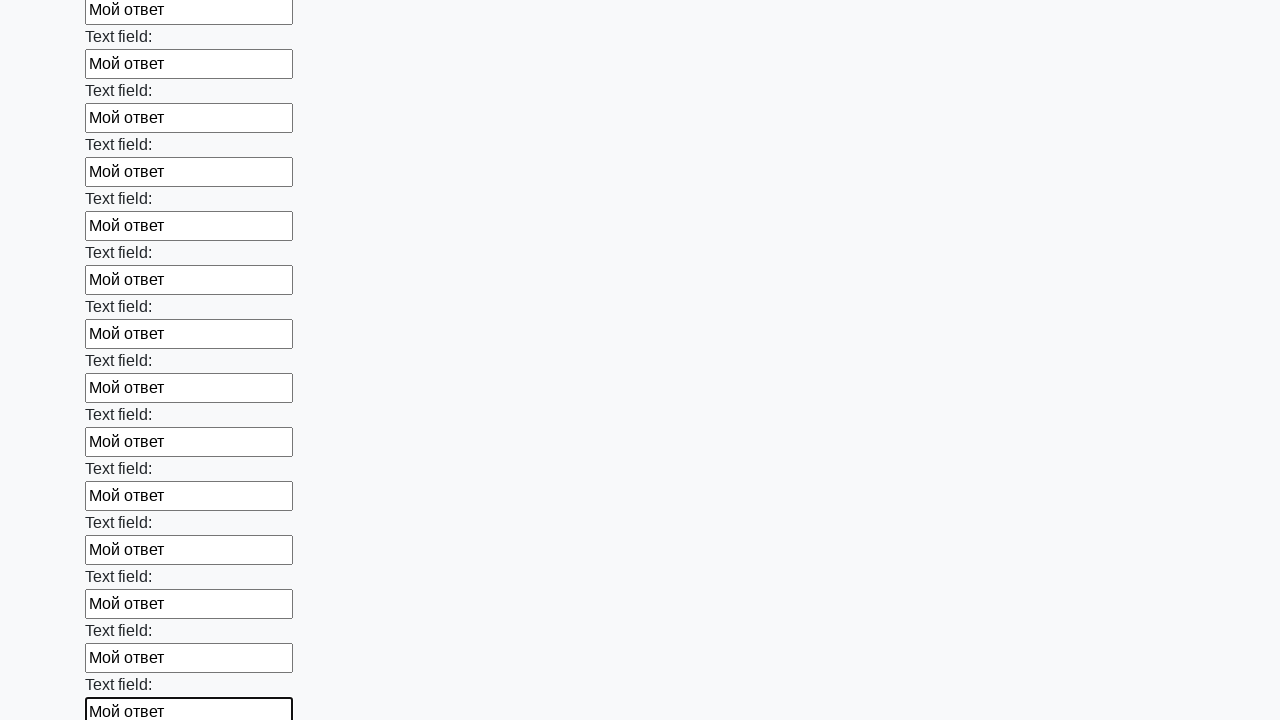

Filled text input field 40/100 with 'Мой ответ' on input[type=text] >> nth=39
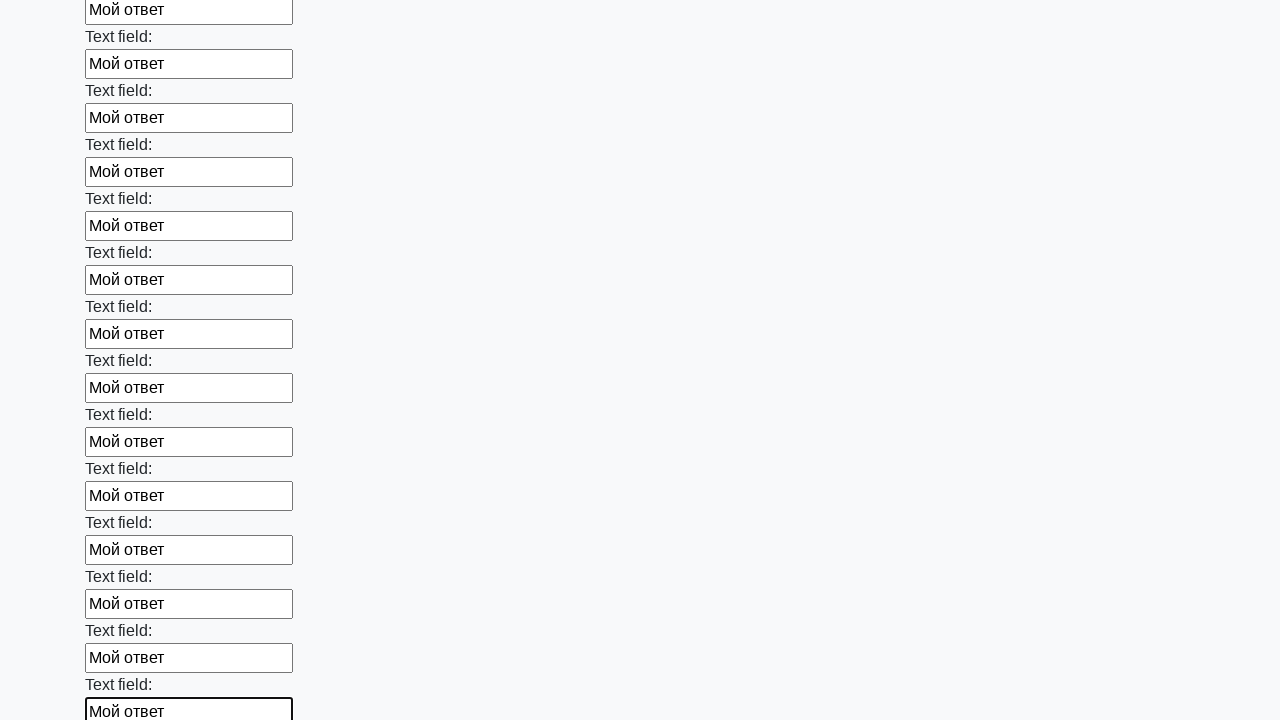

Filled text input field 41/100 with 'Мой ответ' on input[type=text] >> nth=40
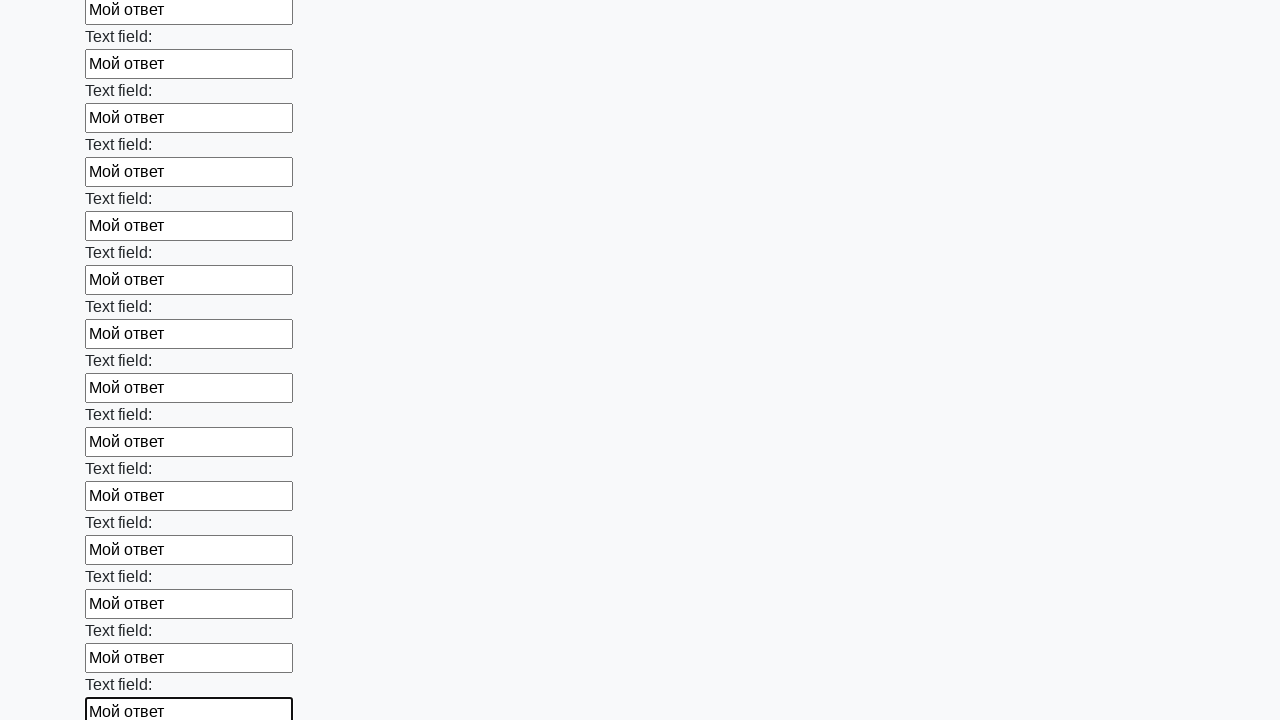

Filled text input field 42/100 with 'Мой ответ' on input[type=text] >> nth=41
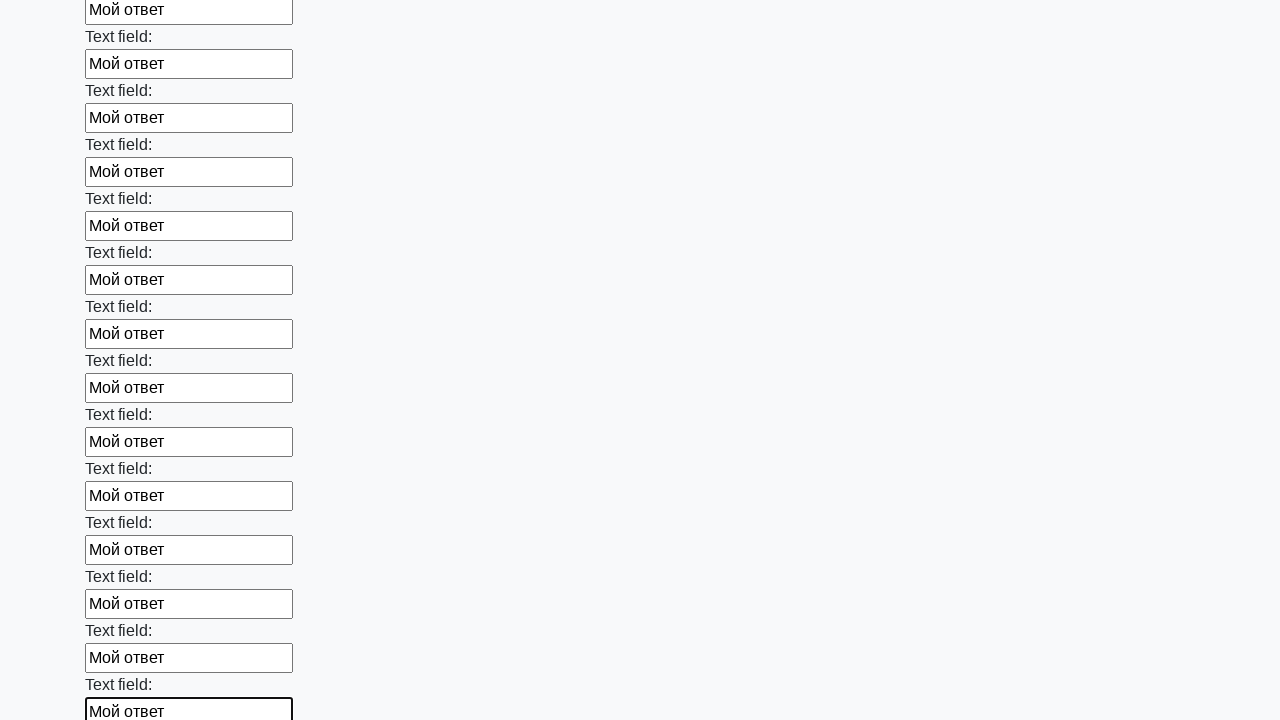

Filled text input field 43/100 with 'Мой ответ' on input[type=text] >> nth=42
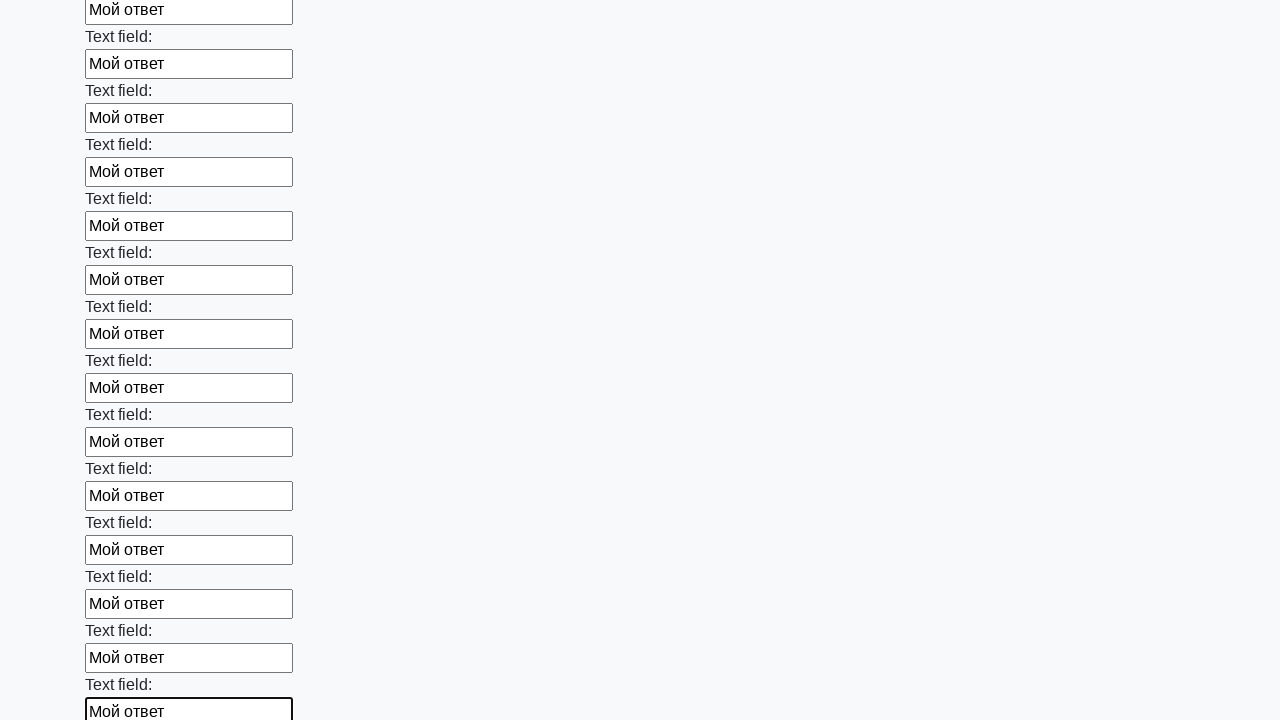

Filled text input field 44/100 with 'Мой ответ' on input[type=text] >> nth=43
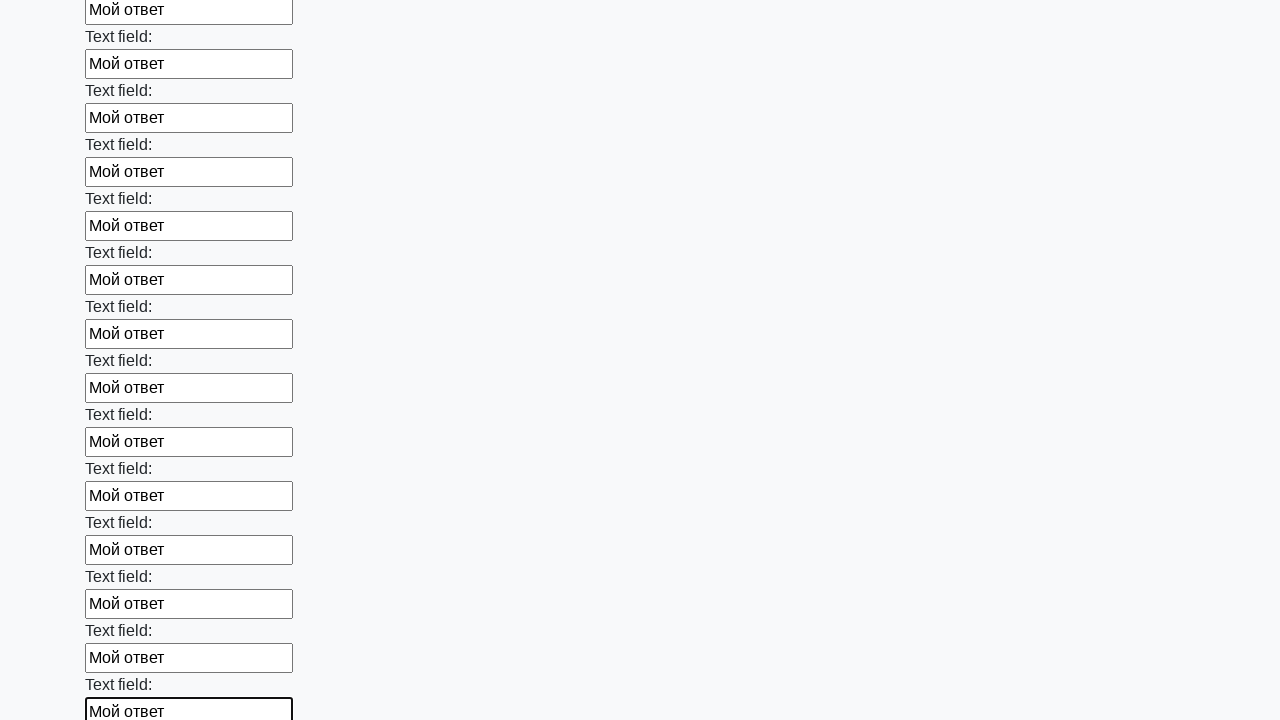

Filled text input field 45/100 with 'Мой ответ' on input[type=text] >> nth=44
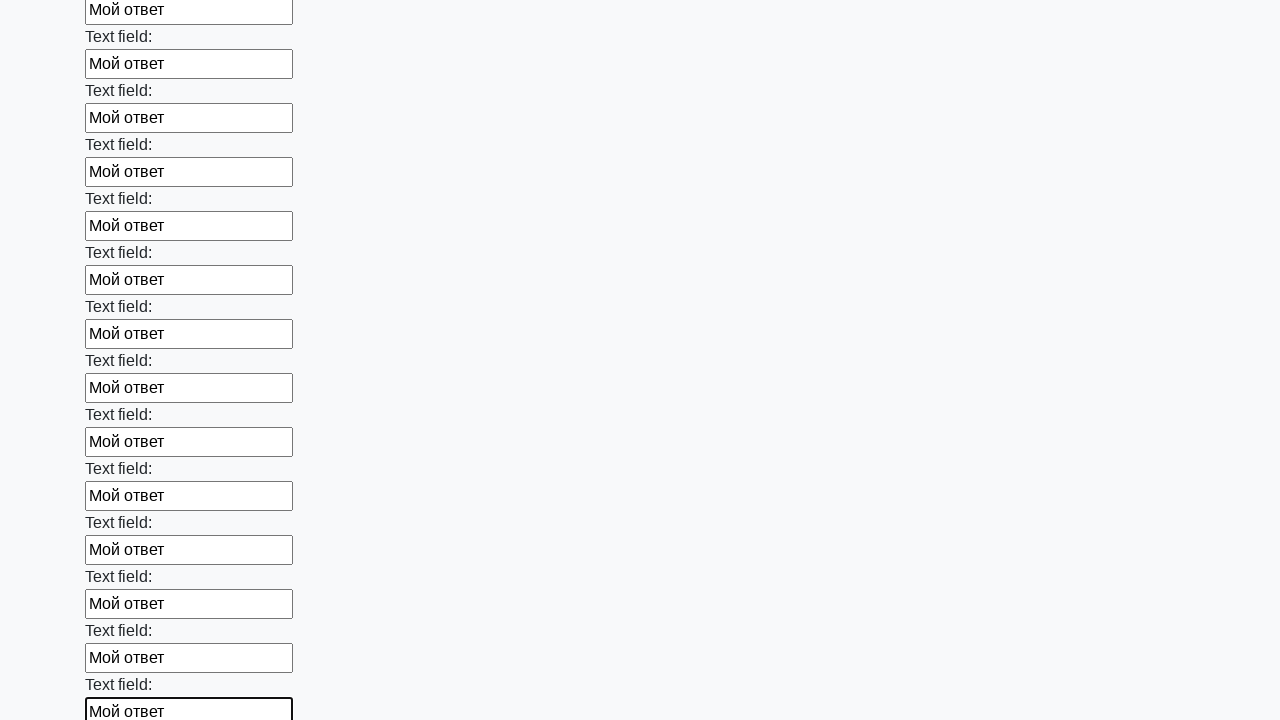

Filled text input field 46/100 with 'Мой ответ' on input[type=text] >> nth=45
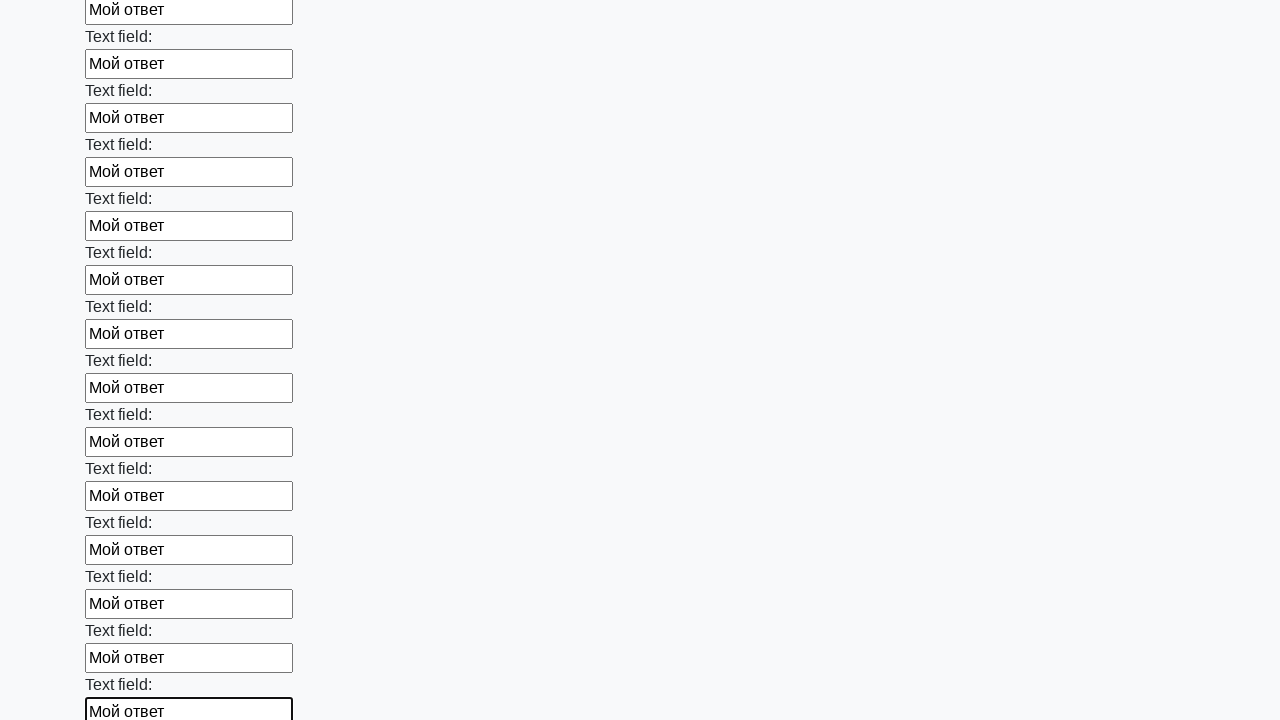

Filled text input field 47/100 with 'Мой ответ' on input[type=text] >> nth=46
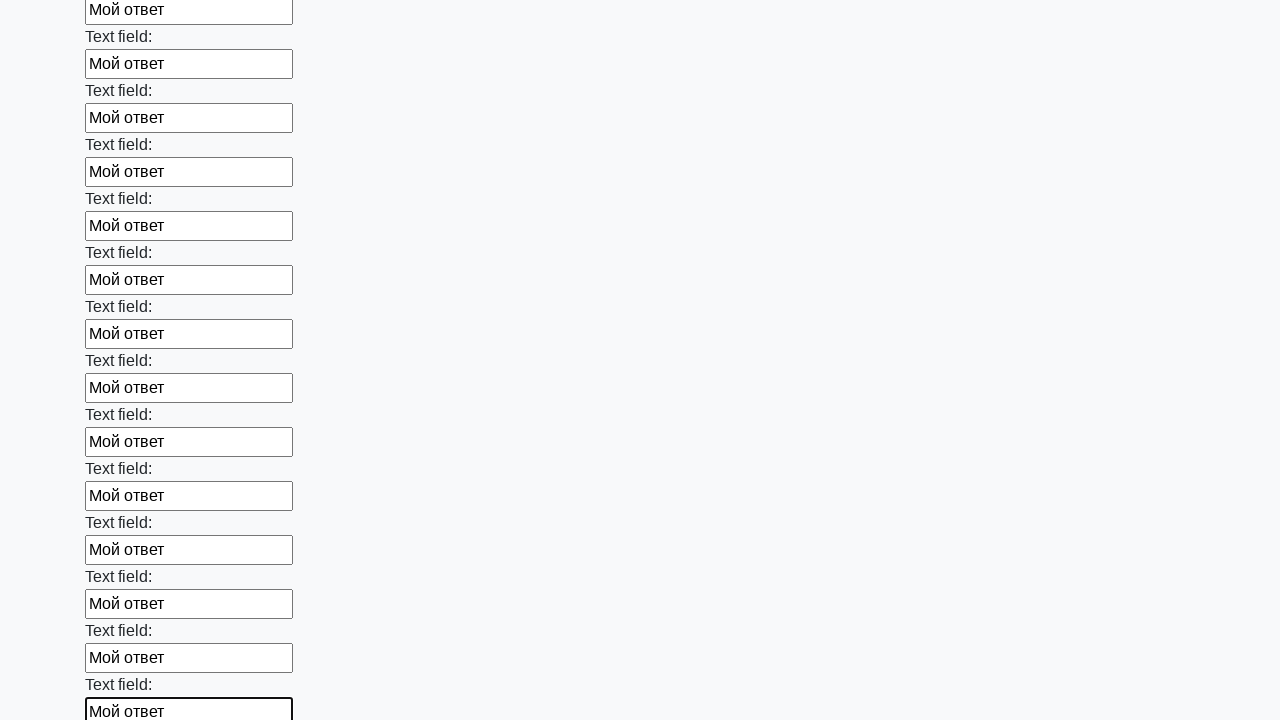

Filled text input field 48/100 with 'Мой ответ' on input[type=text] >> nth=47
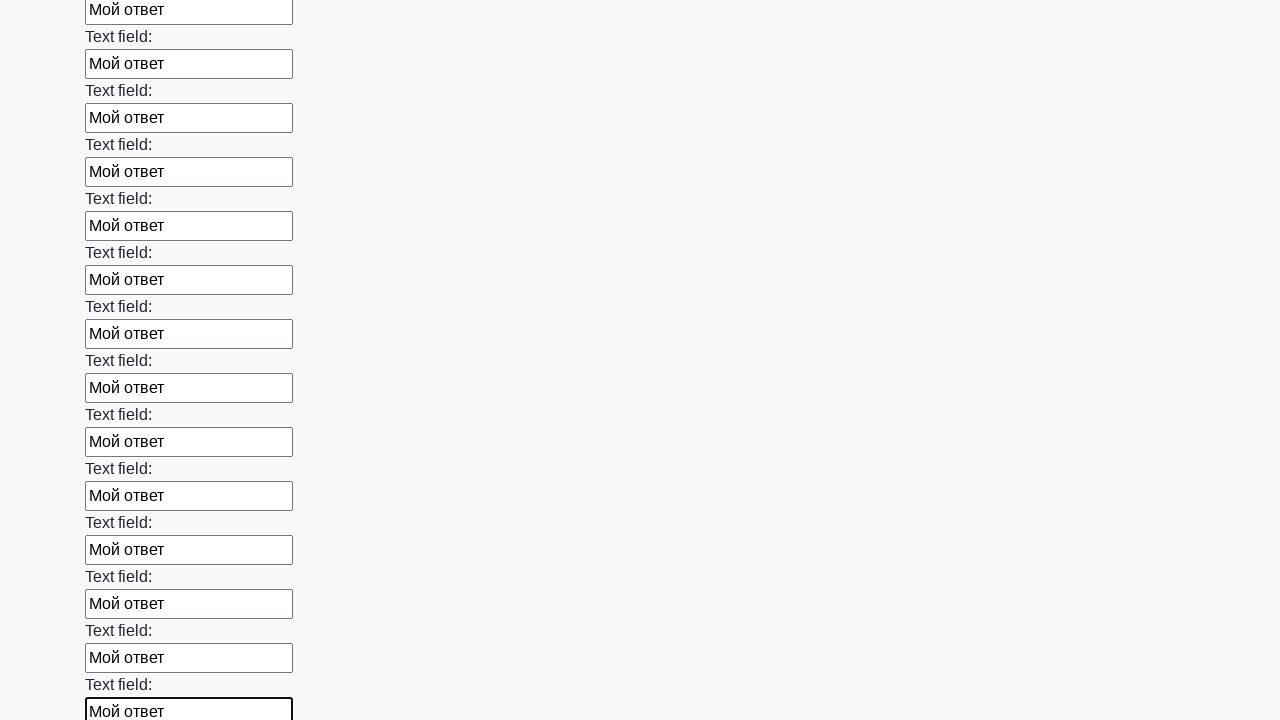

Filled text input field 49/100 with 'Мой ответ' on input[type=text] >> nth=48
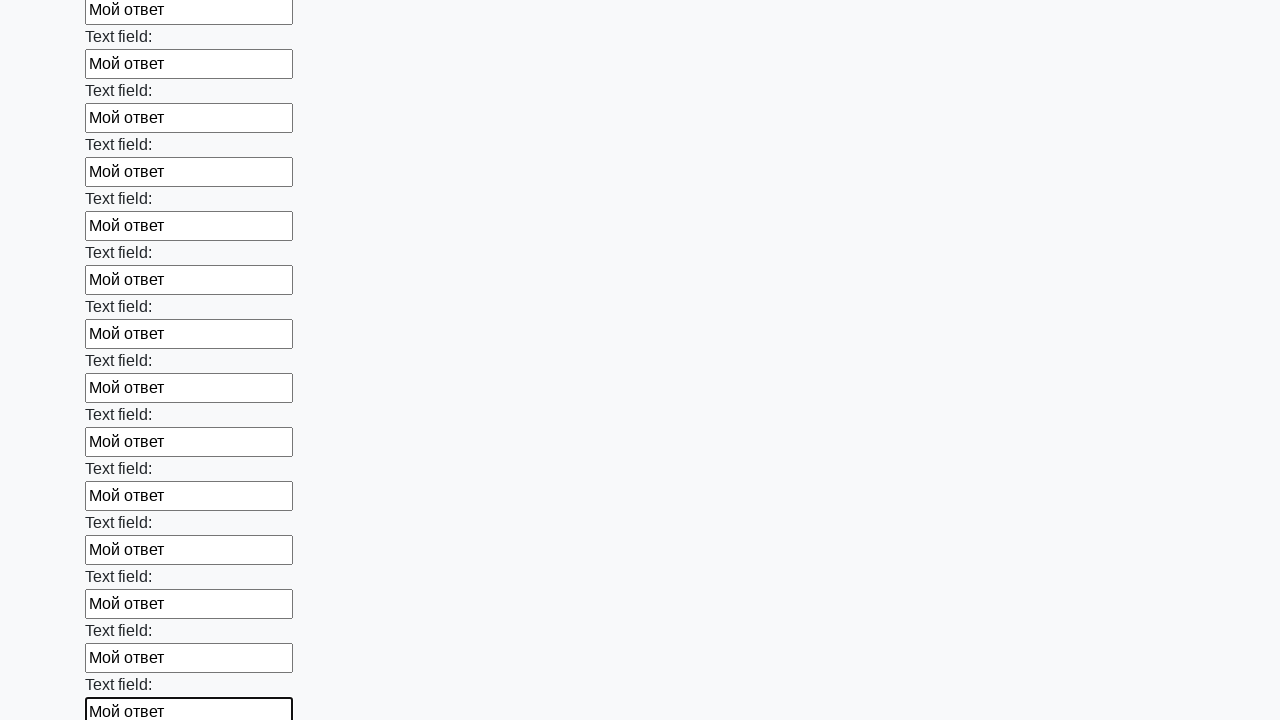

Filled text input field 50/100 with 'Мой ответ' on input[type=text] >> nth=49
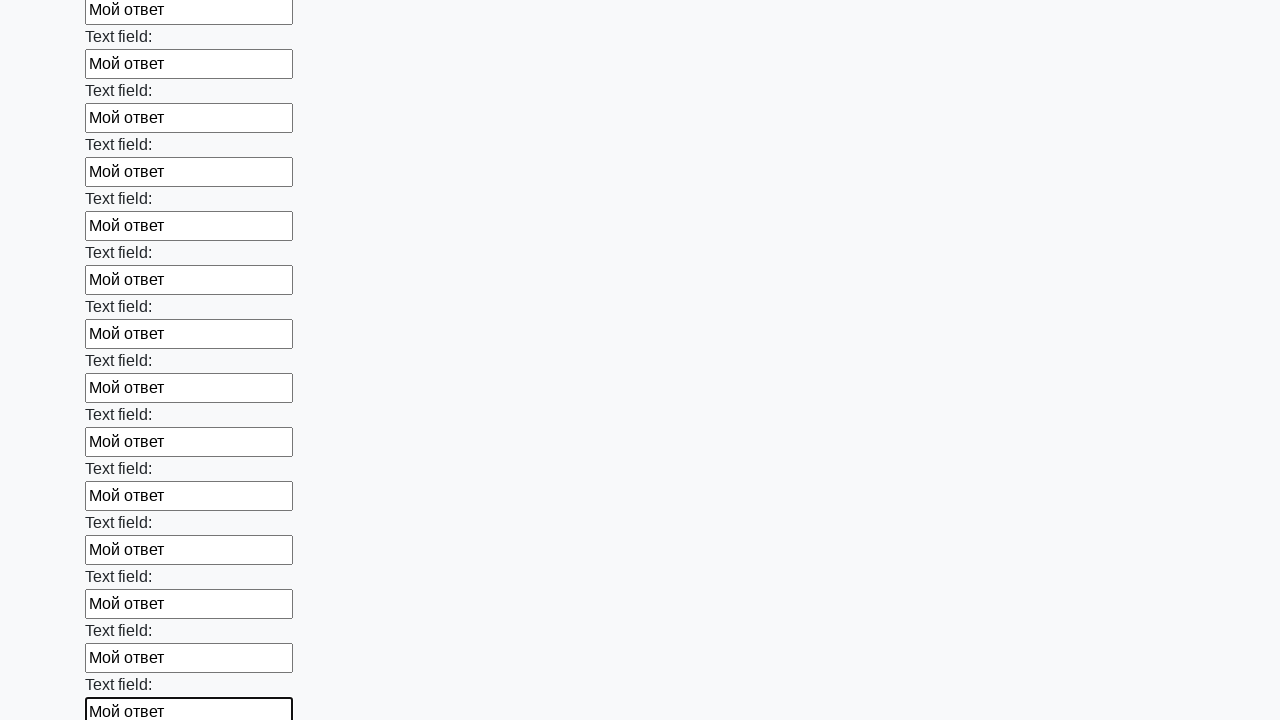

Filled text input field 51/100 with 'Мой ответ' on input[type=text] >> nth=50
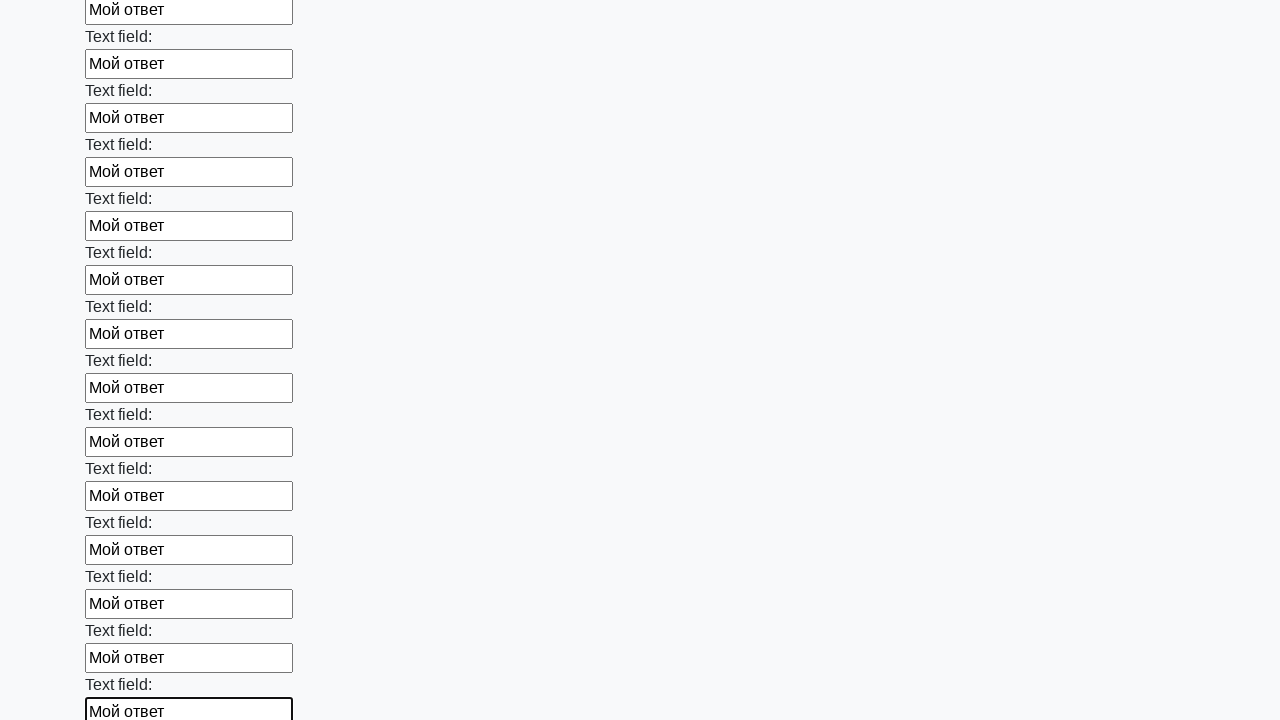

Filled text input field 52/100 with 'Мой ответ' on input[type=text] >> nth=51
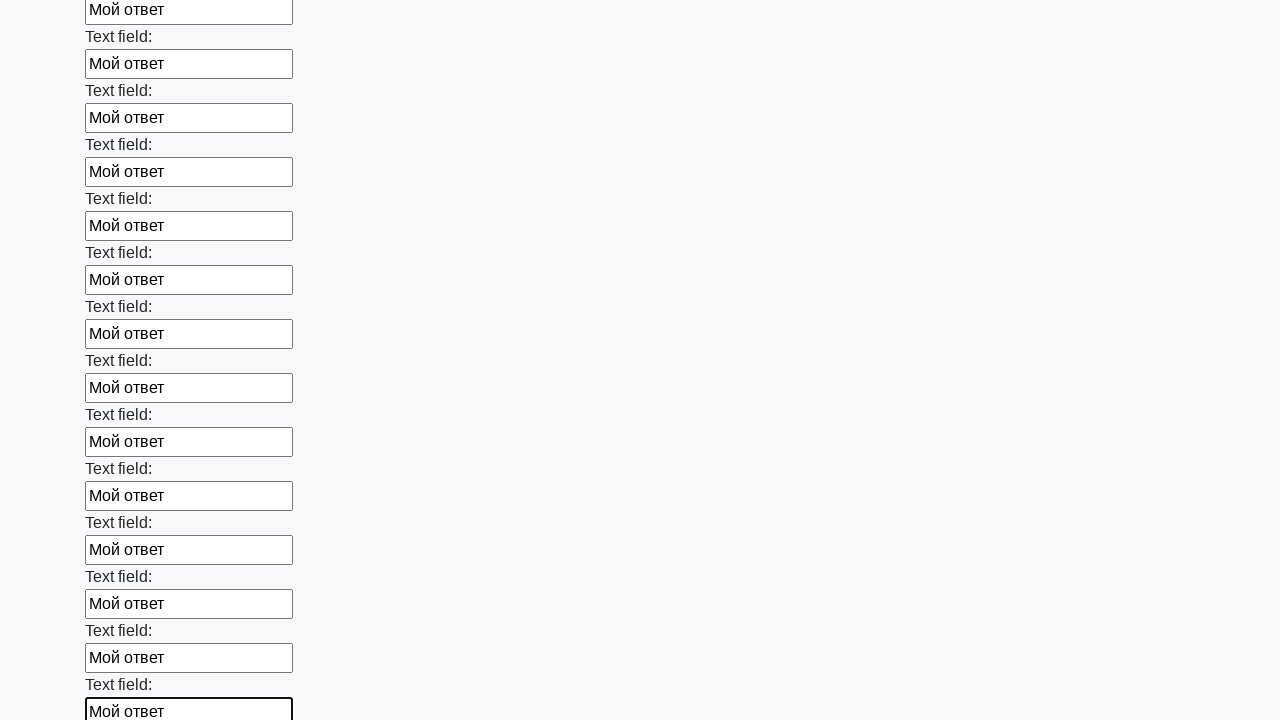

Filled text input field 53/100 with 'Мой ответ' on input[type=text] >> nth=52
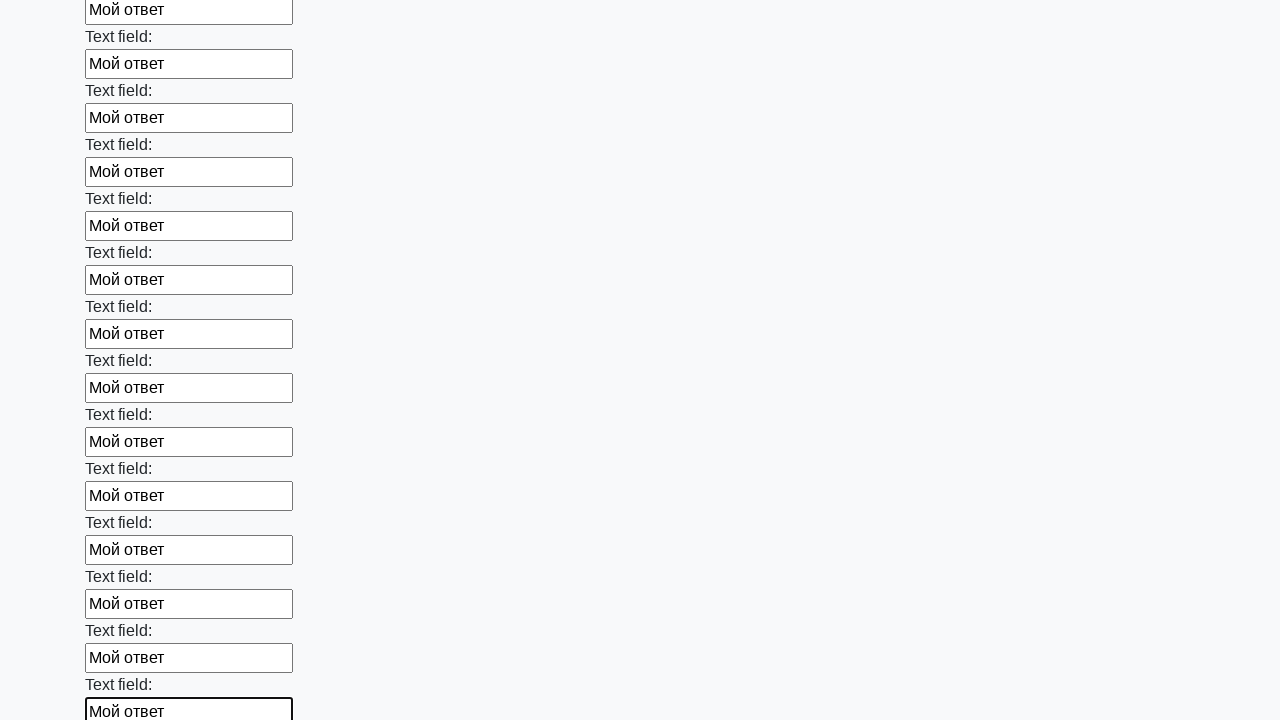

Filled text input field 54/100 with 'Мой ответ' on input[type=text] >> nth=53
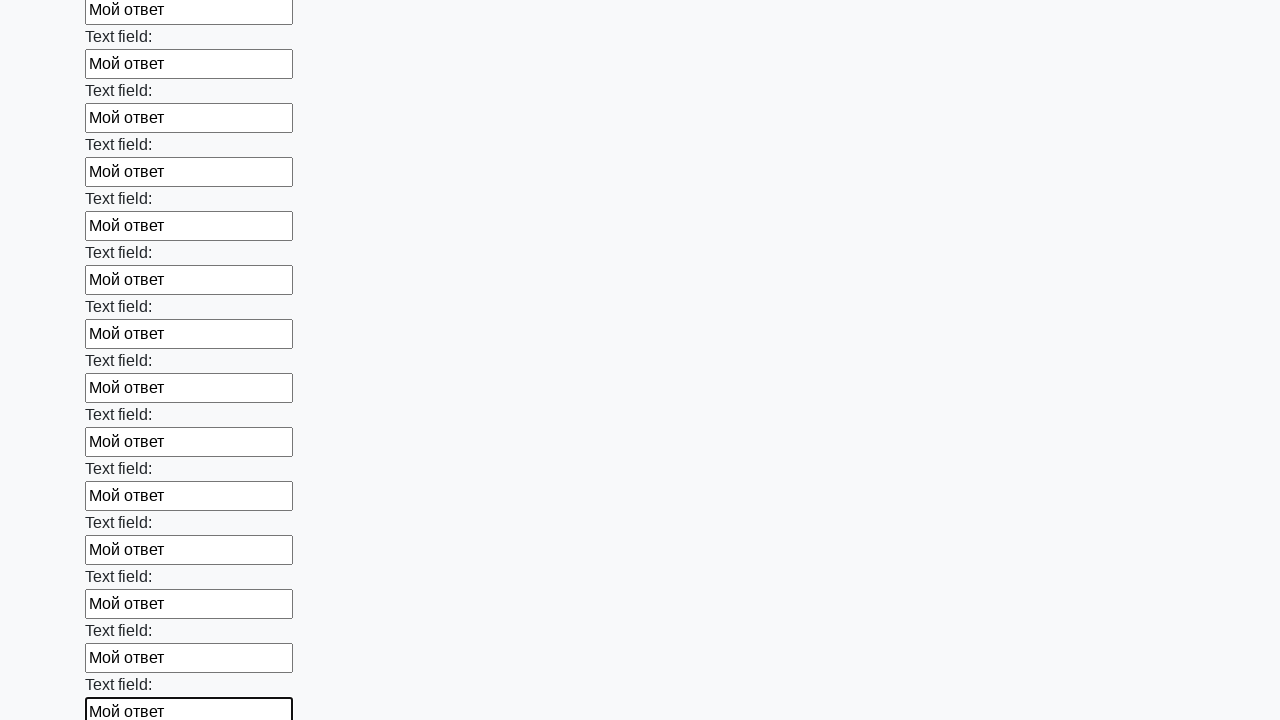

Filled text input field 55/100 with 'Мой ответ' on input[type=text] >> nth=54
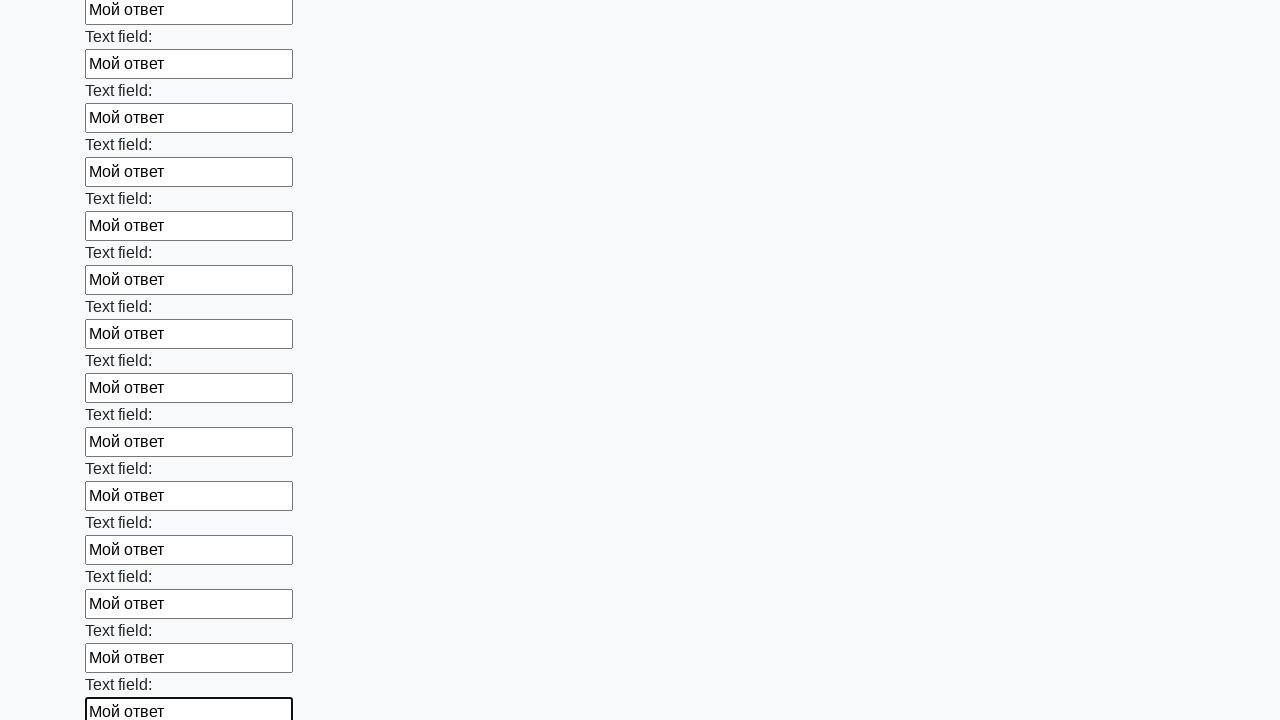

Filled text input field 56/100 with 'Мой ответ' on input[type=text] >> nth=55
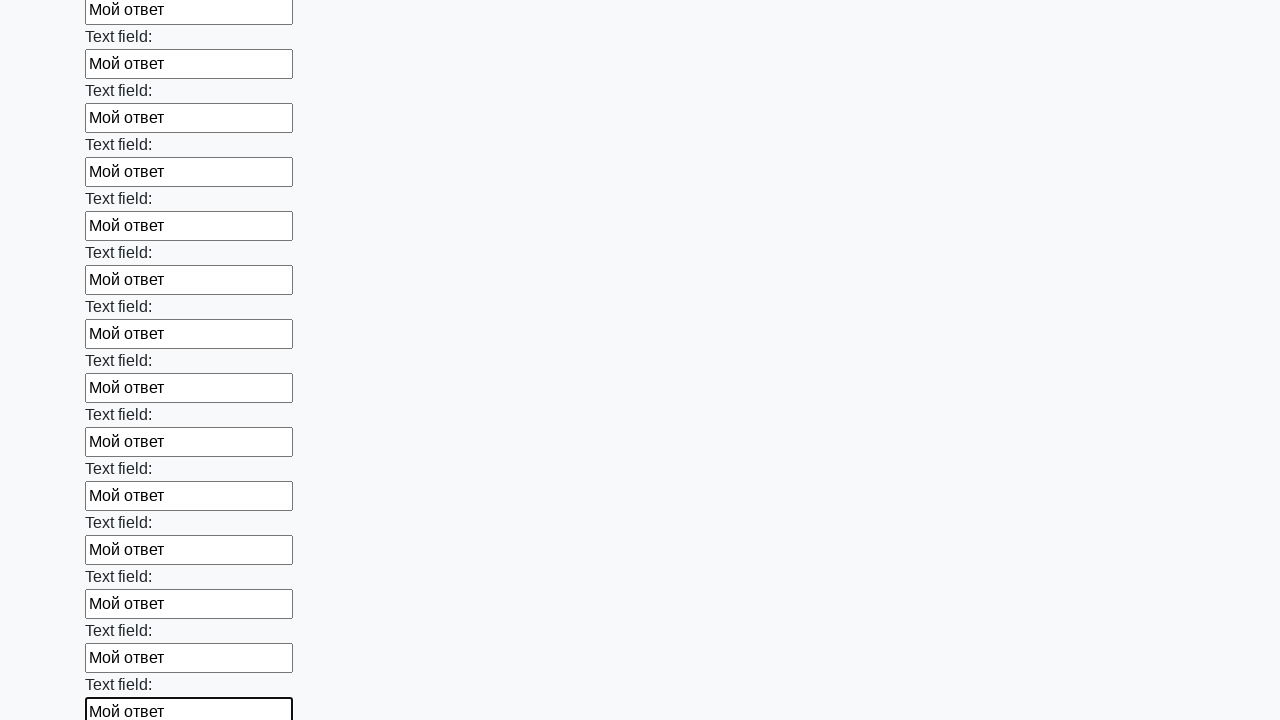

Filled text input field 57/100 with 'Мой ответ' on input[type=text] >> nth=56
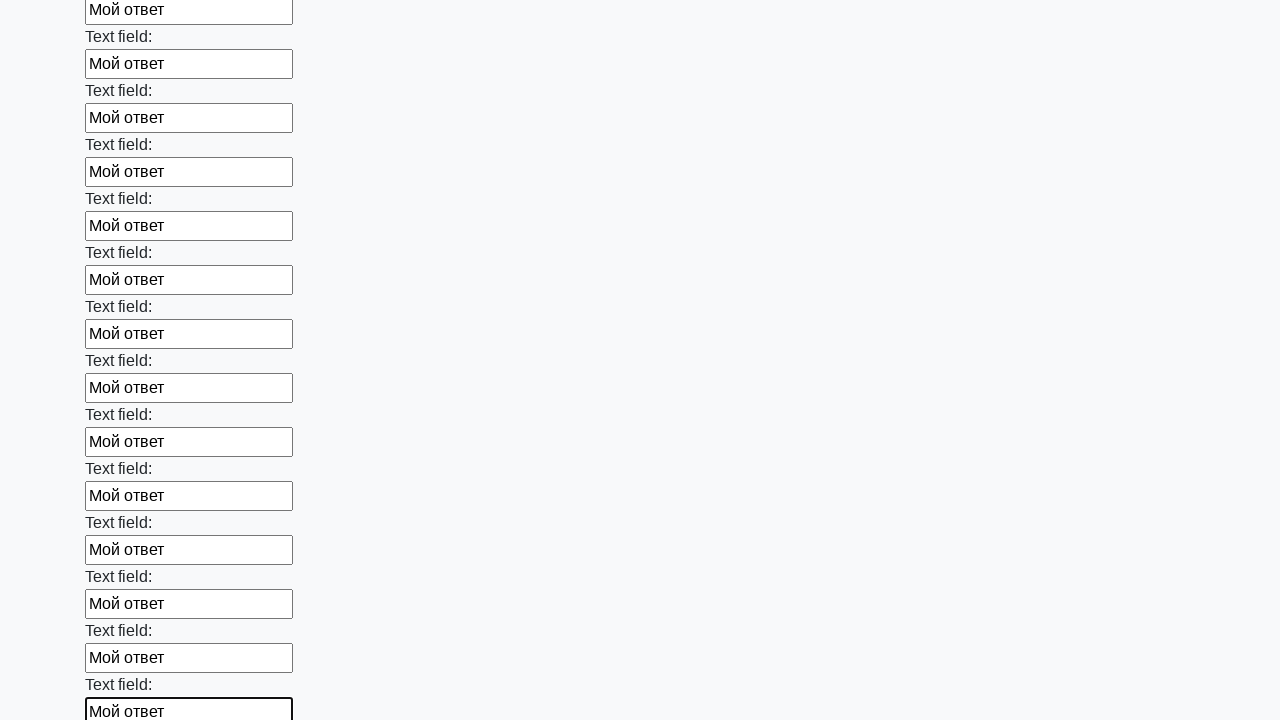

Filled text input field 58/100 with 'Мой ответ' on input[type=text] >> nth=57
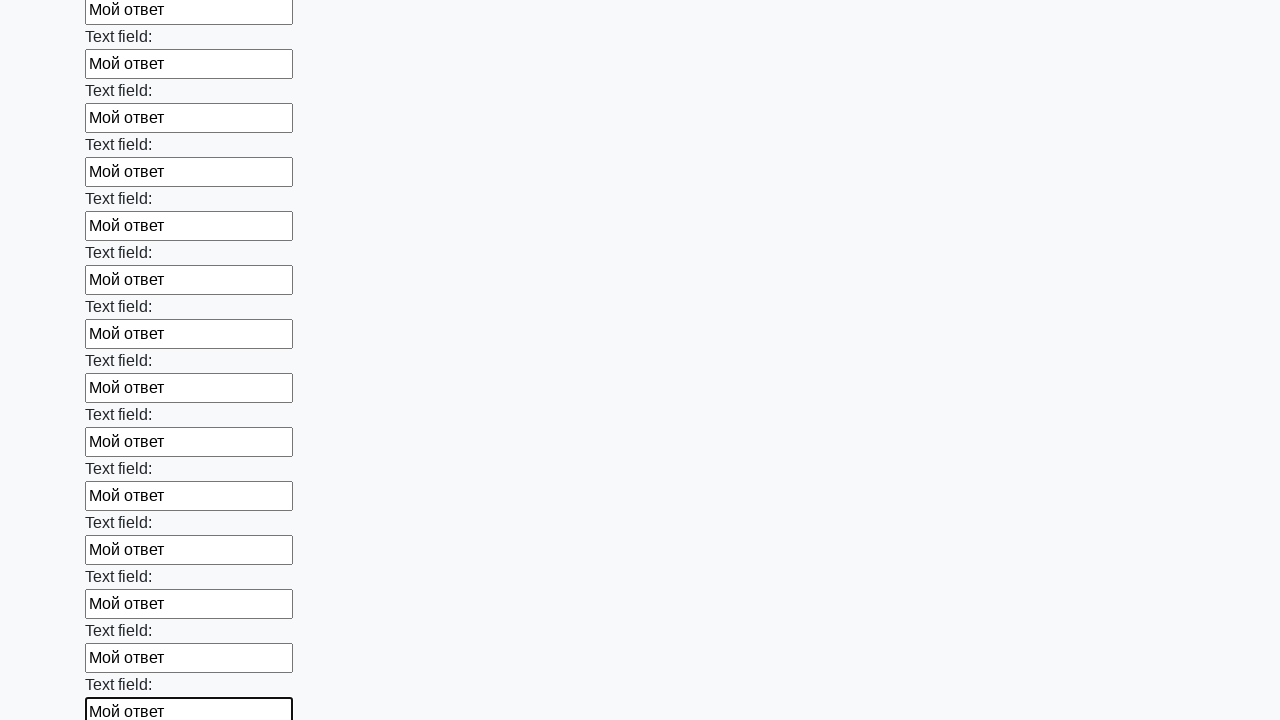

Filled text input field 59/100 with 'Мой ответ' on input[type=text] >> nth=58
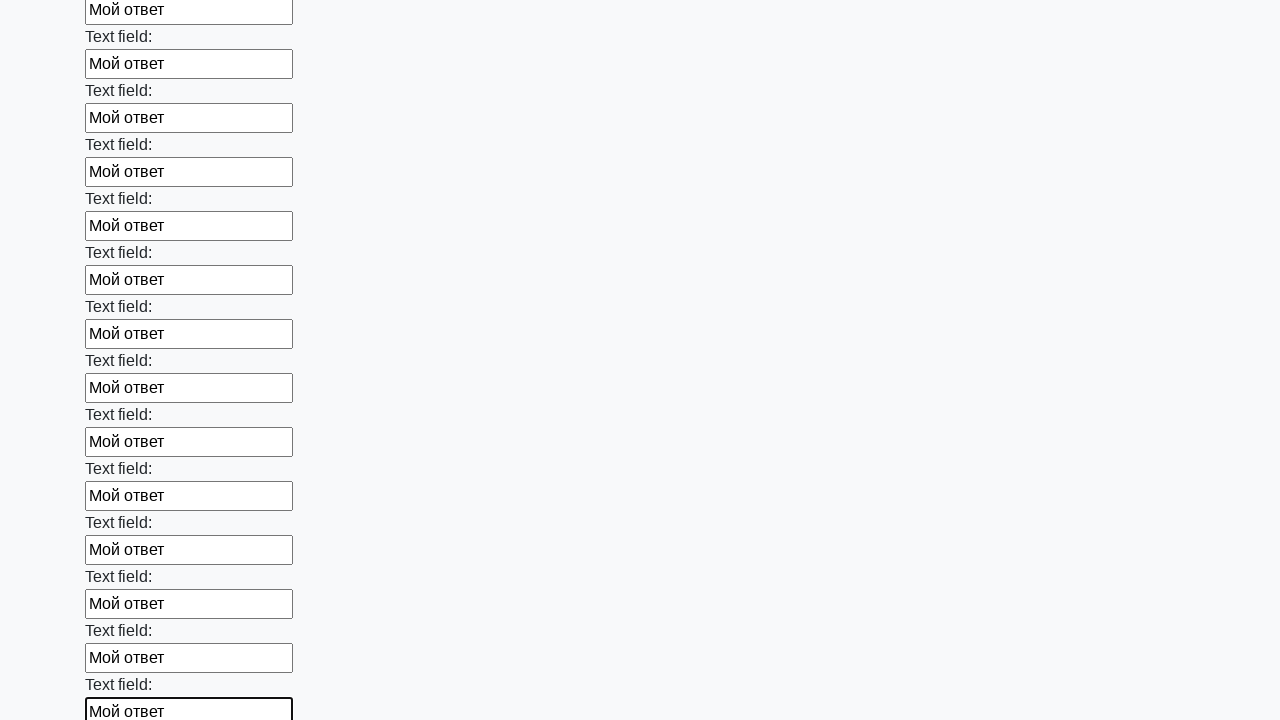

Filled text input field 60/100 with 'Мой ответ' on input[type=text] >> nth=59
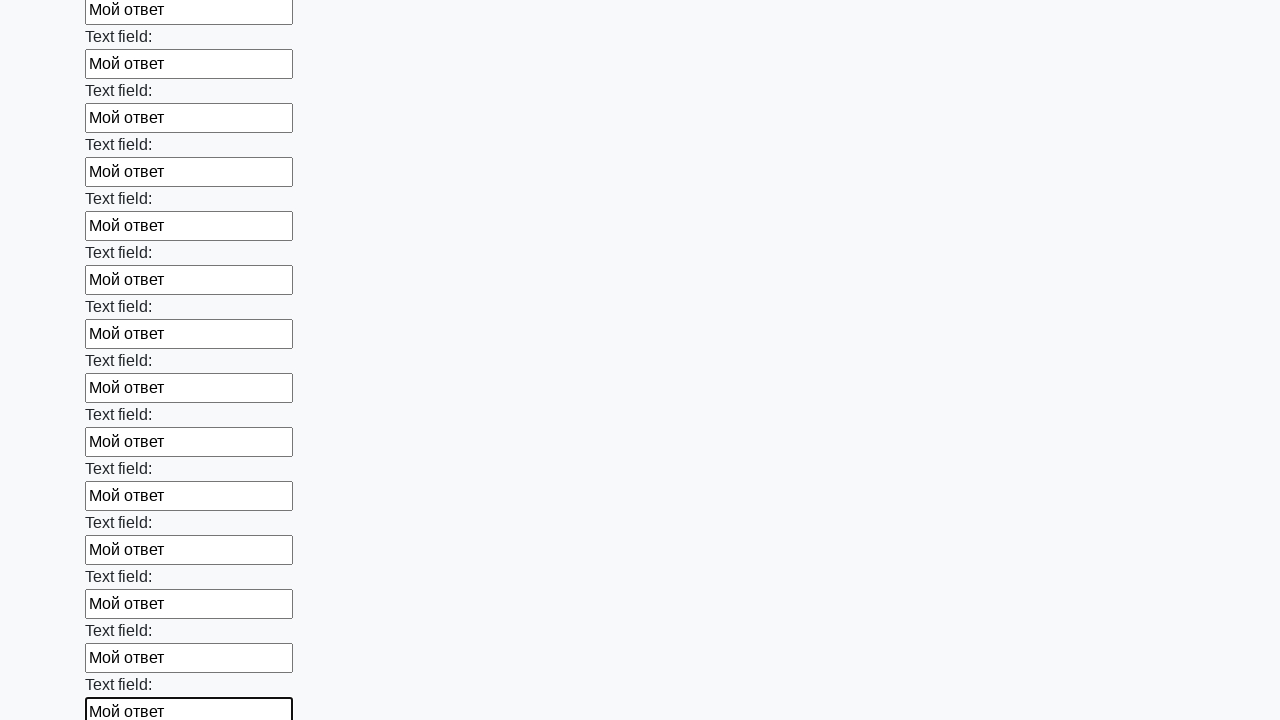

Filled text input field 61/100 with 'Мой ответ' on input[type=text] >> nth=60
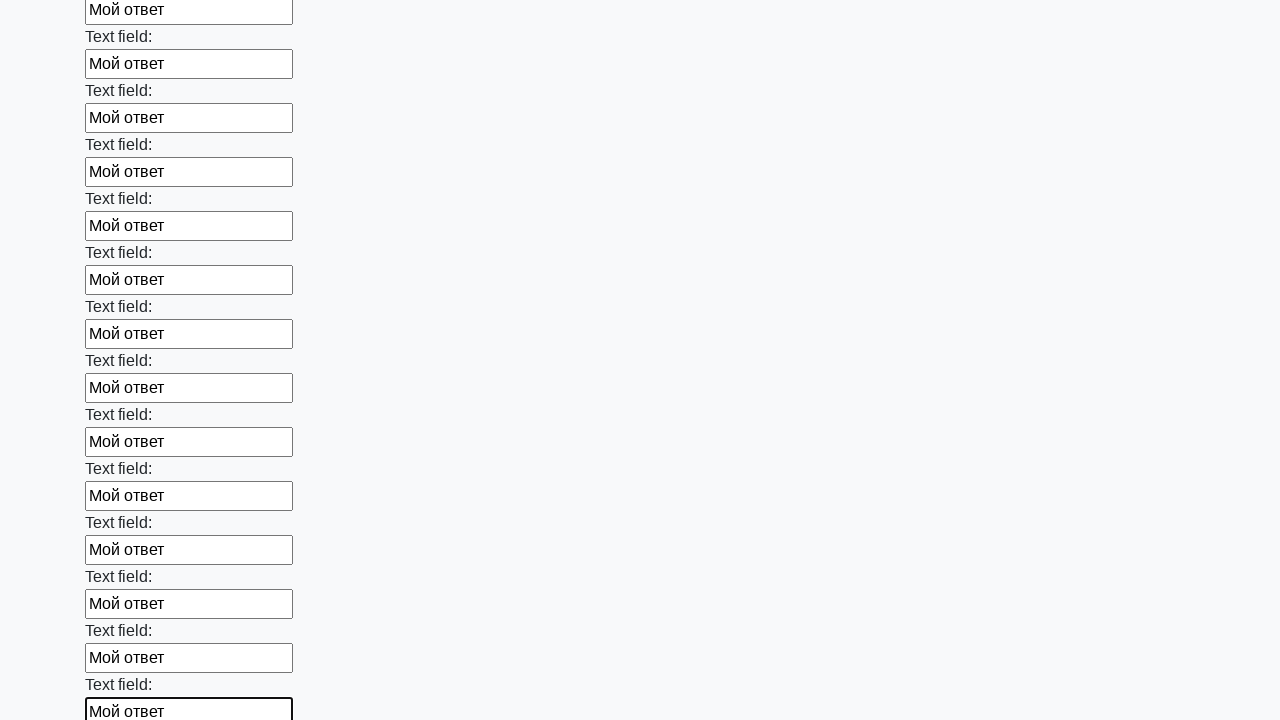

Filled text input field 62/100 with 'Мой ответ' on input[type=text] >> nth=61
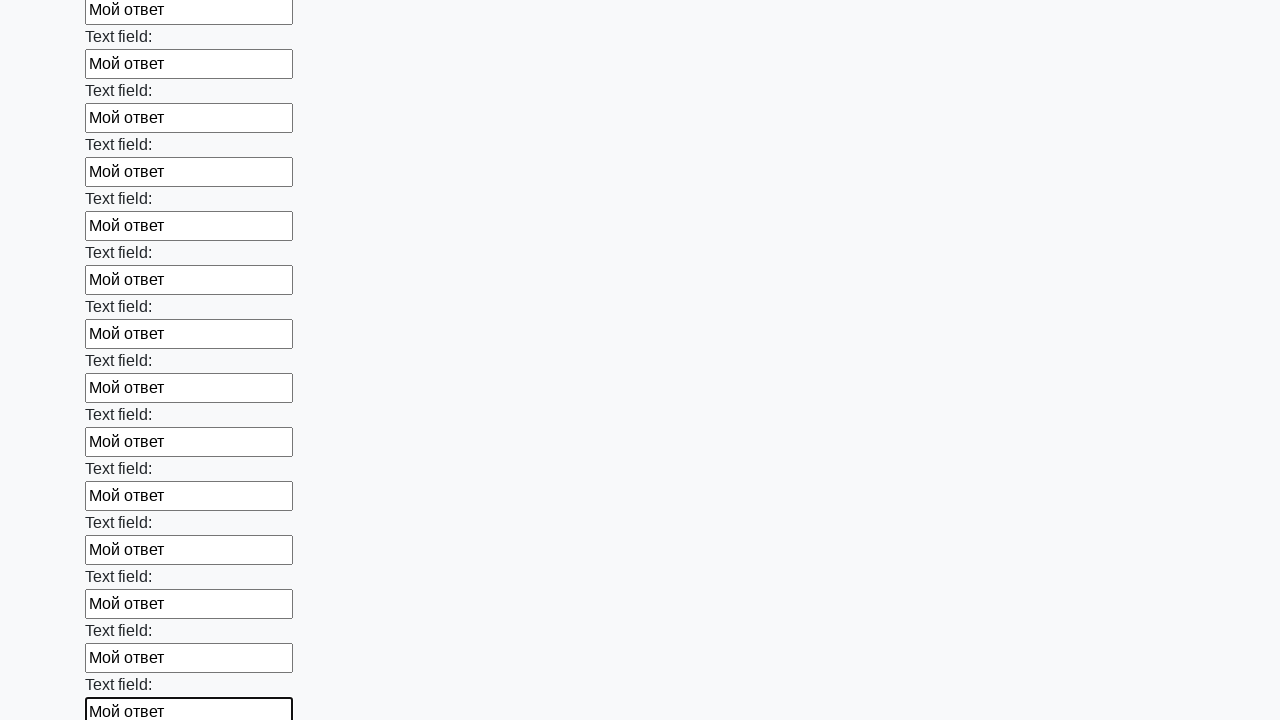

Filled text input field 63/100 with 'Мой ответ' on input[type=text] >> nth=62
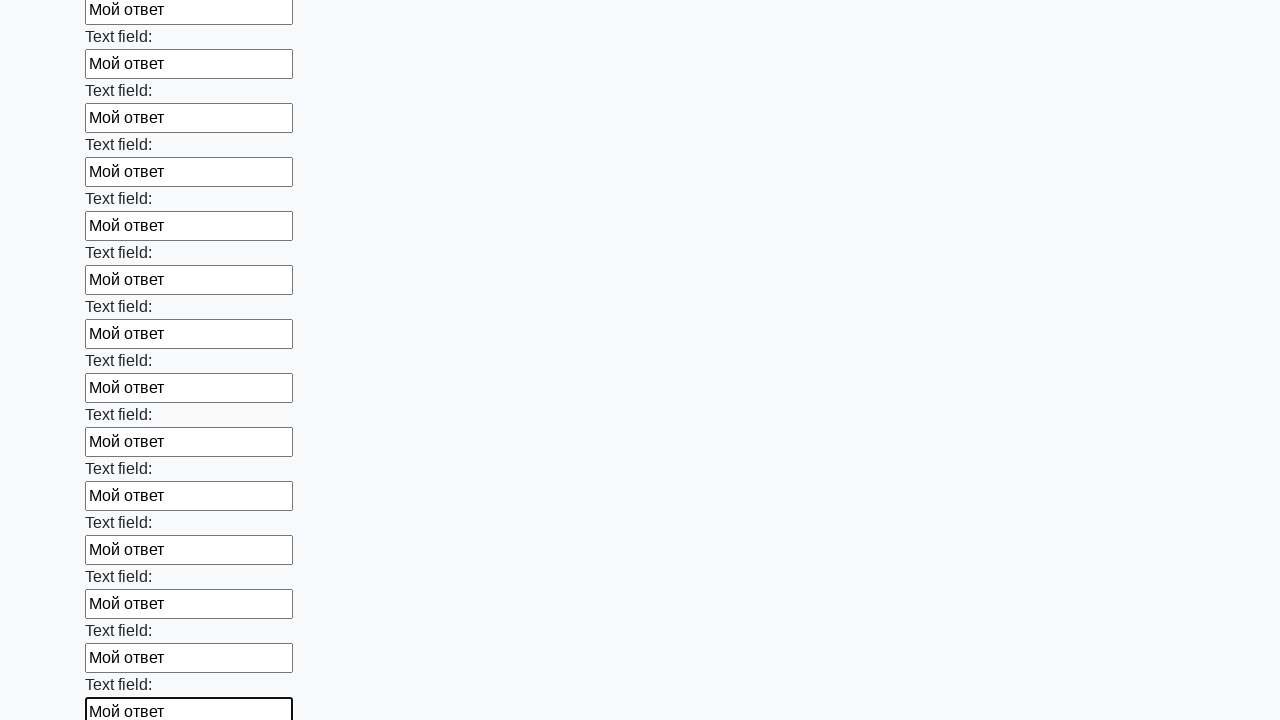

Filled text input field 64/100 with 'Мой ответ' on input[type=text] >> nth=63
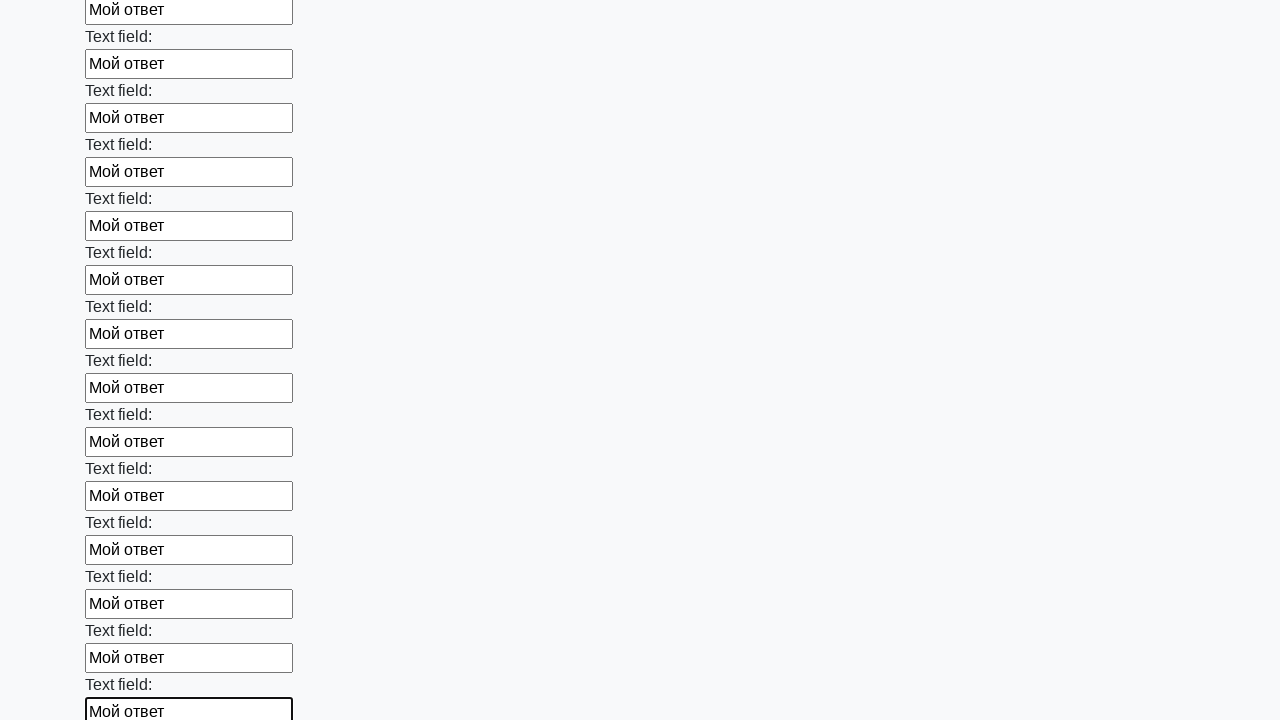

Filled text input field 65/100 with 'Мой ответ' on input[type=text] >> nth=64
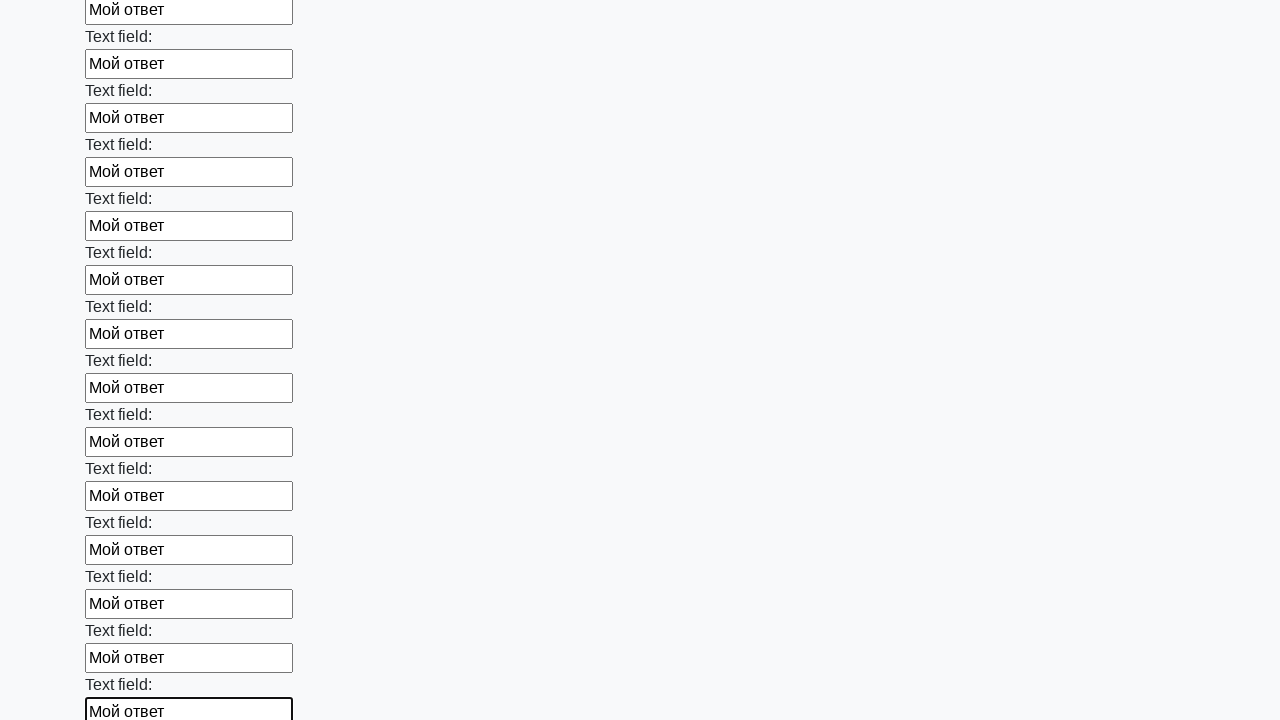

Filled text input field 66/100 with 'Мой ответ' on input[type=text] >> nth=65
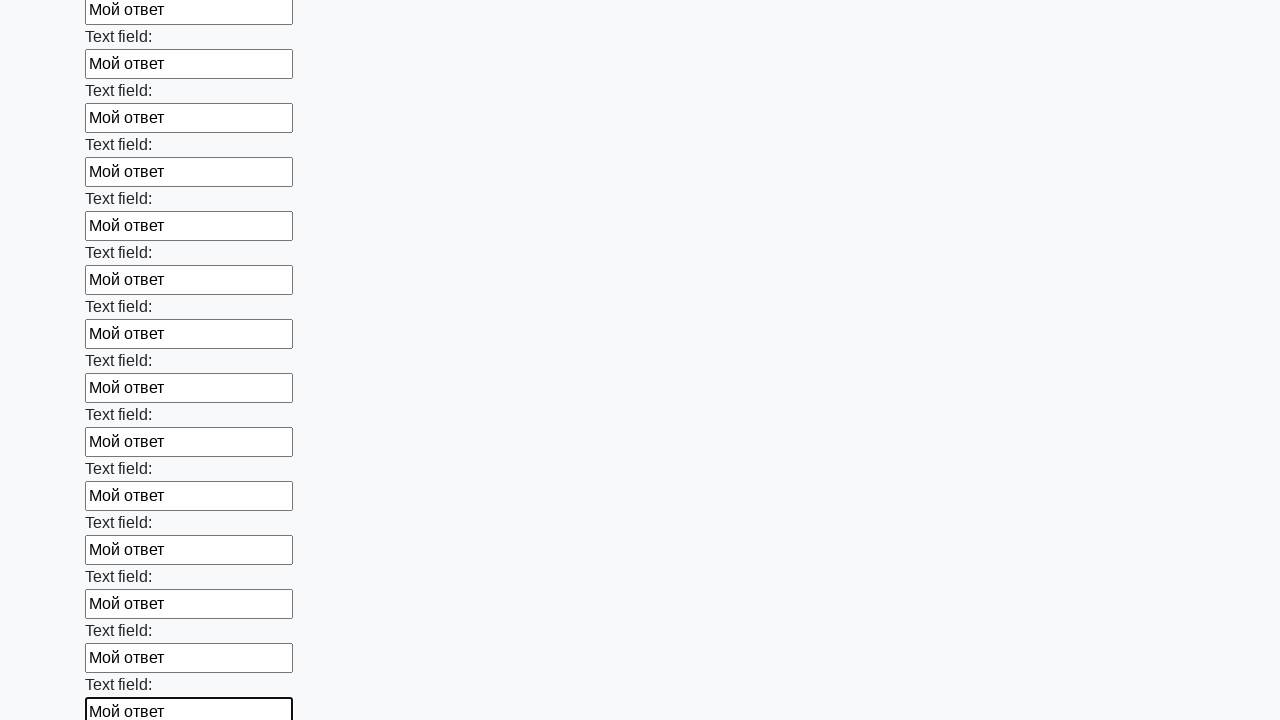

Filled text input field 67/100 with 'Мой ответ' on input[type=text] >> nth=66
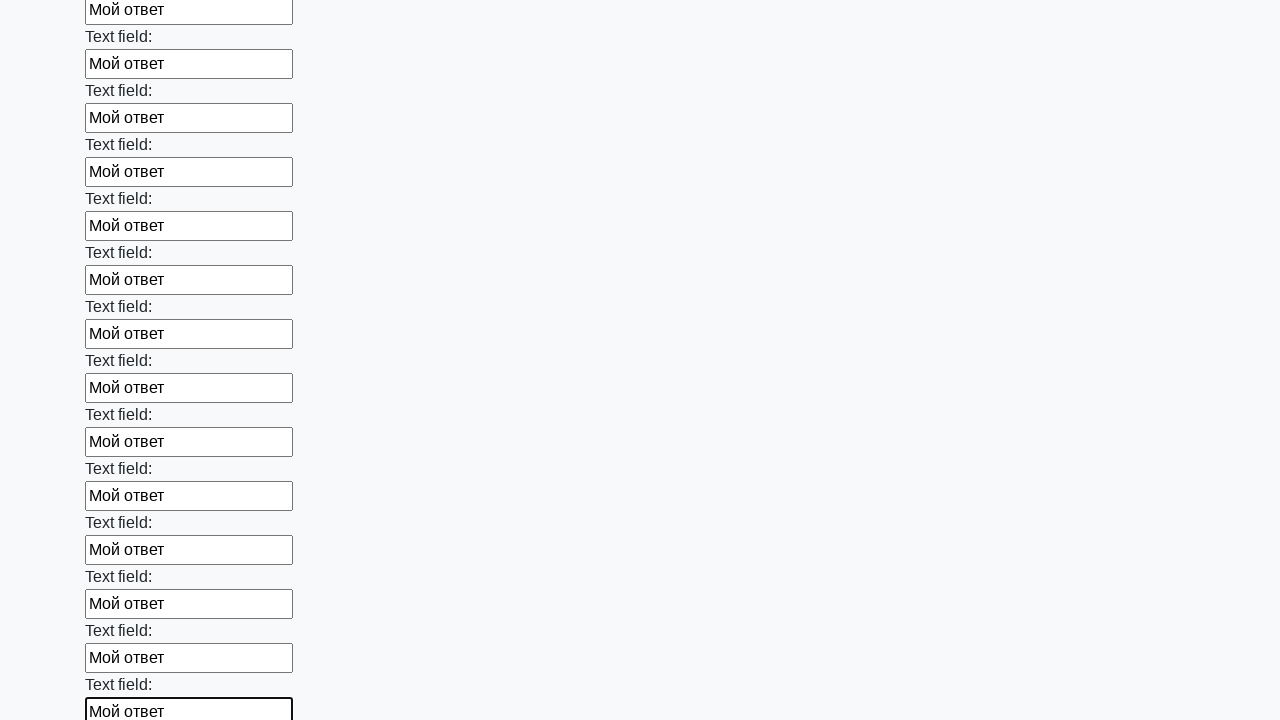

Filled text input field 68/100 with 'Мой ответ' on input[type=text] >> nth=67
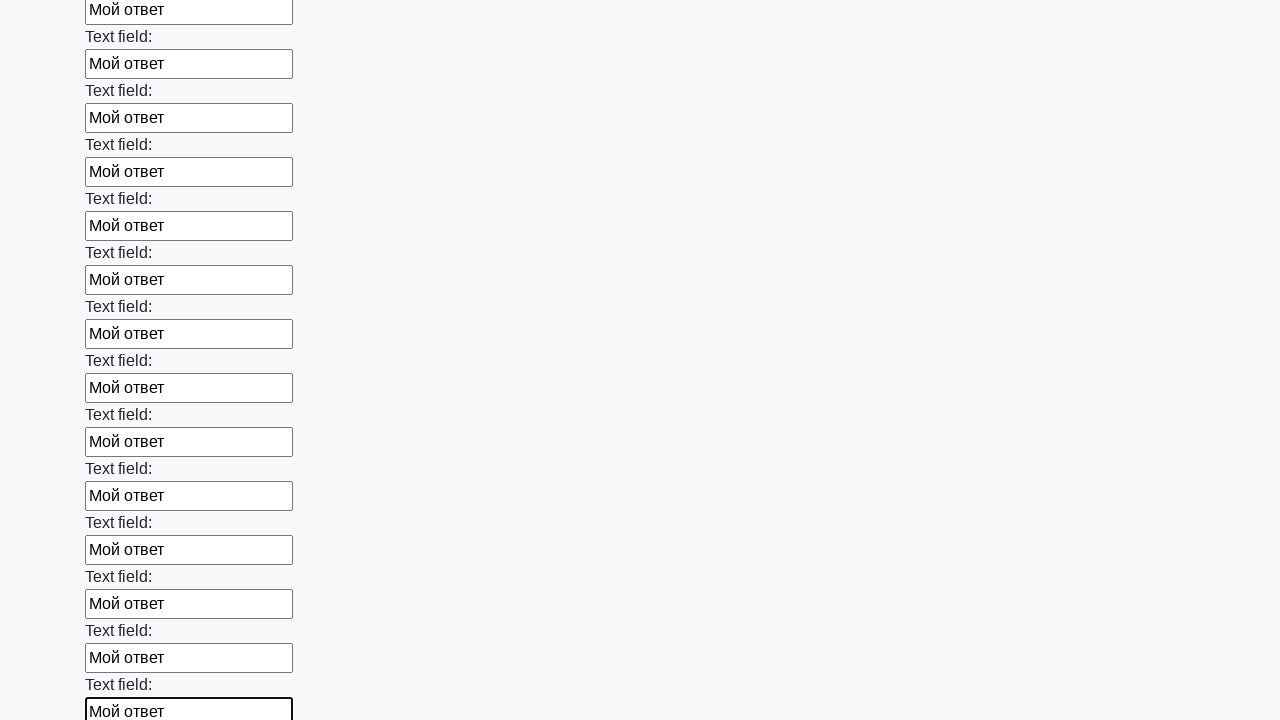

Filled text input field 69/100 with 'Мой ответ' on input[type=text] >> nth=68
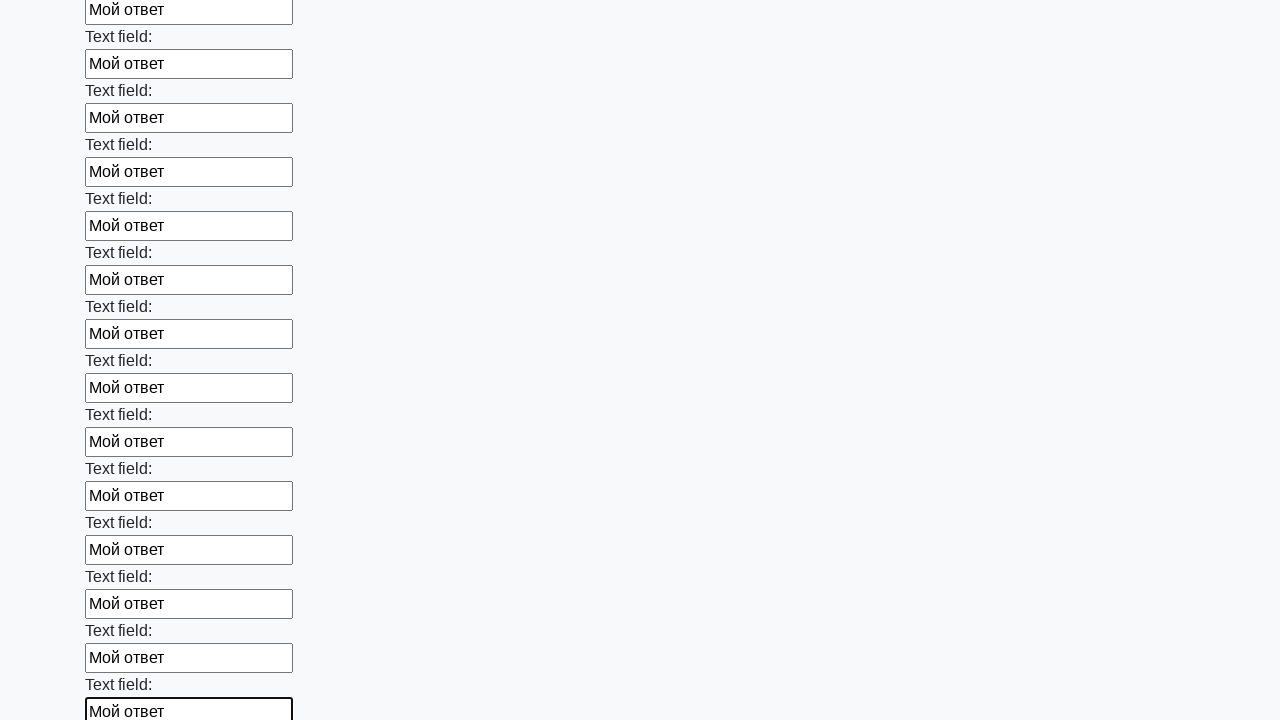

Filled text input field 70/100 with 'Мой ответ' on input[type=text] >> nth=69
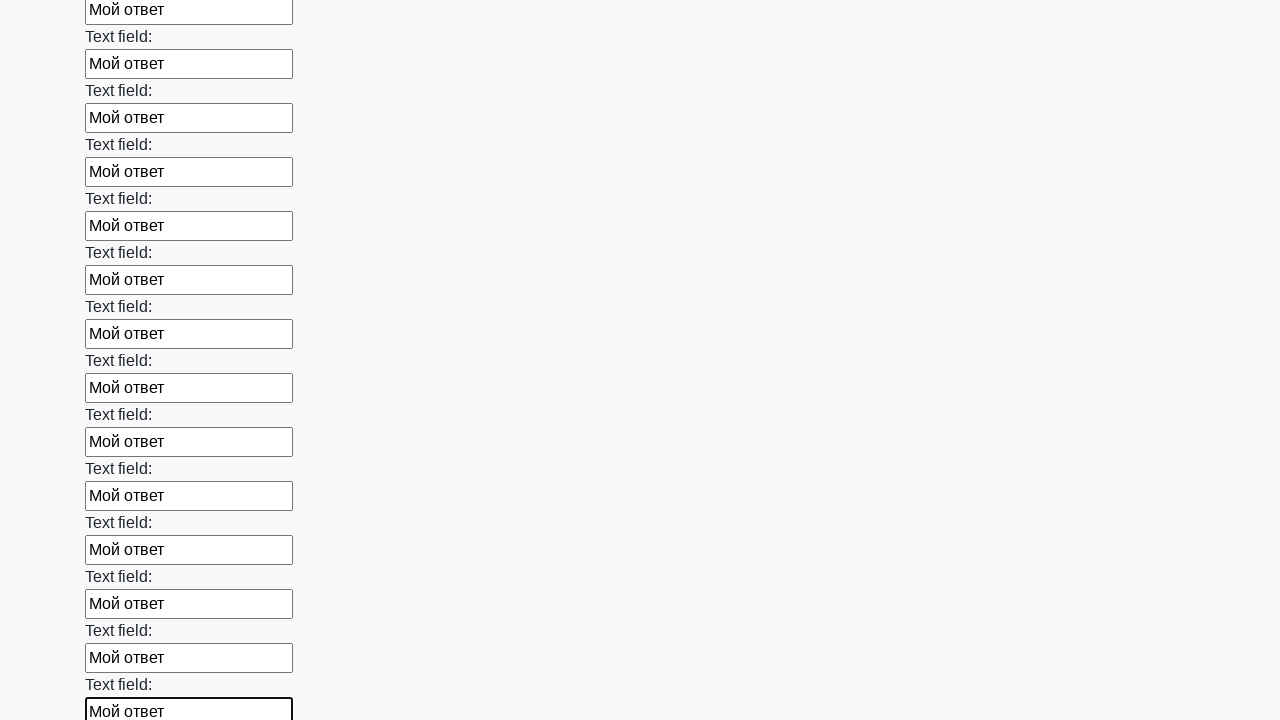

Filled text input field 71/100 with 'Мой ответ' on input[type=text] >> nth=70
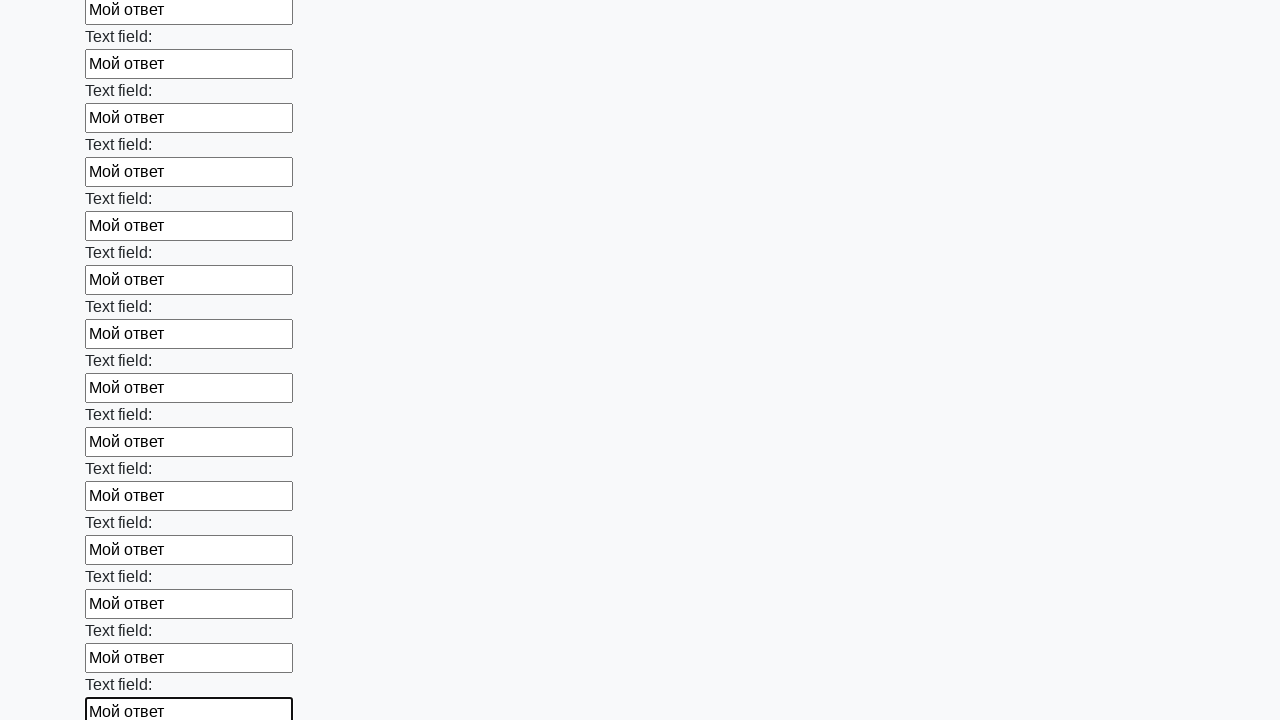

Filled text input field 72/100 with 'Мой ответ' on input[type=text] >> nth=71
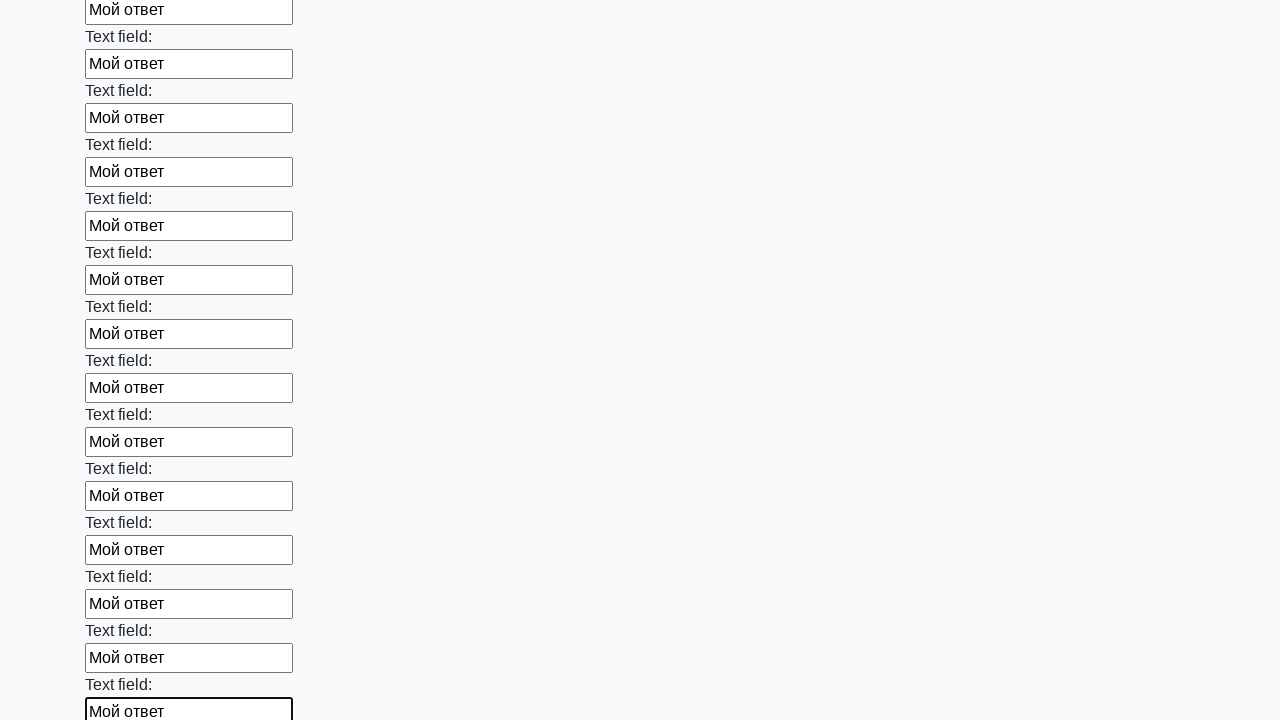

Filled text input field 73/100 with 'Мой ответ' on input[type=text] >> nth=72
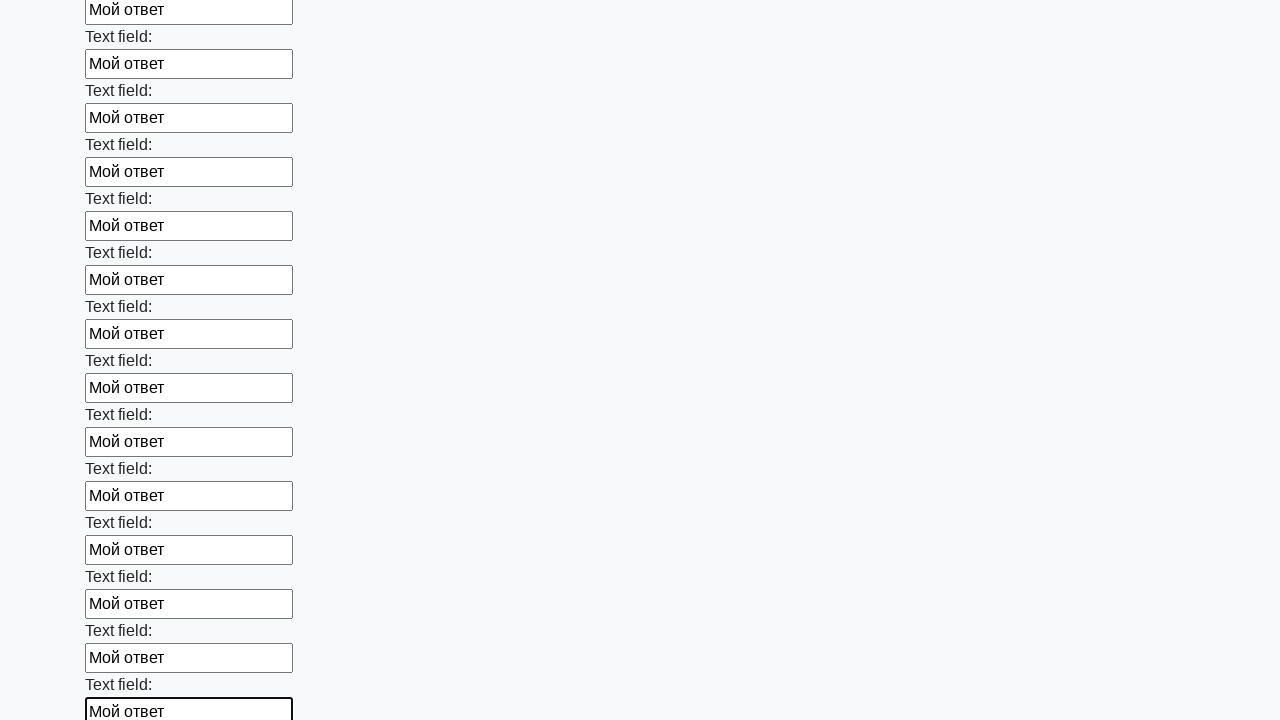

Filled text input field 74/100 with 'Мой ответ' on input[type=text] >> nth=73
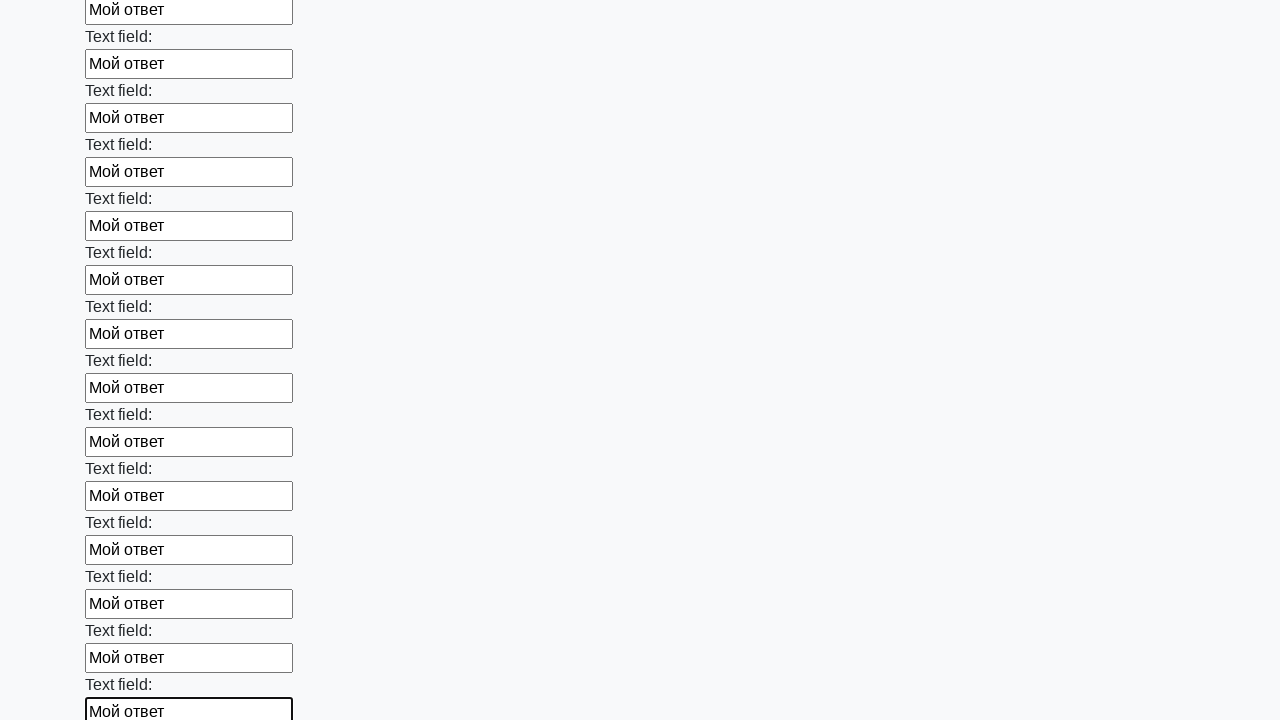

Filled text input field 75/100 with 'Мой ответ' on input[type=text] >> nth=74
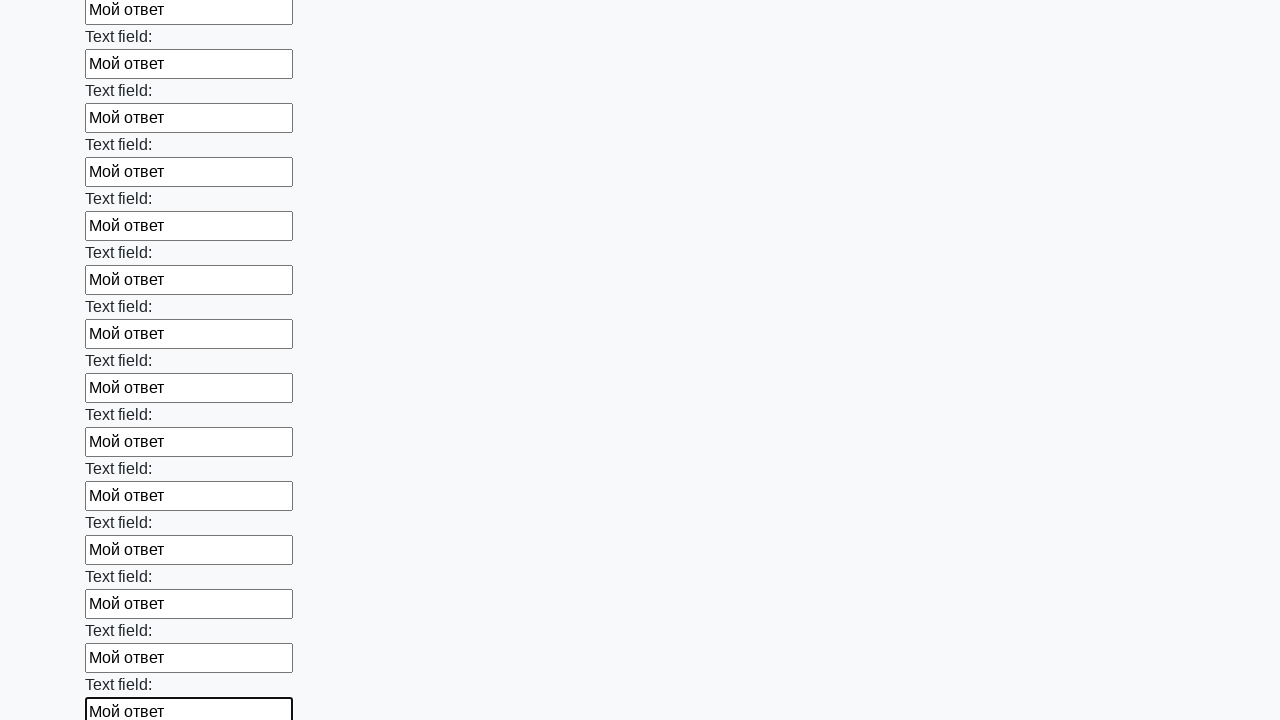

Filled text input field 76/100 with 'Мой ответ' on input[type=text] >> nth=75
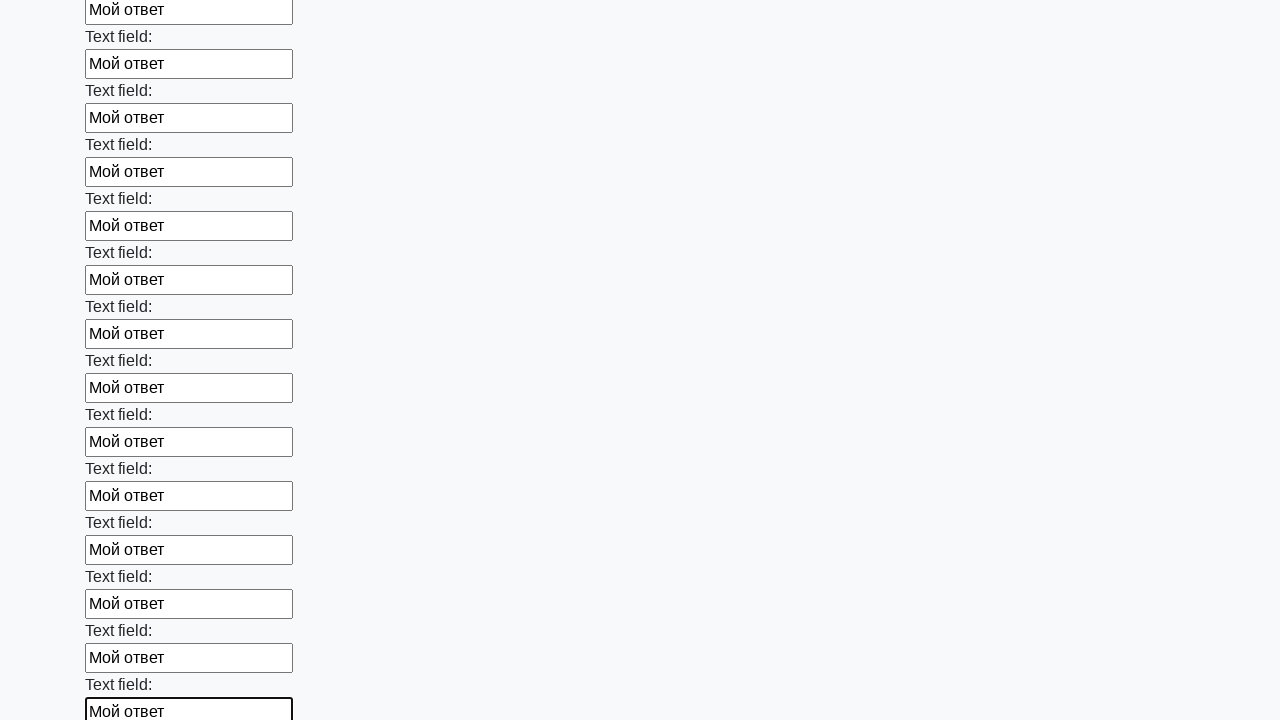

Filled text input field 77/100 with 'Мой ответ' on input[type=text] >> nth=76
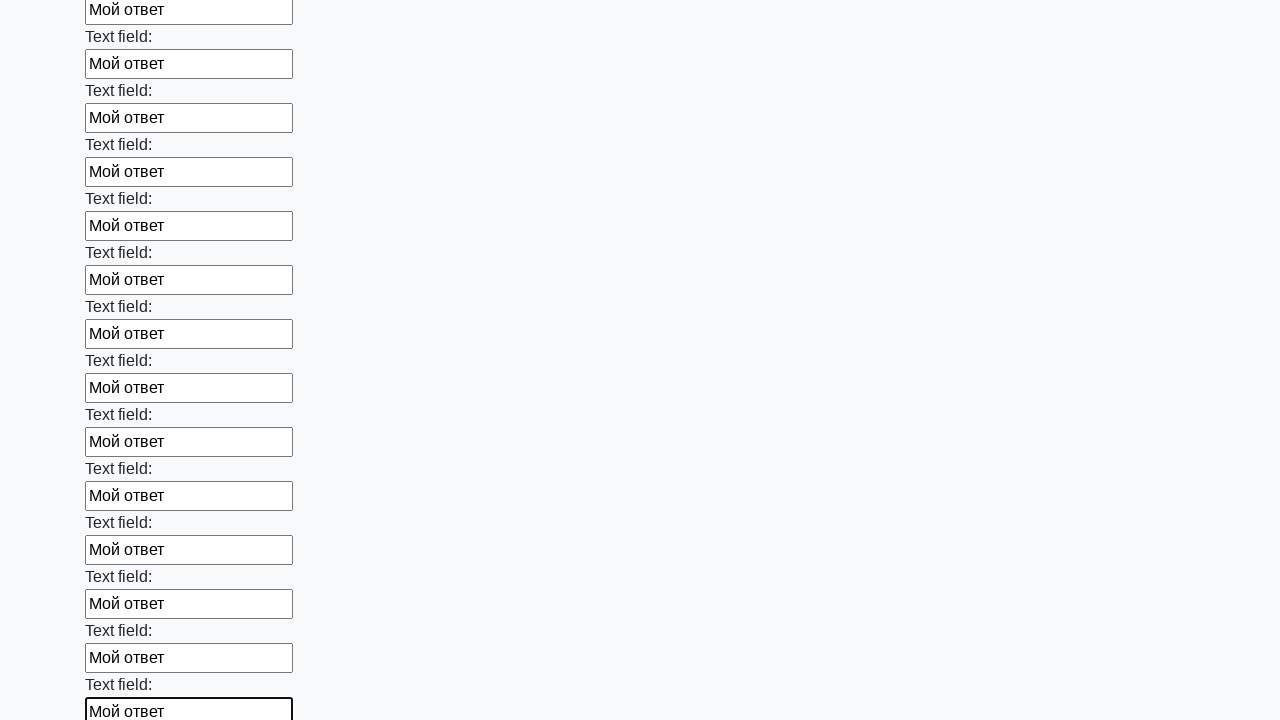

Filled text input field 78/100 with 'Мой ответ' on input[type=text] >> nth=77
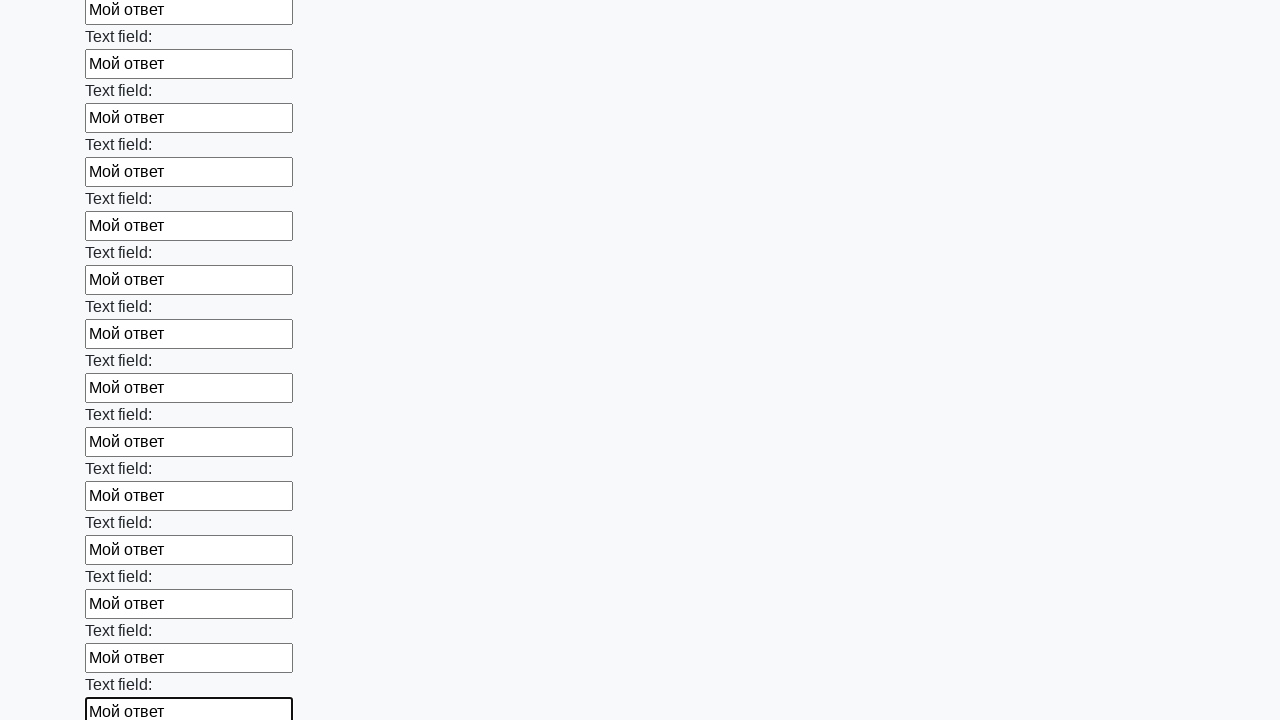

Filled text input field 79/100 with 'Мой ответ' on input[type=text] >> nth=78
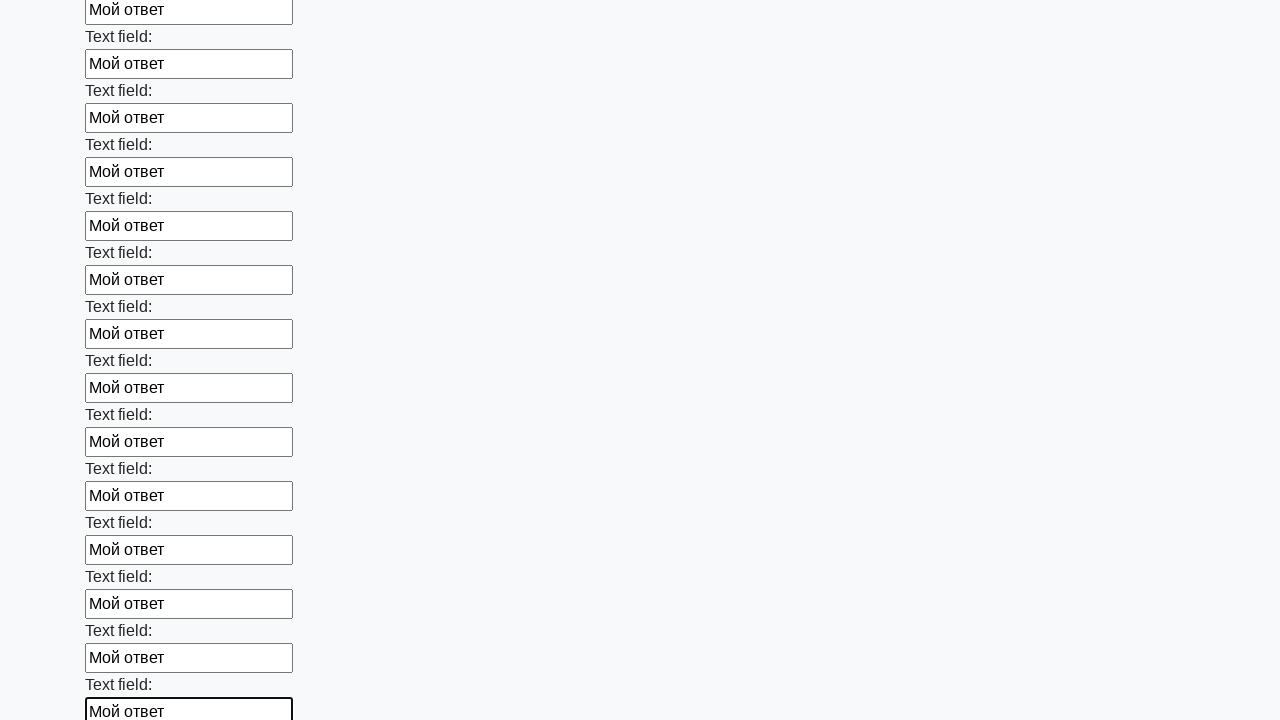

Filled text input field 80/100 with 'Мой ответ' on input[type=text] >> nth=79
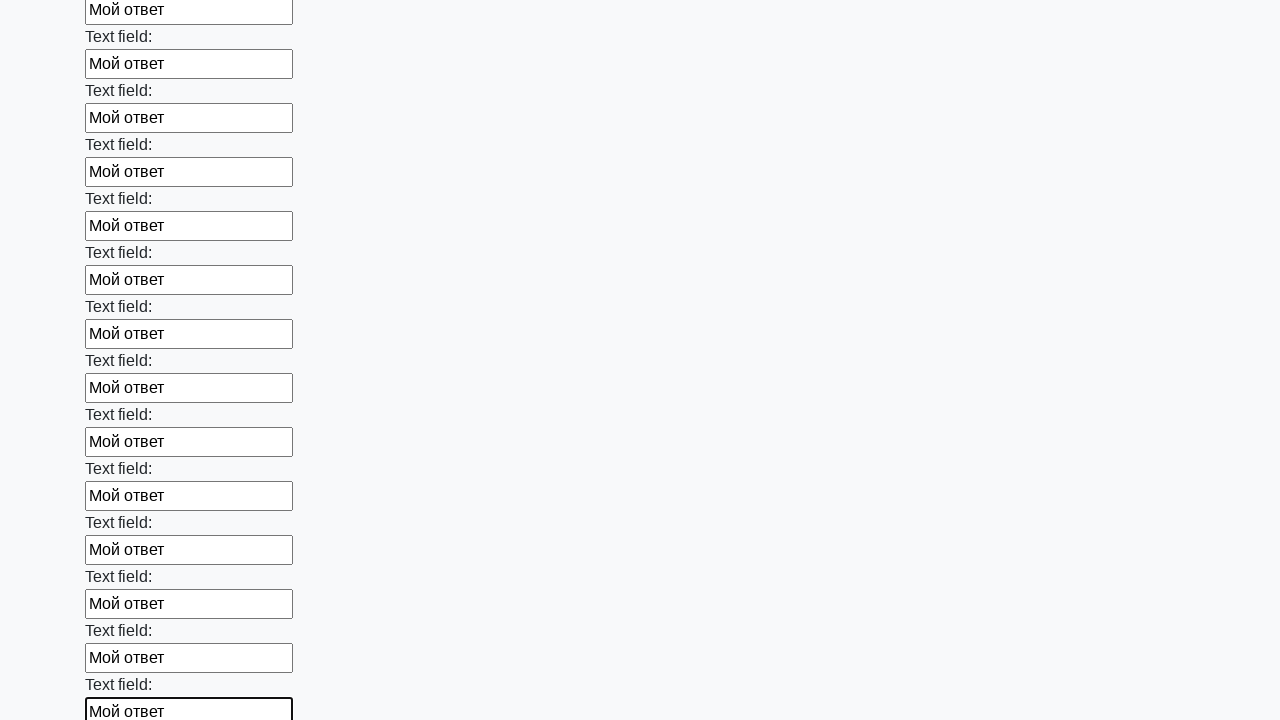

Filled text input field 81/100 with 'Мой ответ' on input[type=text] >> nth=80
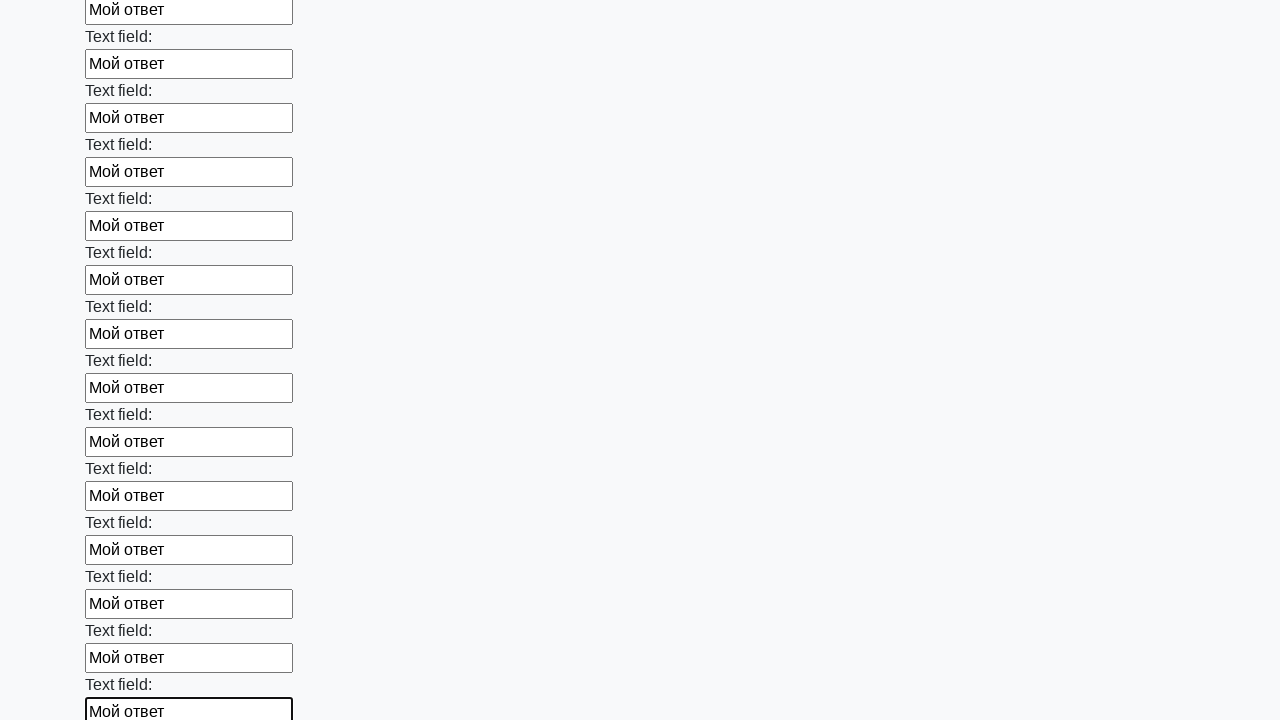

Filled text input field 82/100 with 'Мой ответ' on input[type=text] >> nth=81
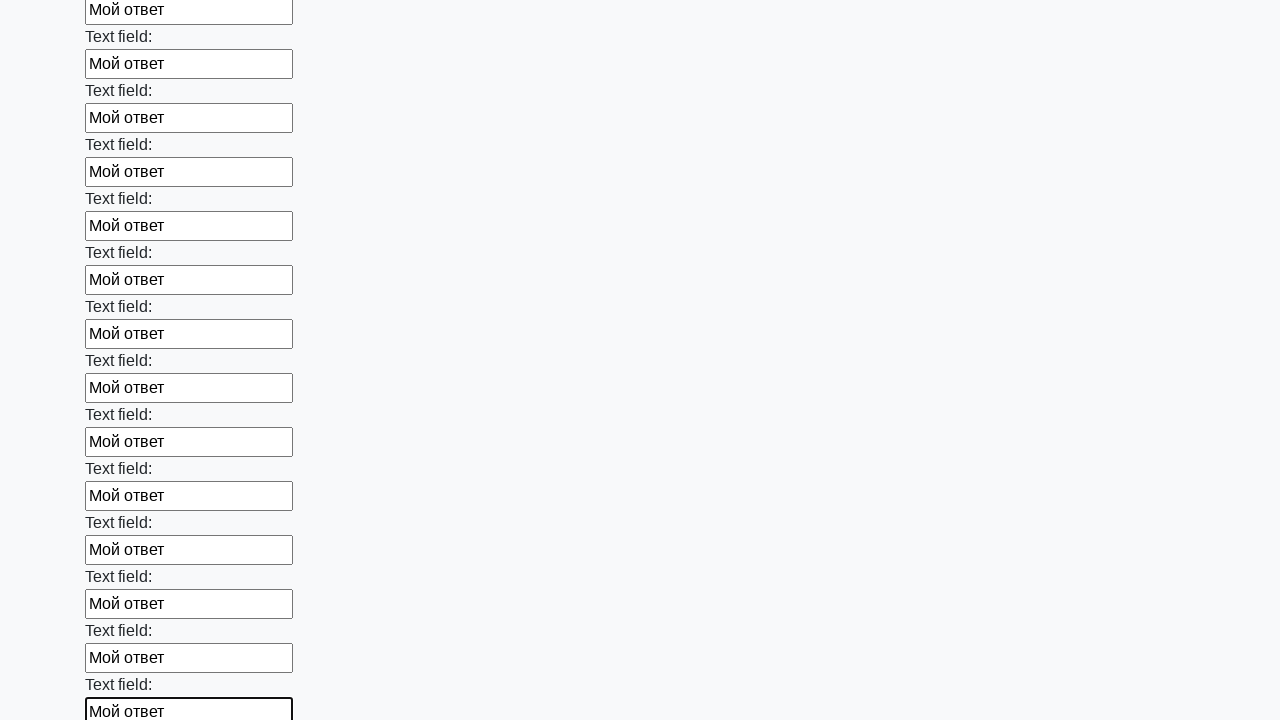

Filled text input field 83/100 with 'Мой ответ' on input[type=text] >> nth=82
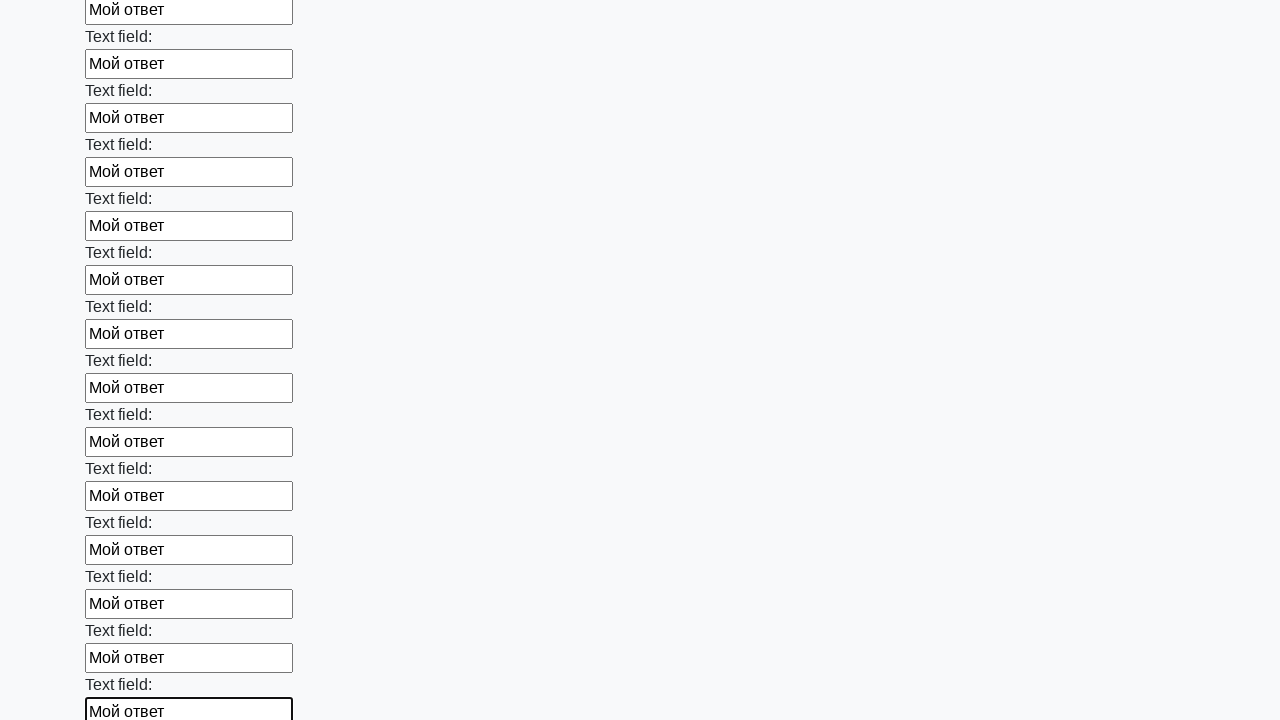

Filled text input field 84/100 with 'Мой ответ' on input[type=text] >> nth=83
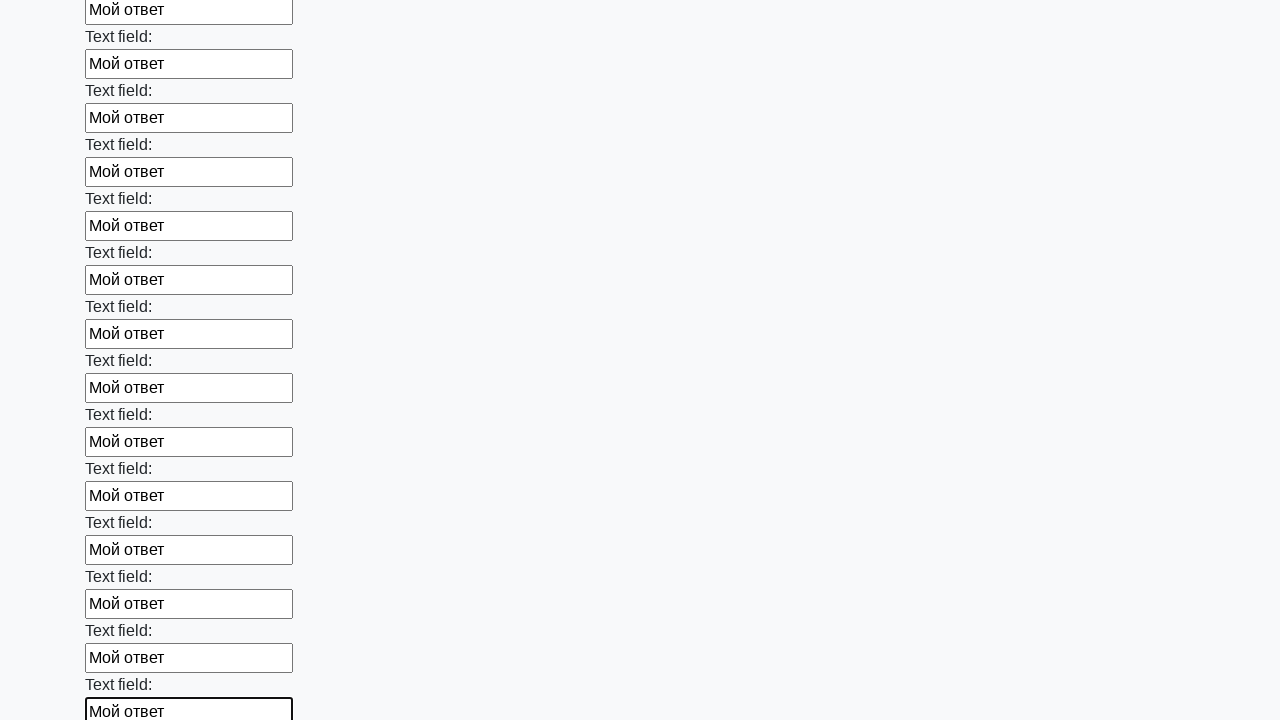

Filled text input field 85/100 with 'Мой ответ' on input[type=text] >> nth=84
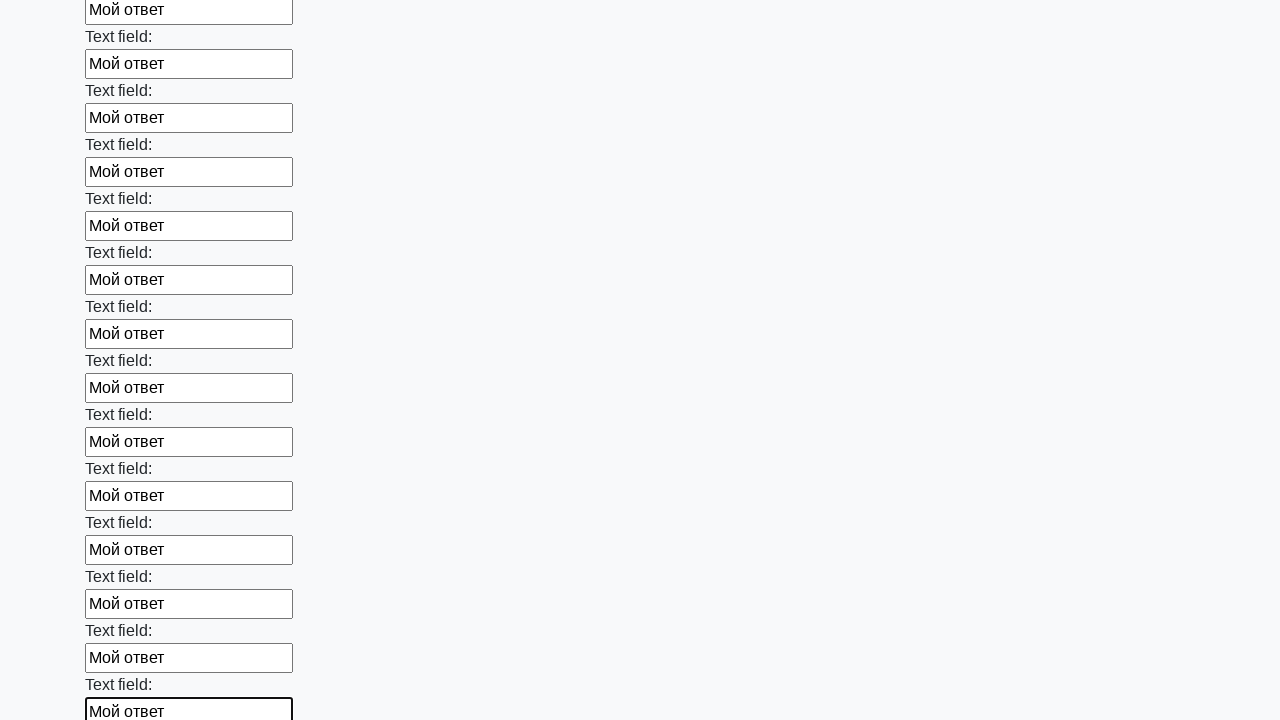

Filled text input field 86/100 with 'Мой ответ' on input[type=text] >> nth=85
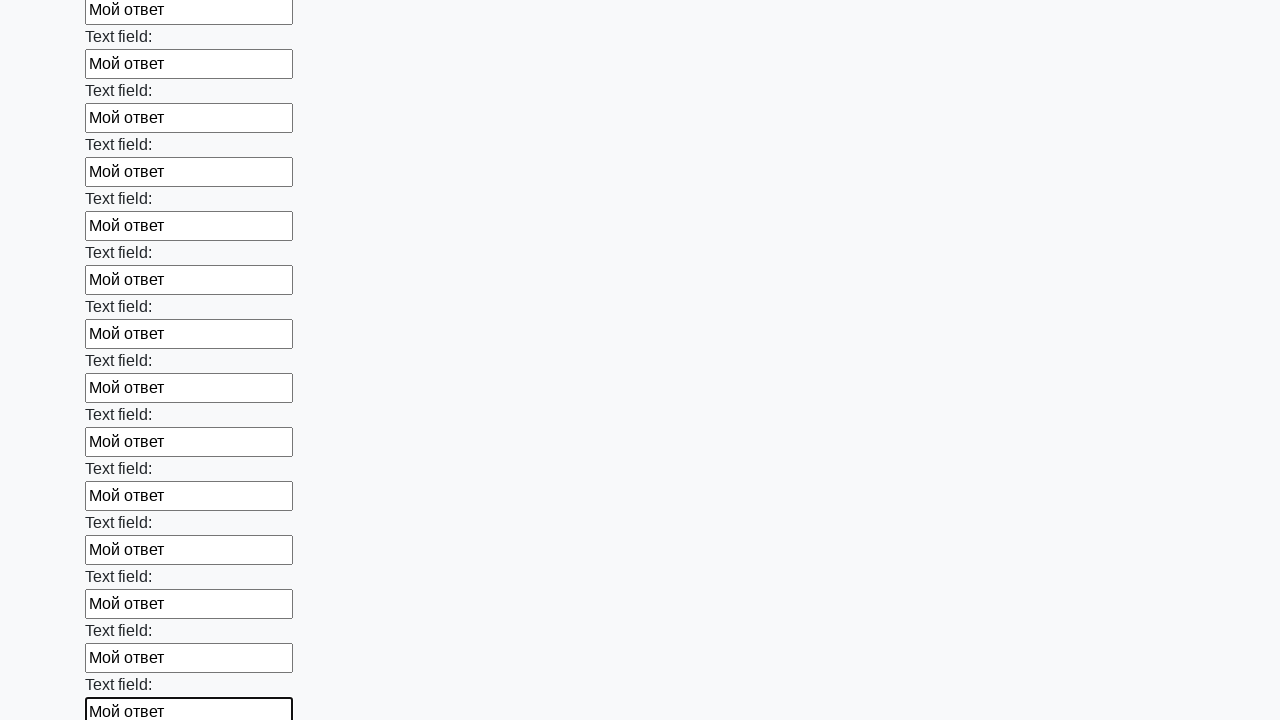

Filled text input field 87/100 with 'Мой ответ' on input[type=text] >> nth=86
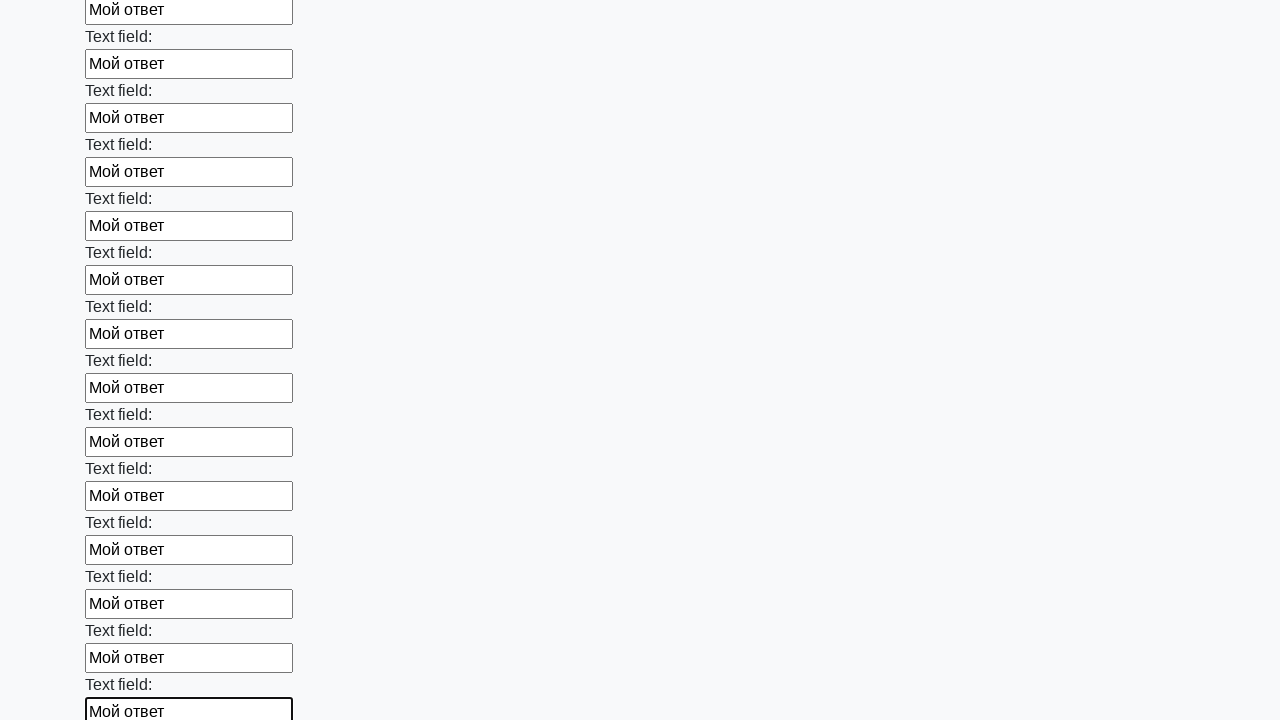

Filled text input field 88/100 with 'Мой ответ' on input[type=text] >> nth=87
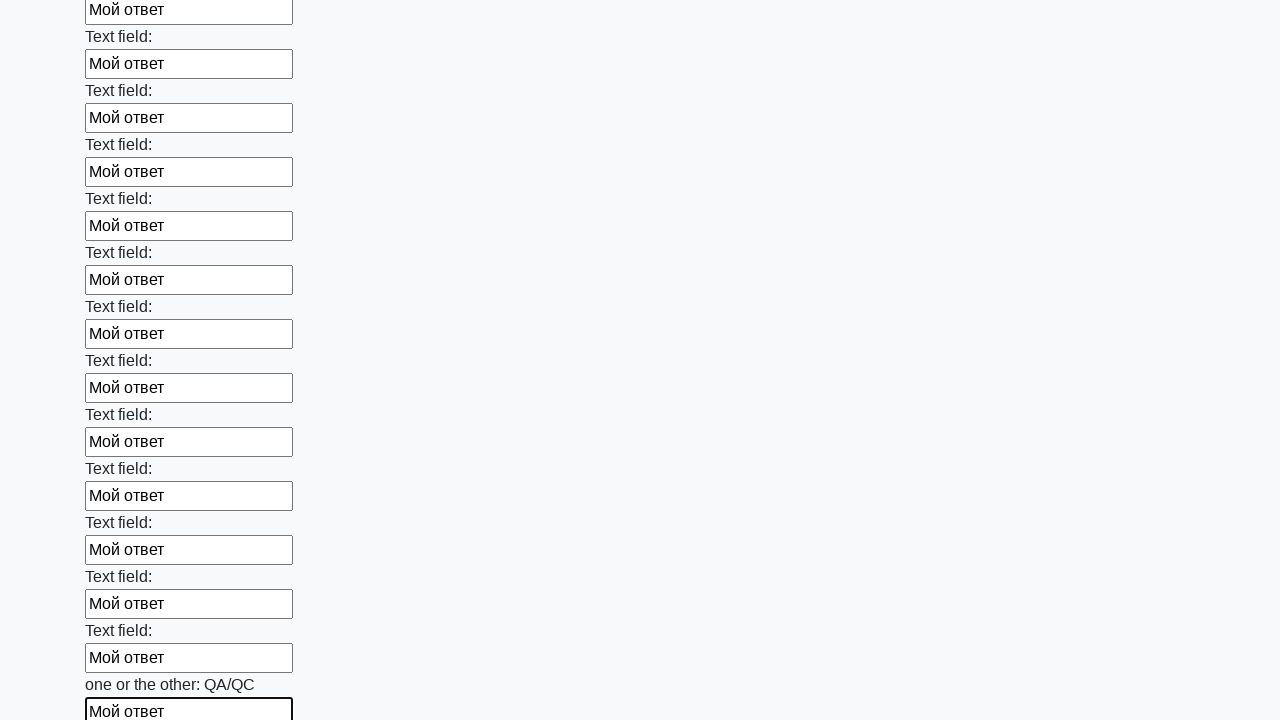

Filled text input field 89/100 with 'Мой ответ' on input[type=text] >> nth=88
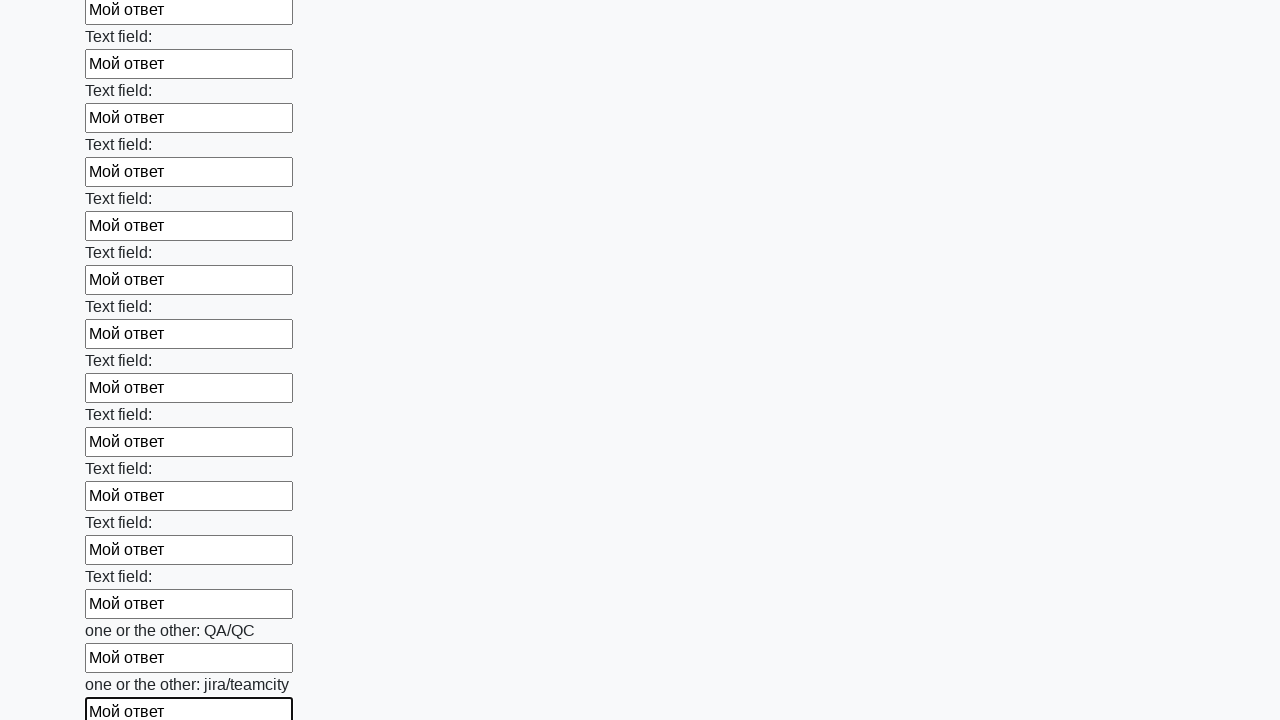

Filled text input field 90/100 with 'Мой ответ' on input[type=text] >> nth=89
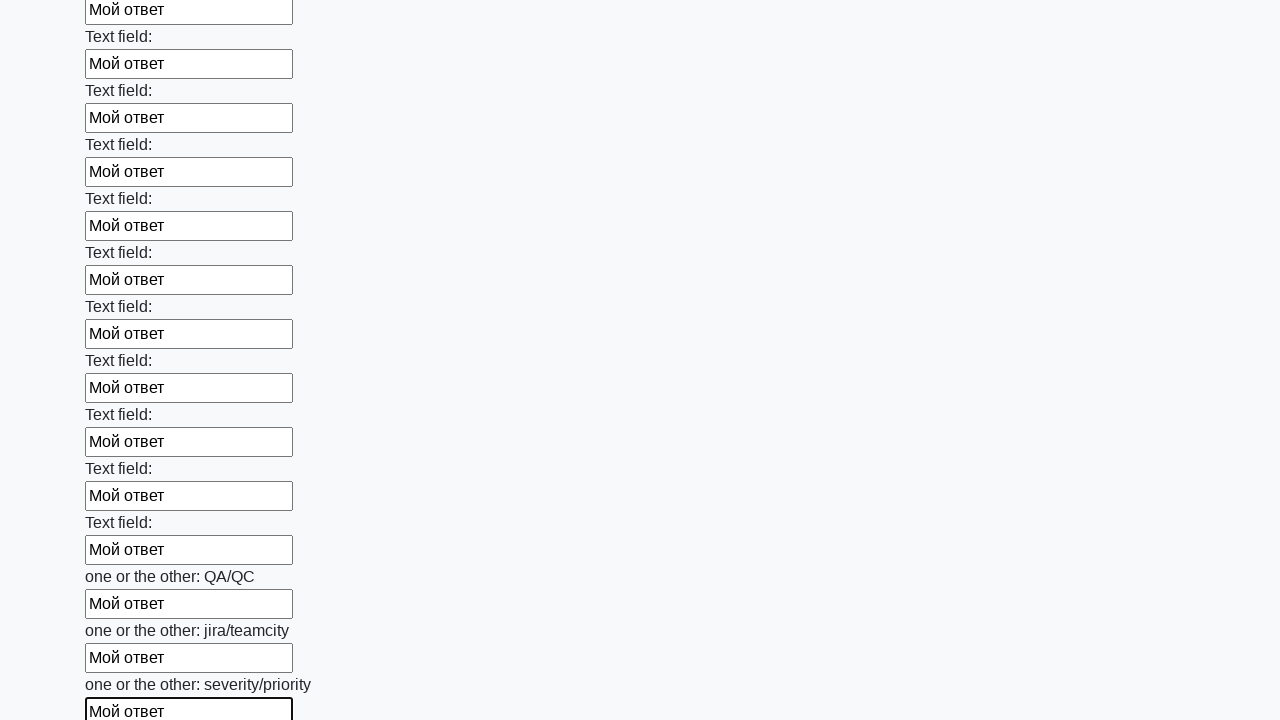

Filled text input field 91/100 with 'Мой ответ' on input[type=text] >> nth=90
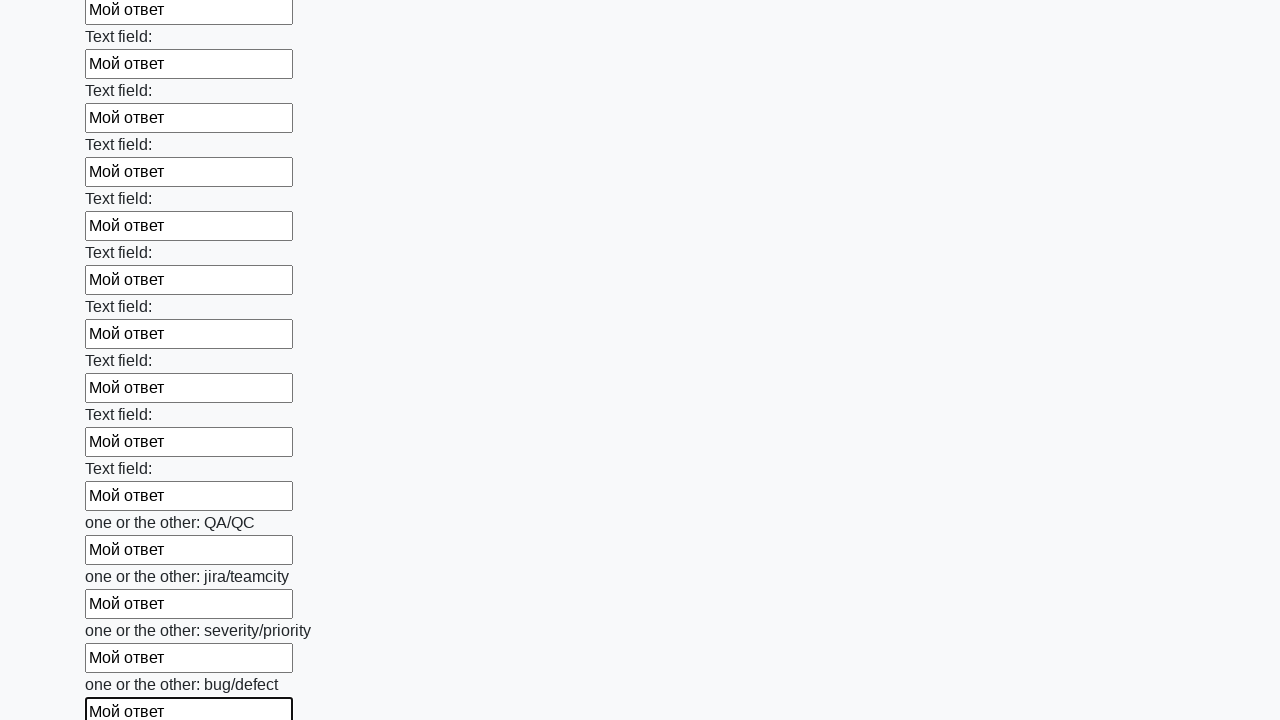

Filled text input field 92/100 with 'Мой ответ' on input[type=text] >> nth=91
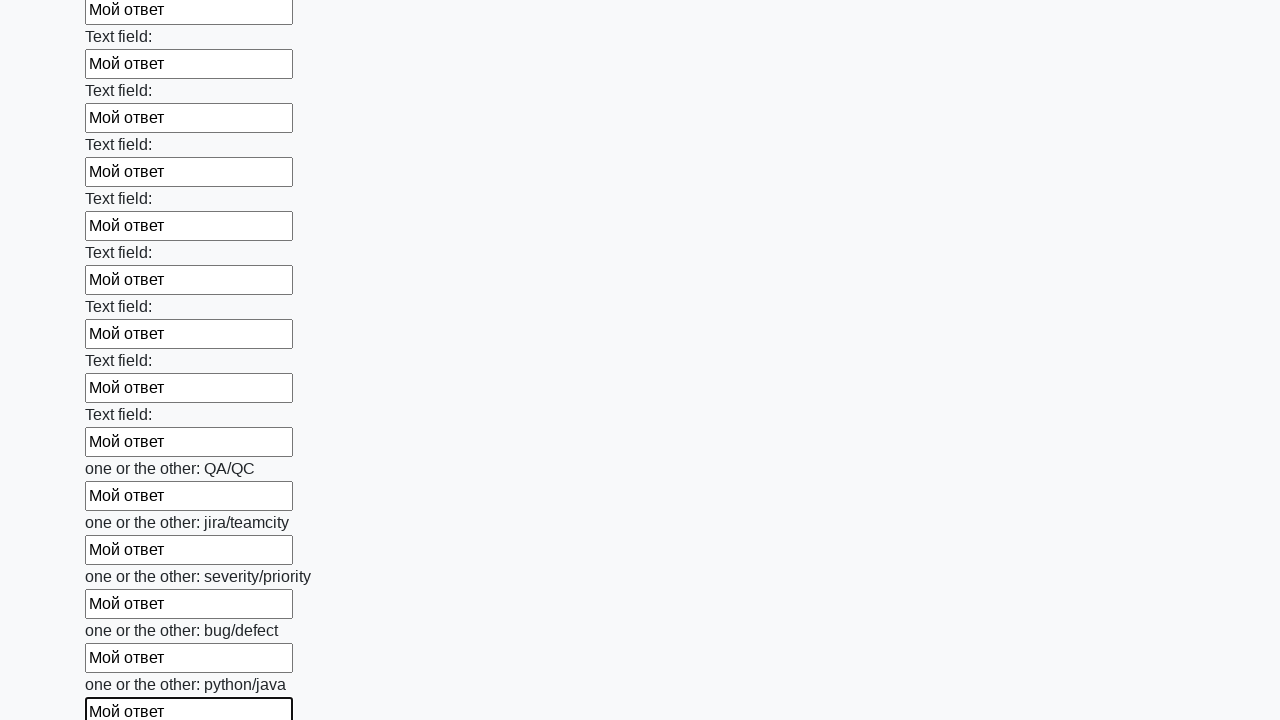

Filled text input field 93/100 with 'Мой ответ' on input[type=text] >> nth=92
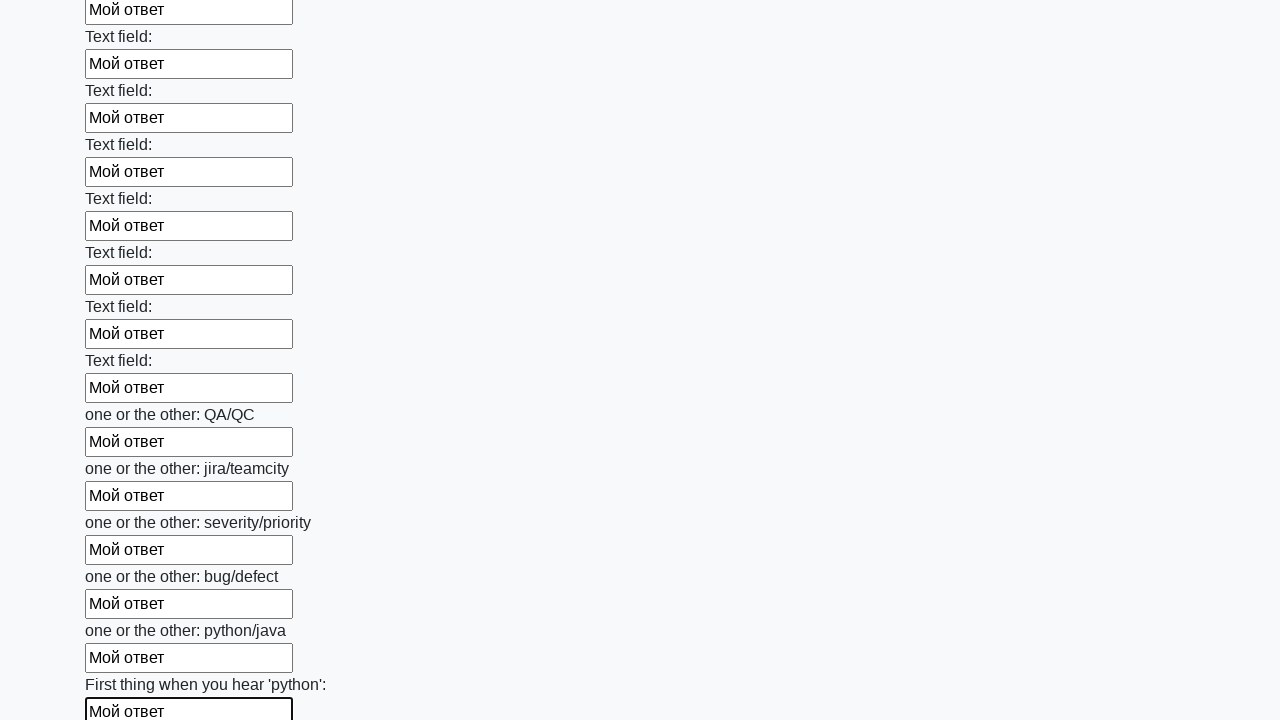

Filled text input field 94/100 with 'Мой ответ' on input[type=text] >> nth=93
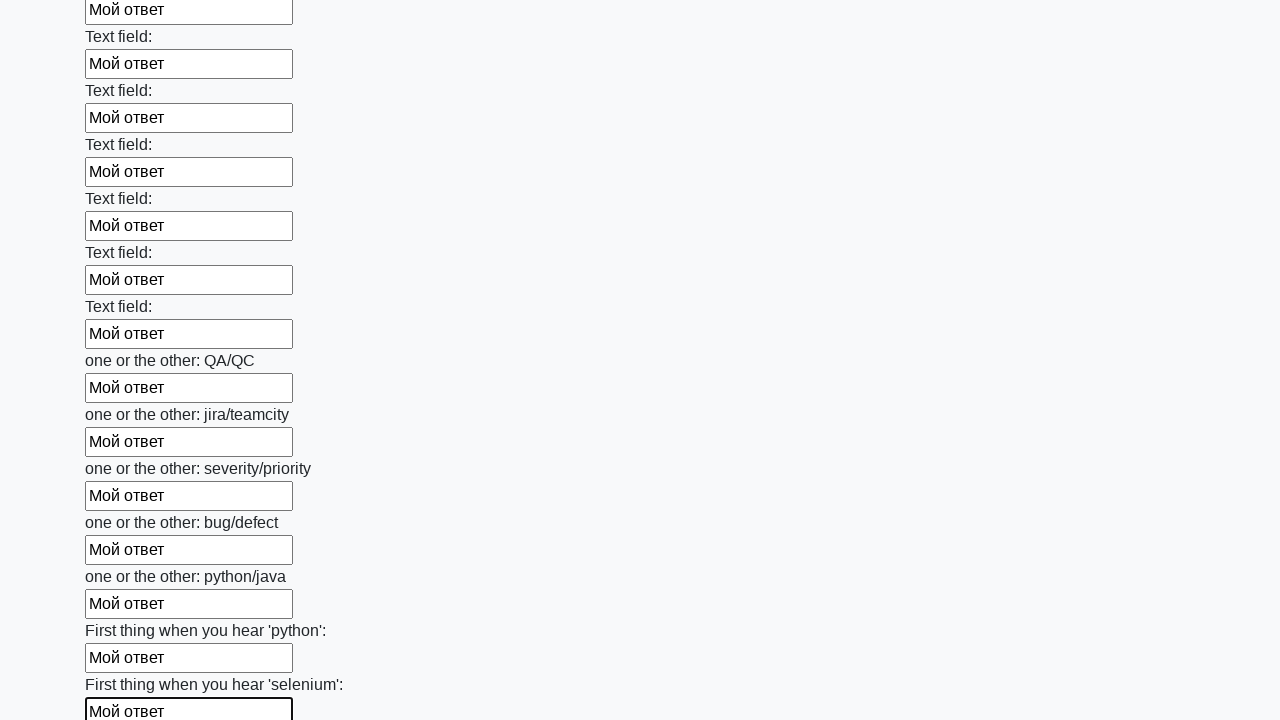

Filled text input field 95/100 with 'Мой ответ' on input[type=text] >> nth=94
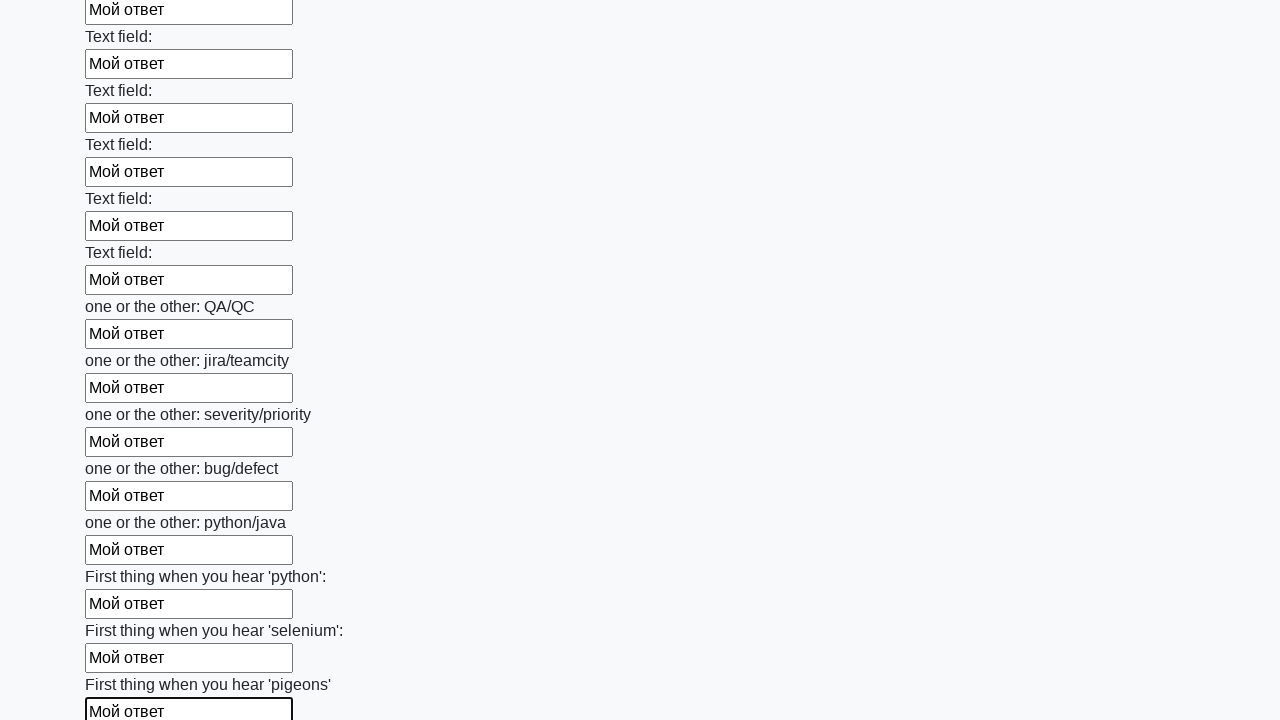

Filled text input field 96/100 with 'Мой ответ' on input[type=text] >> nth=95
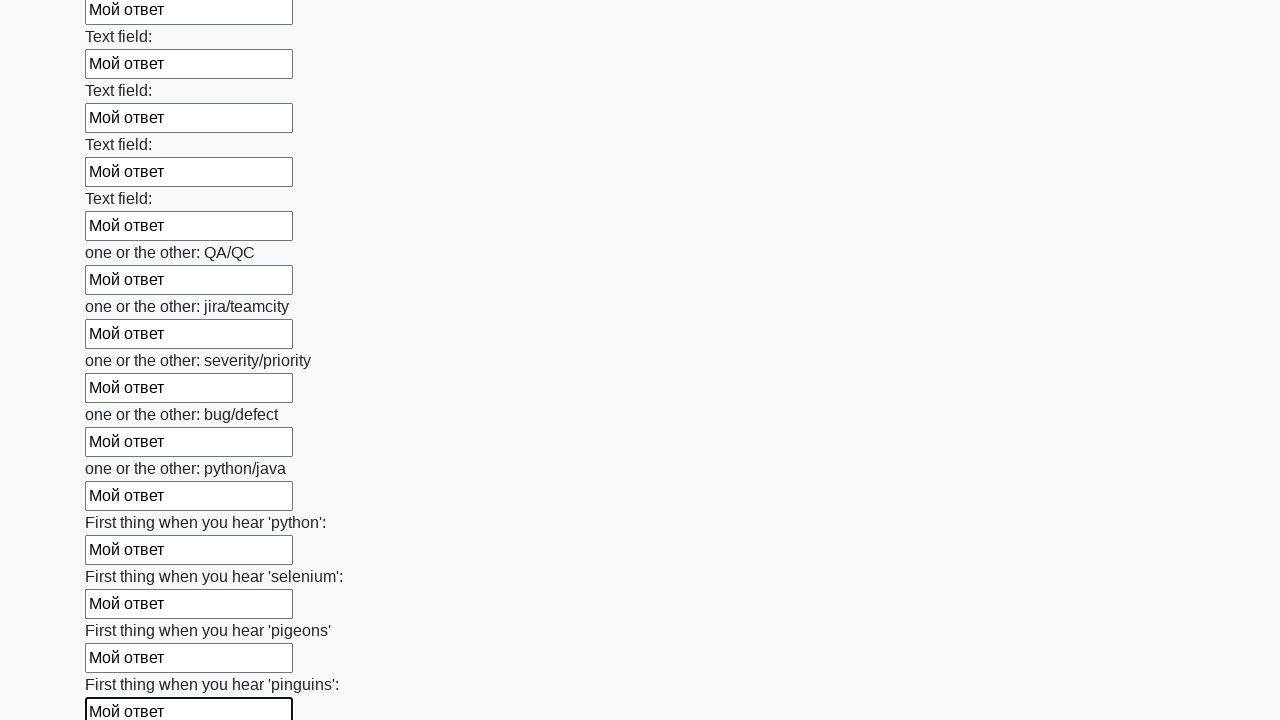

Filled text input field 97/100 with 'Мой ответ' on input[type=text] >> nth=96
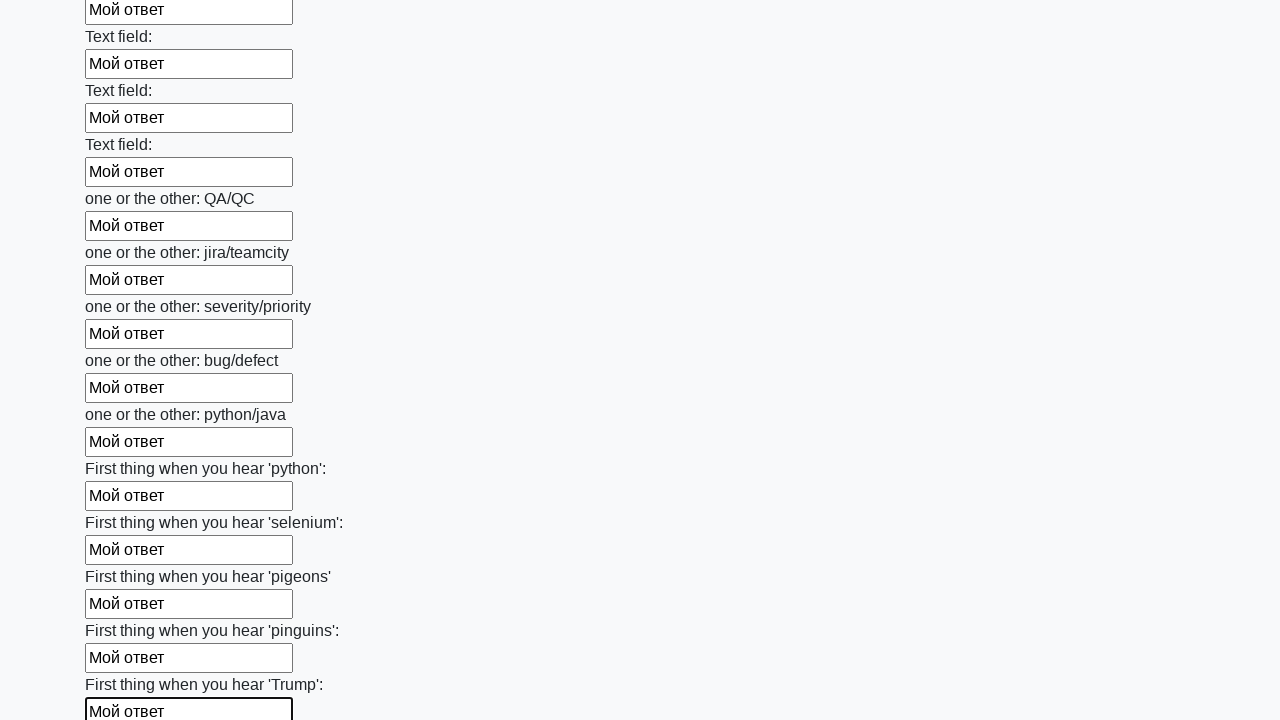

Filled text input field 98/100 with 'Мой ответ' on input[type=text] >> nth=97
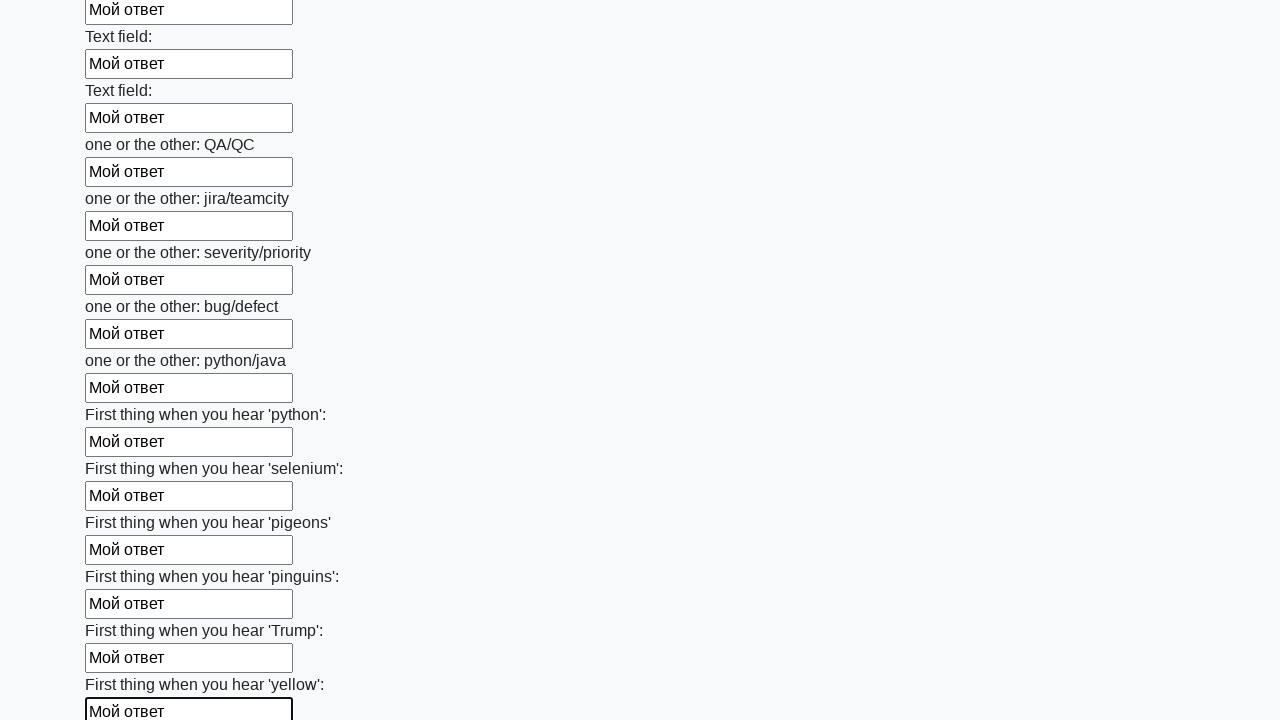

Filled text input field 99/100 with 'Мой ответ' on input[type=text] >> nth=98
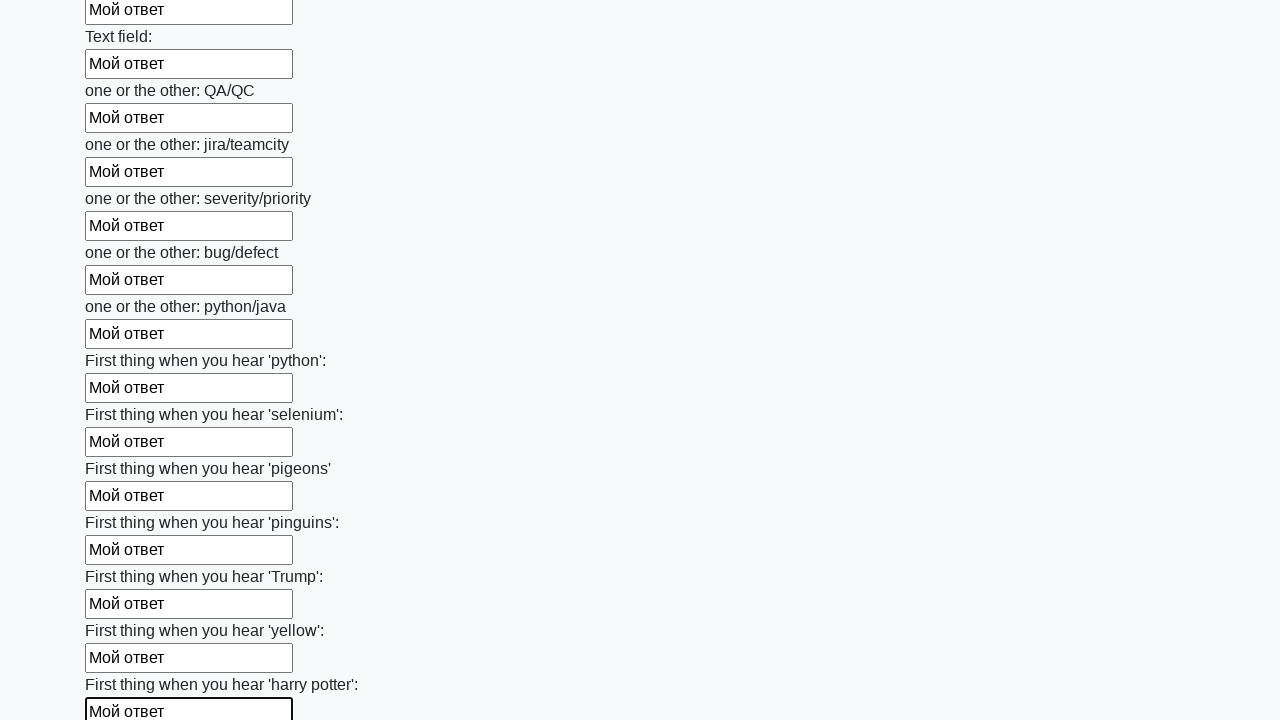

Filled text input field 100/100 with 'Мой ответ' on input[type=text] >> nth=99
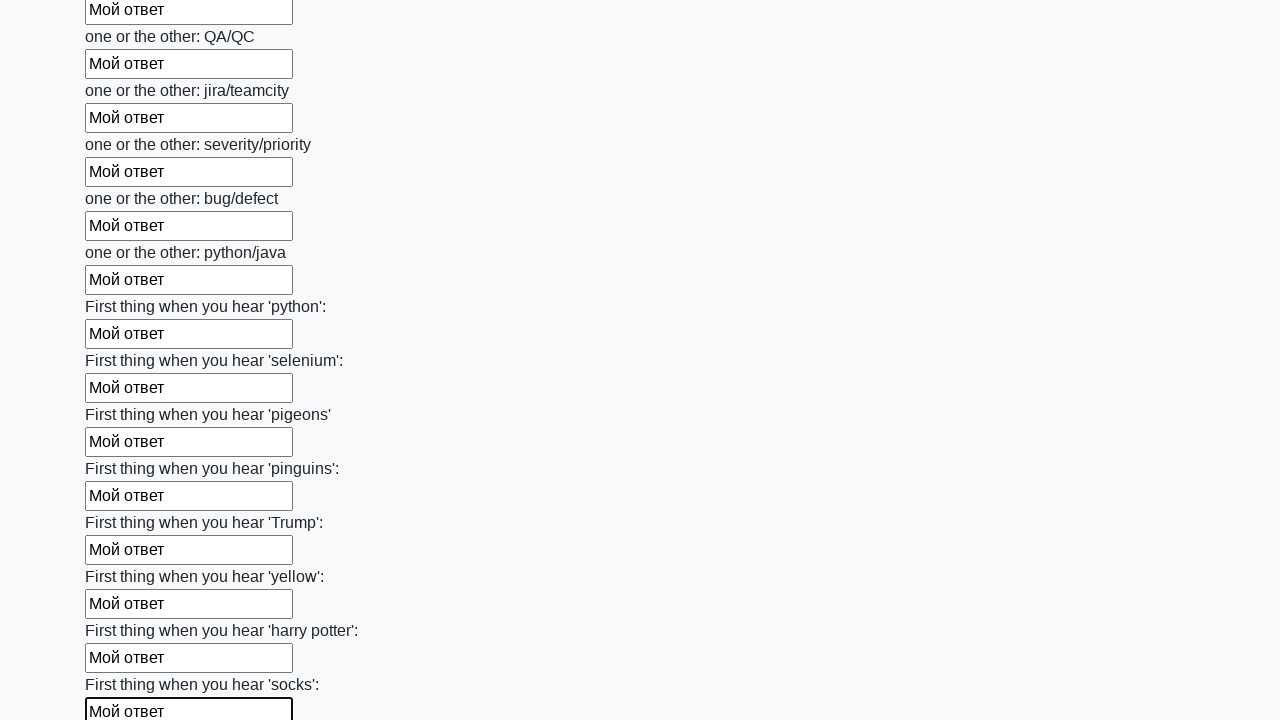

Clicked the submit button to submit the form at (123, 611) on button.btn
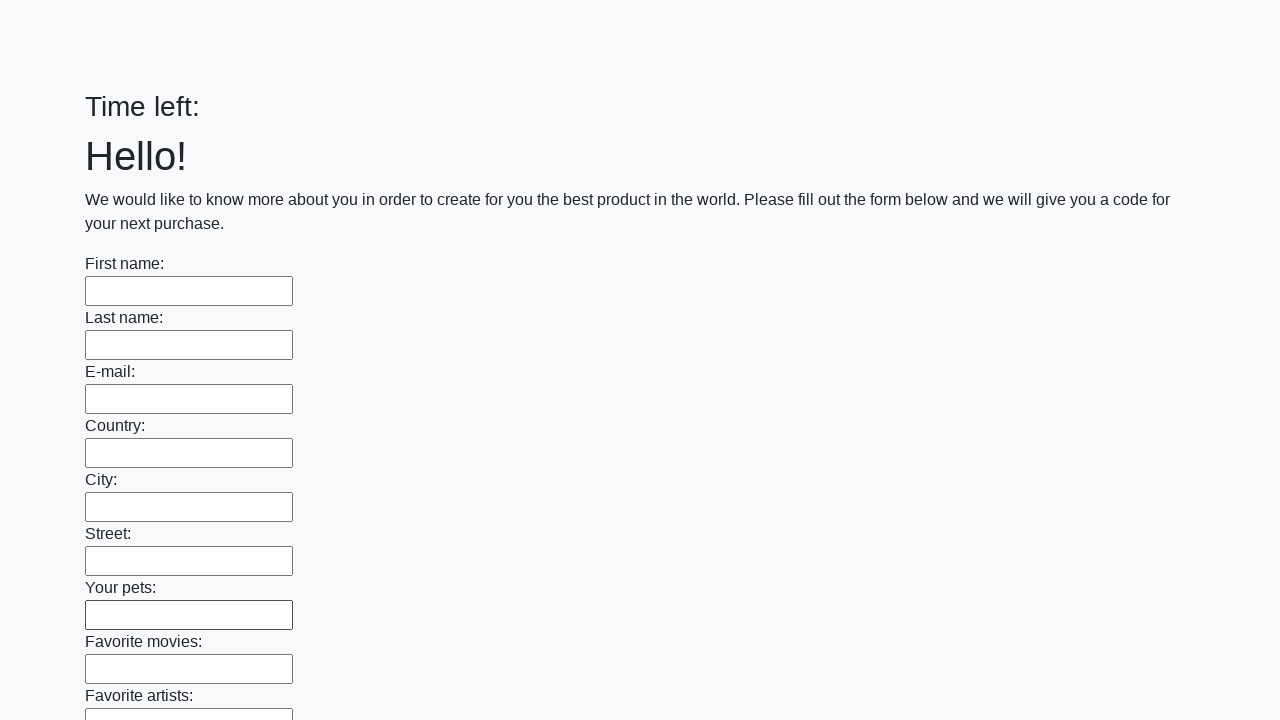

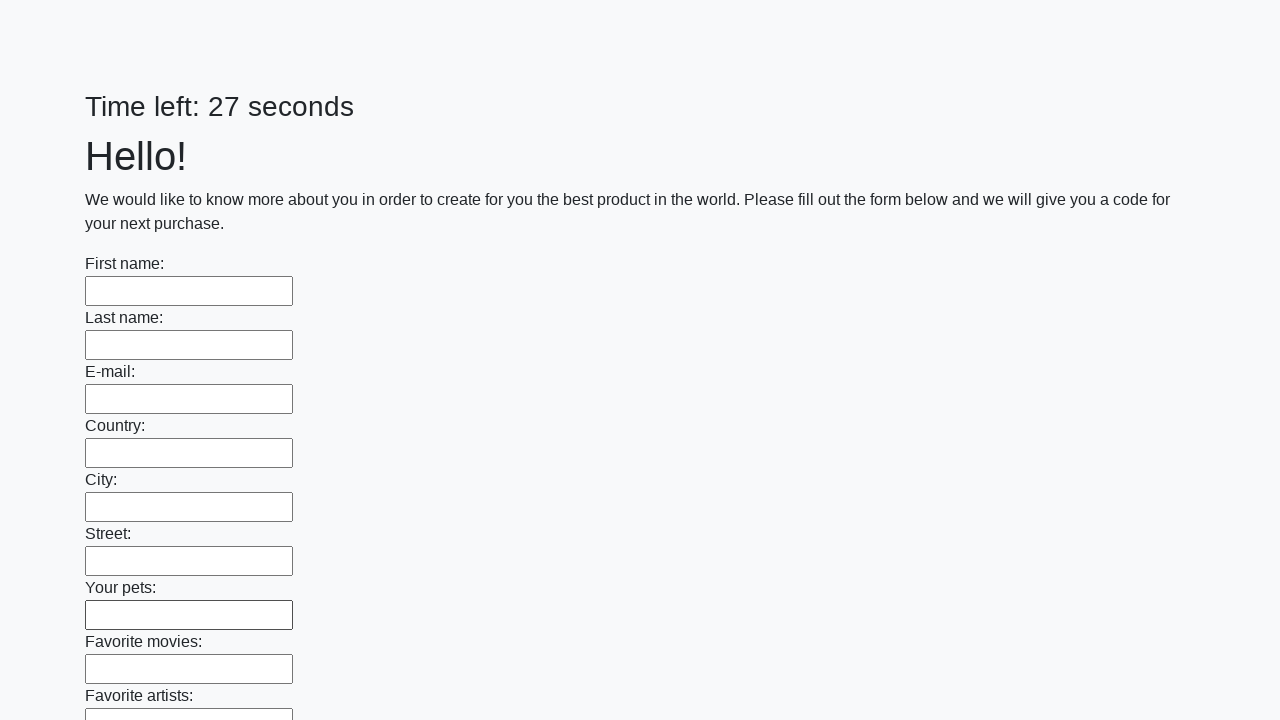